Tests filling a large form by entering text into all input fields and clicking the submit button

Starting URL: http://suninjuly.github.io/huge_form.html

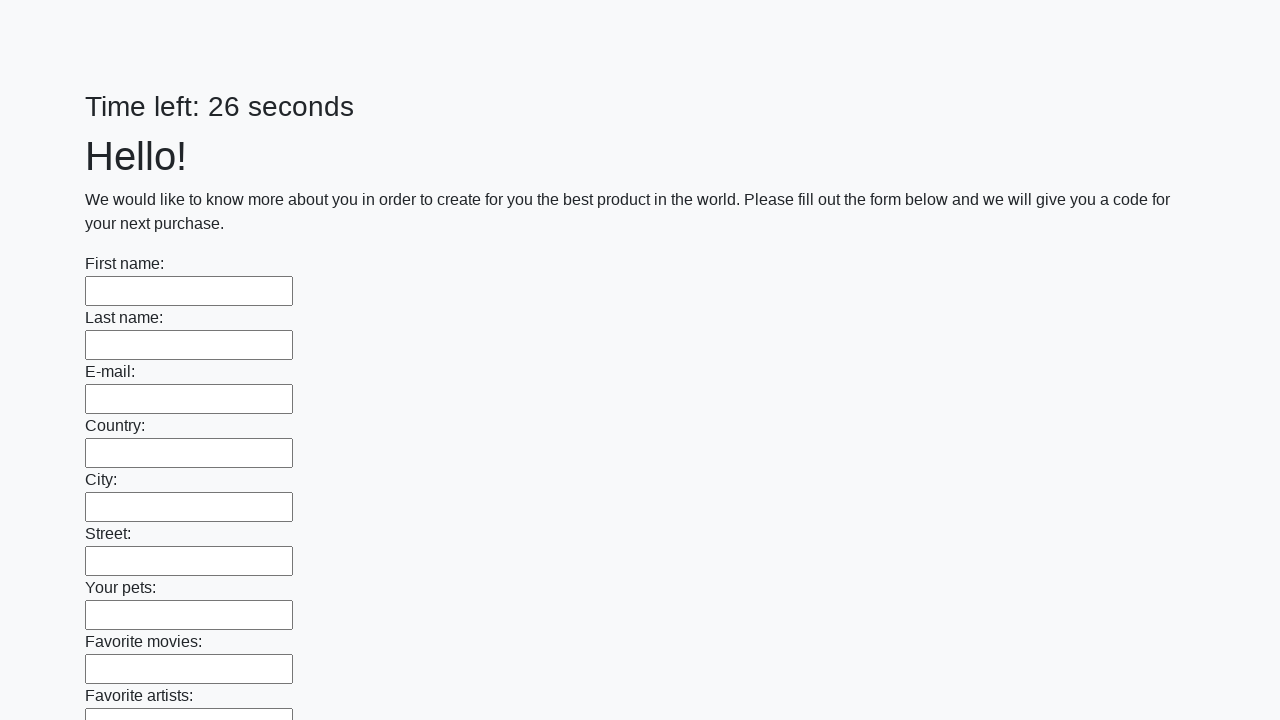

Located all input fields on the form
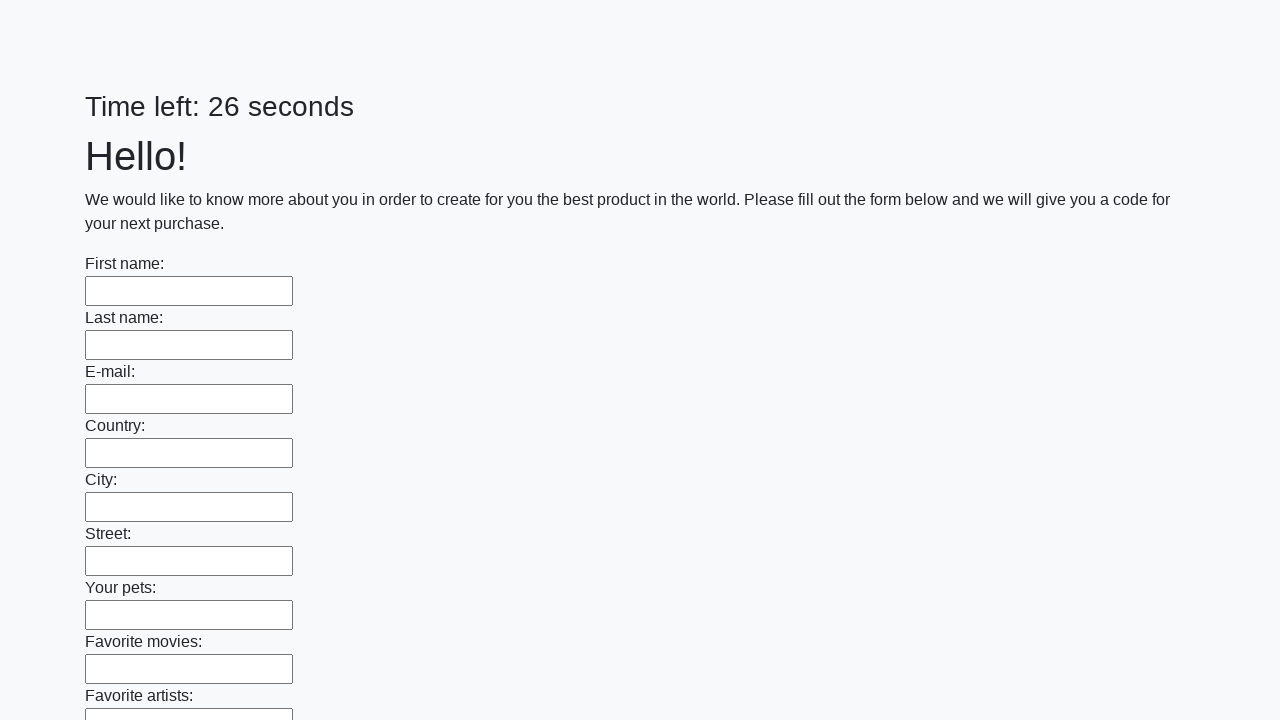

Filled an input field with 'f' on input >> nth=0
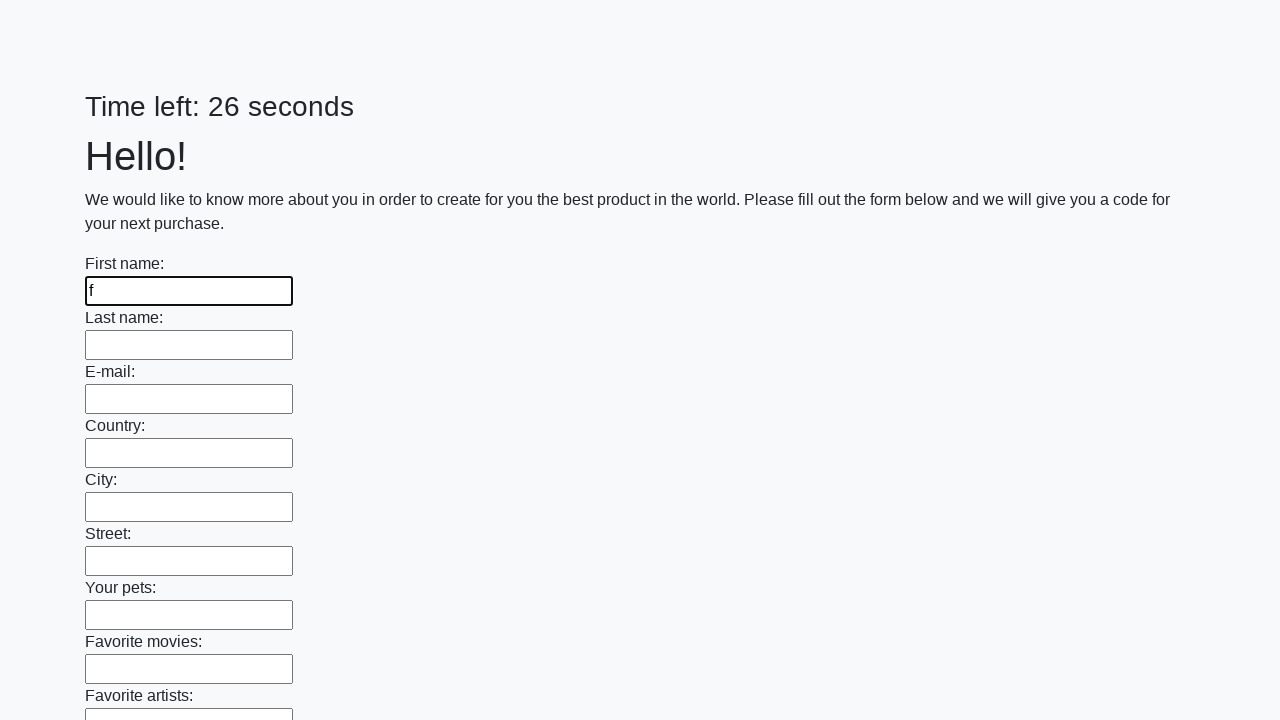

Filled an input field with 'f' on input >> nth=1
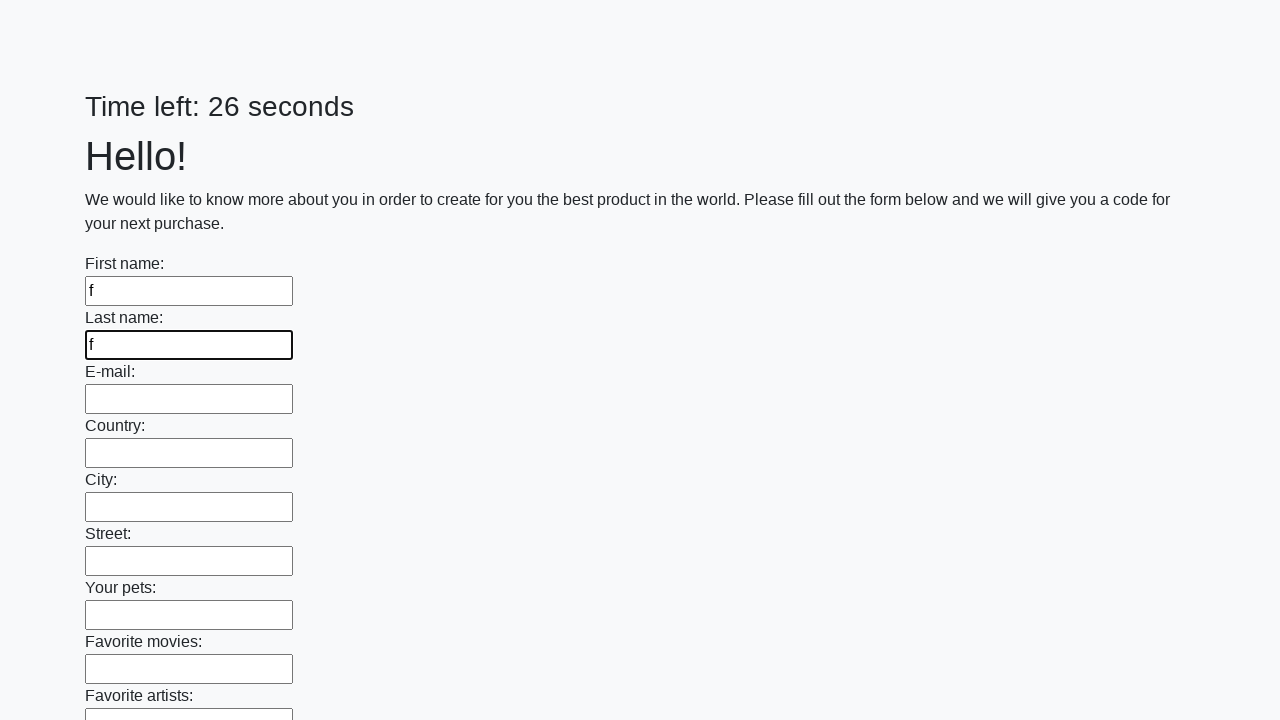

Filled an input field with 'f' on input >> nth=2
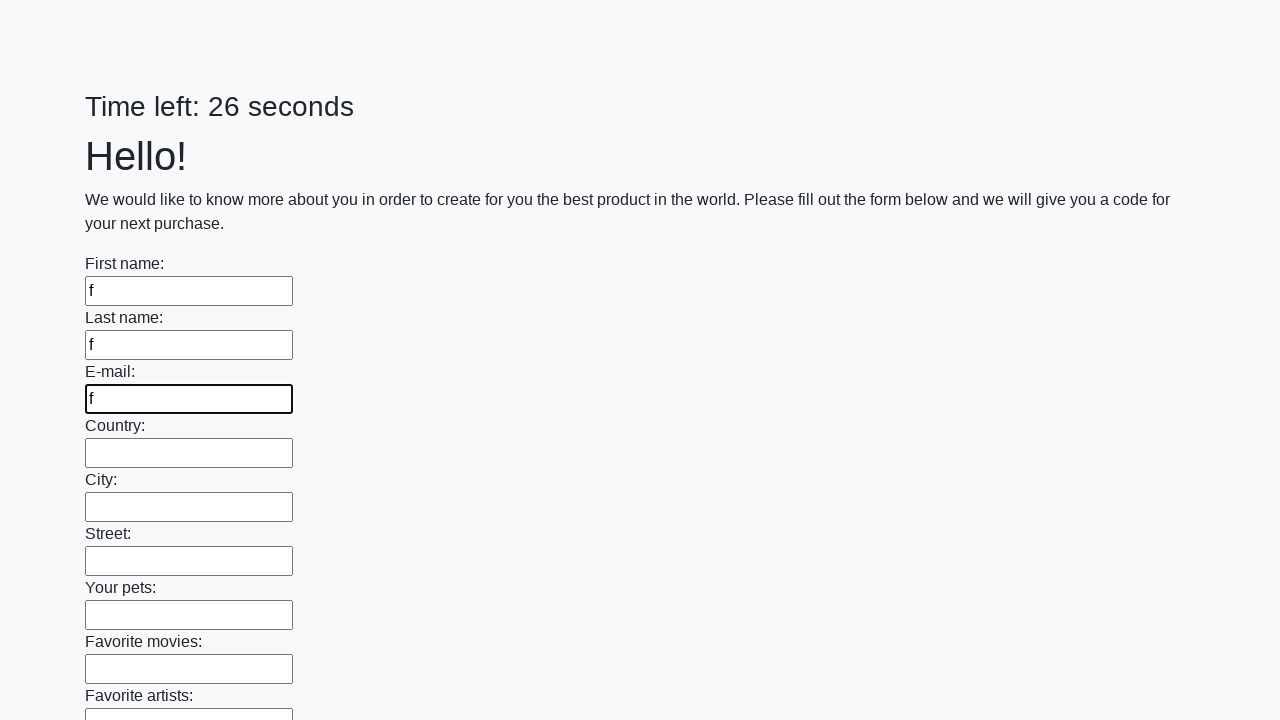

Filled an input field with 'f' on input >> nth=3
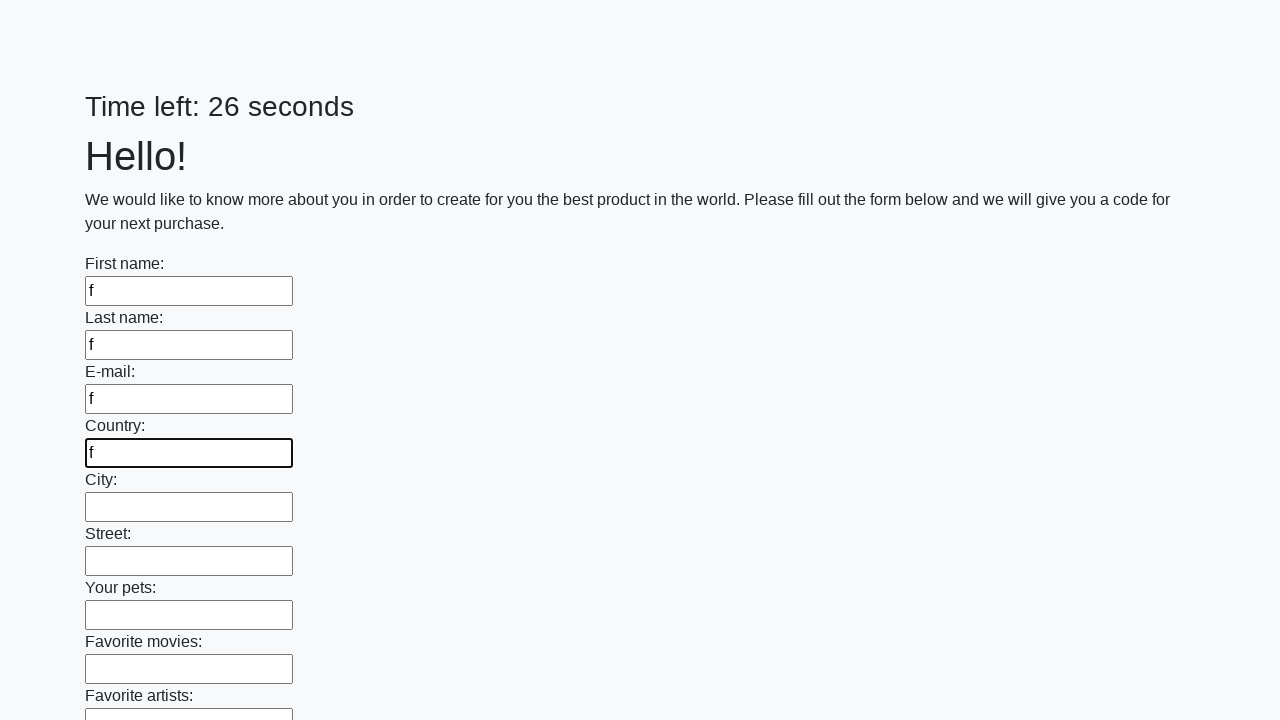

Filled an input field with 'f' on input >> nth=4
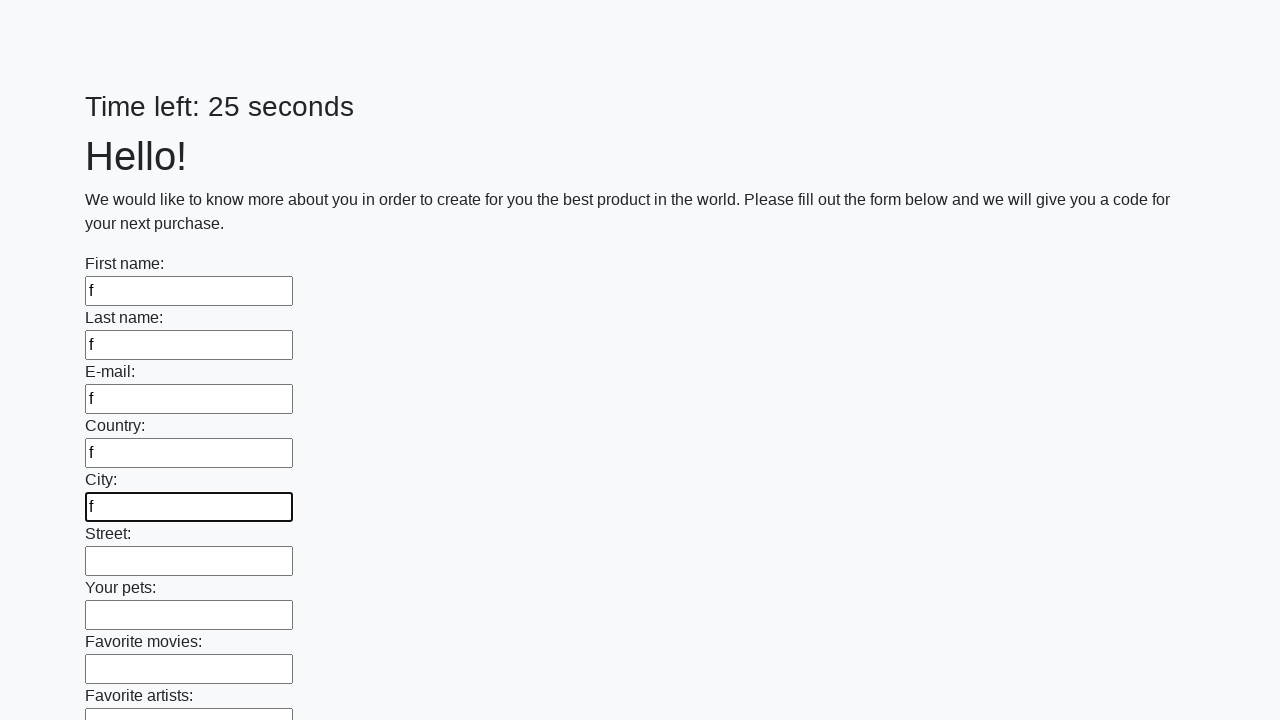

Filled an input field with 'f' on input >> nth=5
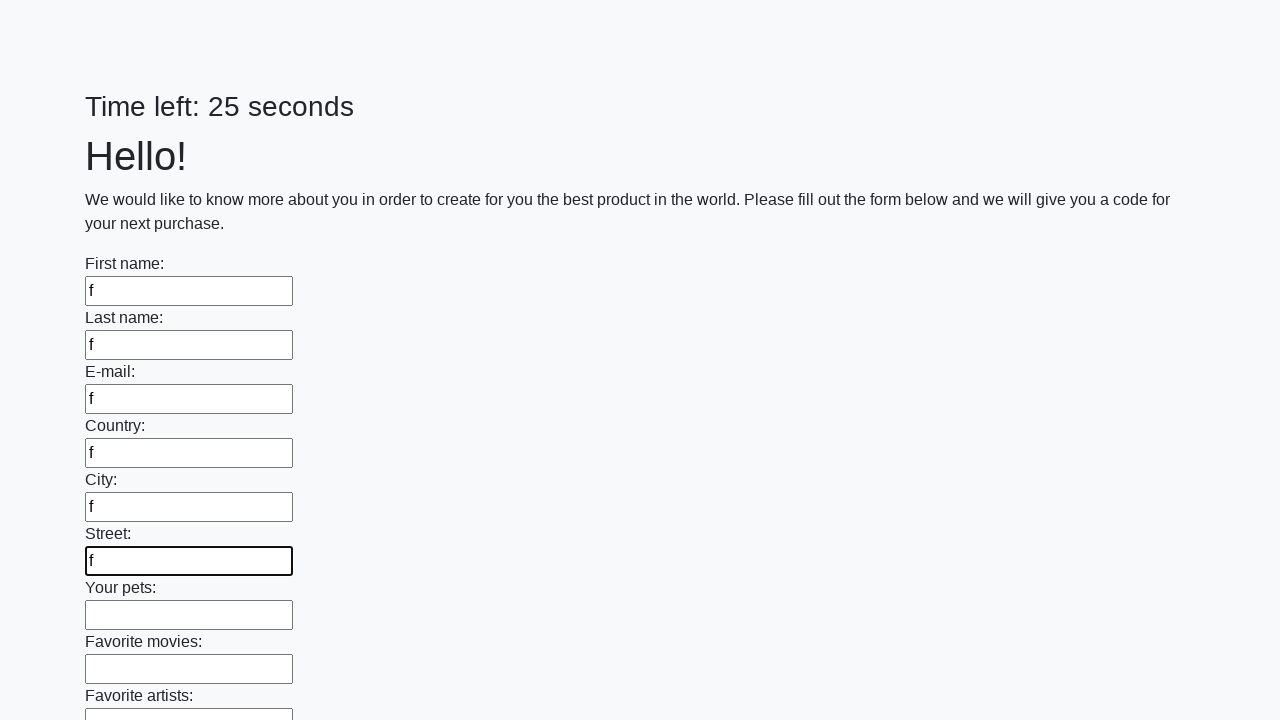

Filled an input field with 'f' on input >> nth=6
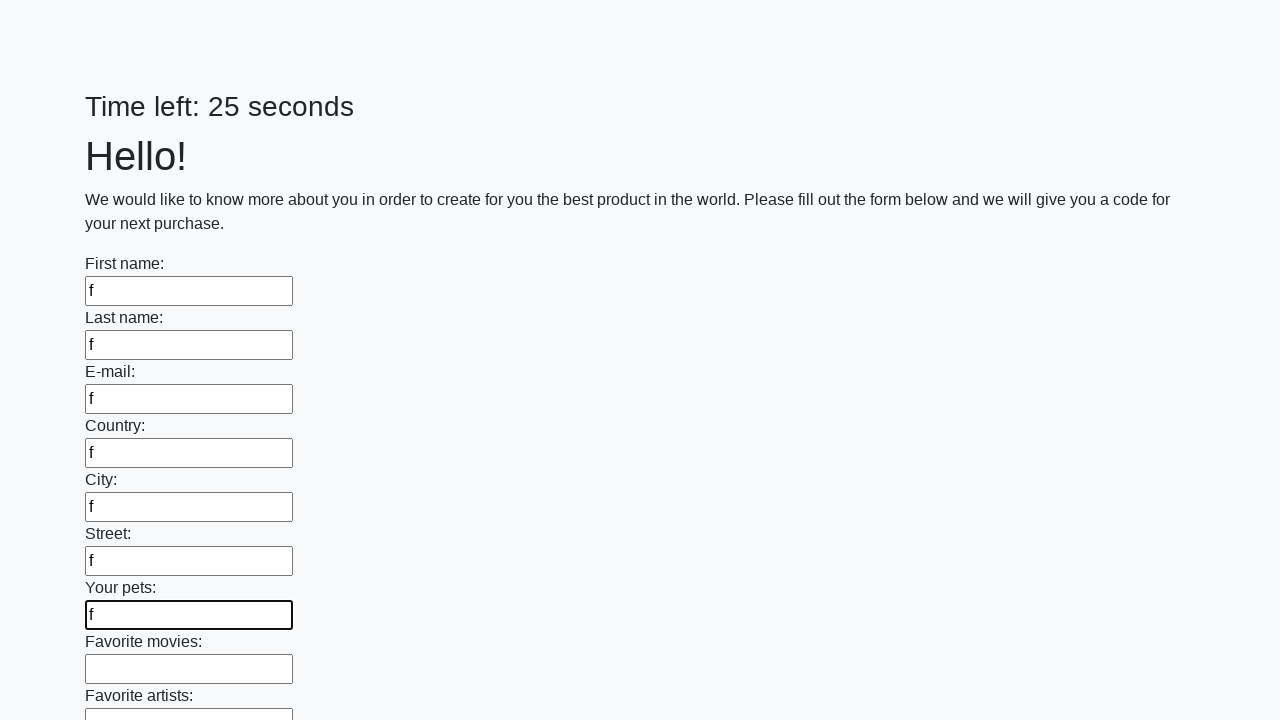

Filled an input field with 'f' on input >> nth=7
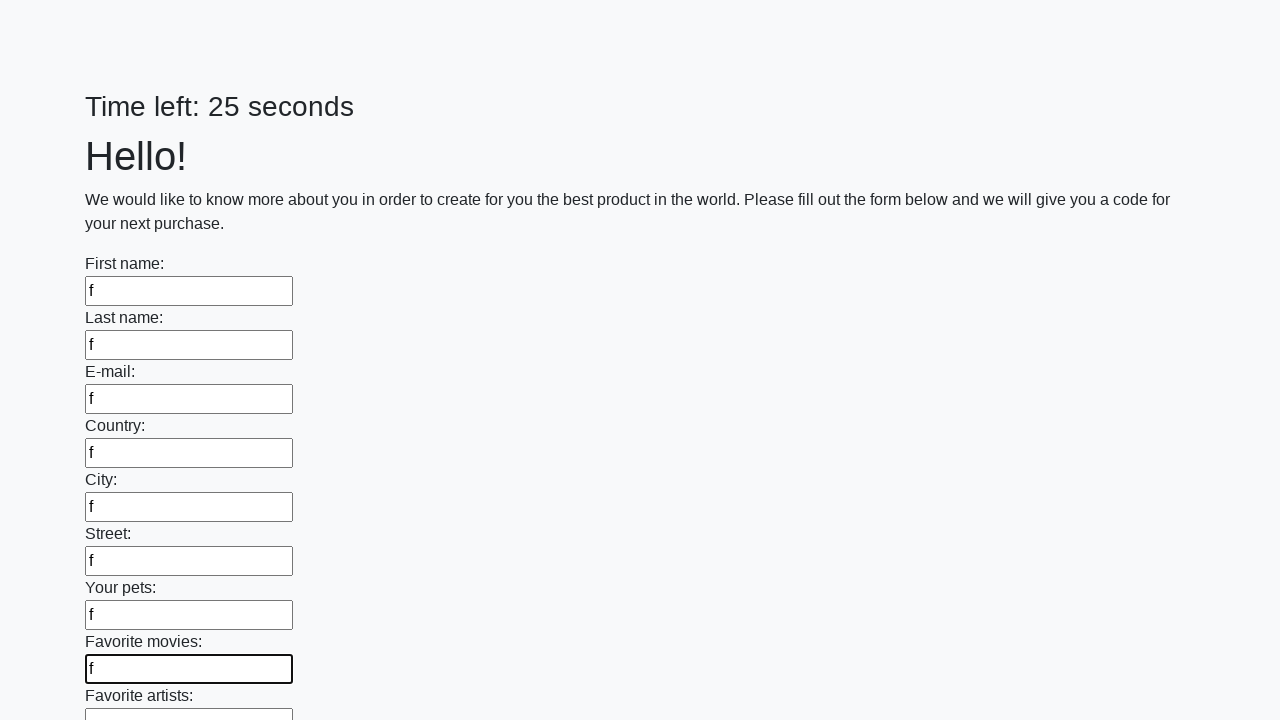

Filled an input field with 'f' on input >> nth=8
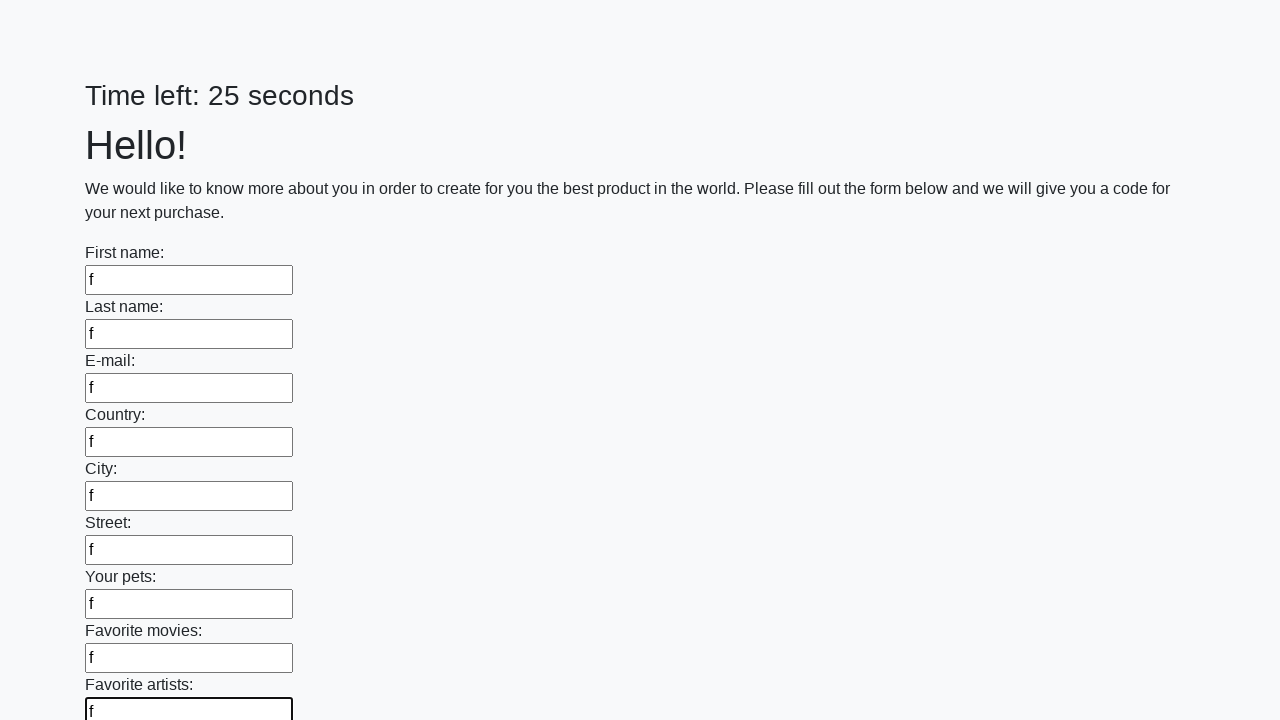

Filled an input field with 'f' on input >> nth=9
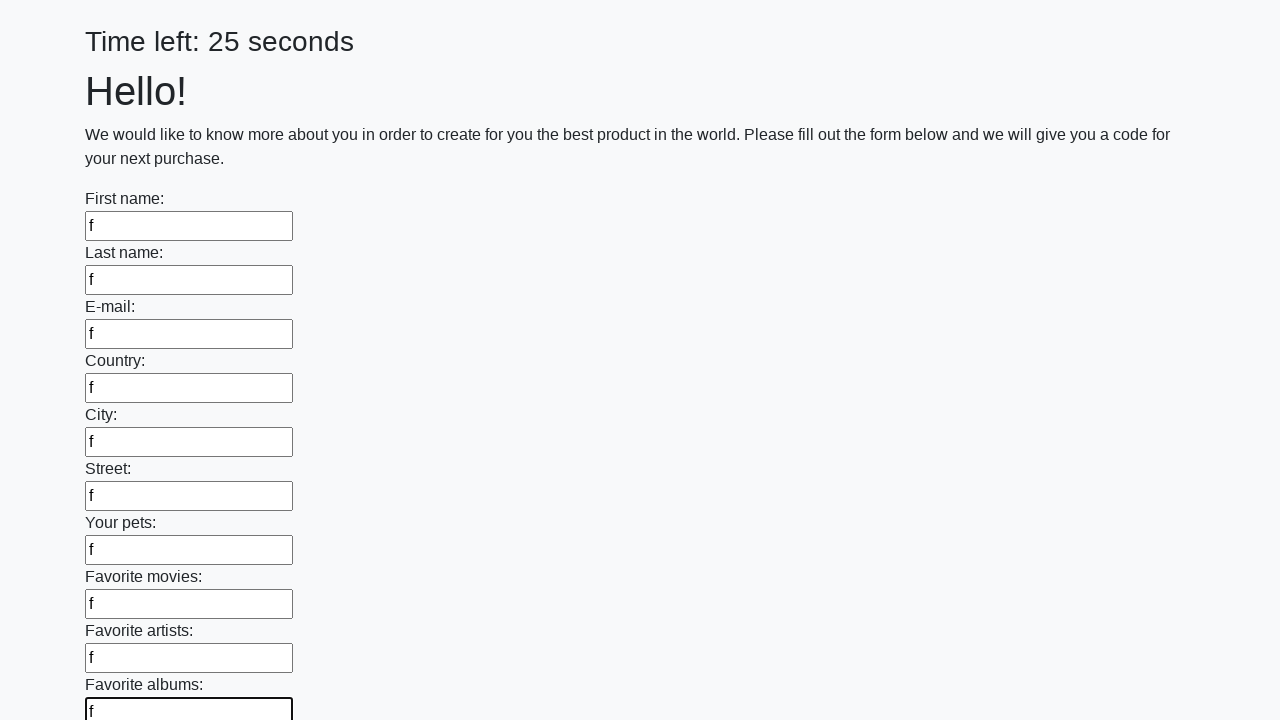

Filled an input field with 'f' on input >> nth=10
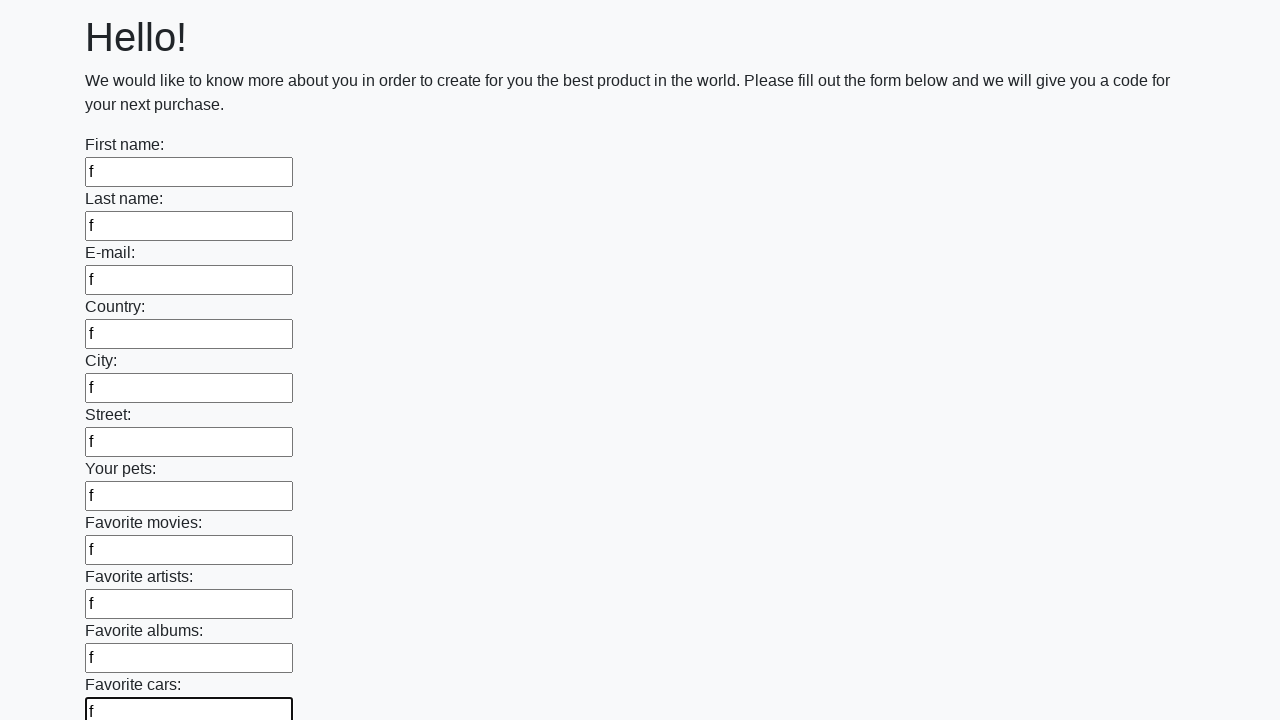

Filled an input field with 'f' on input >> nth=11
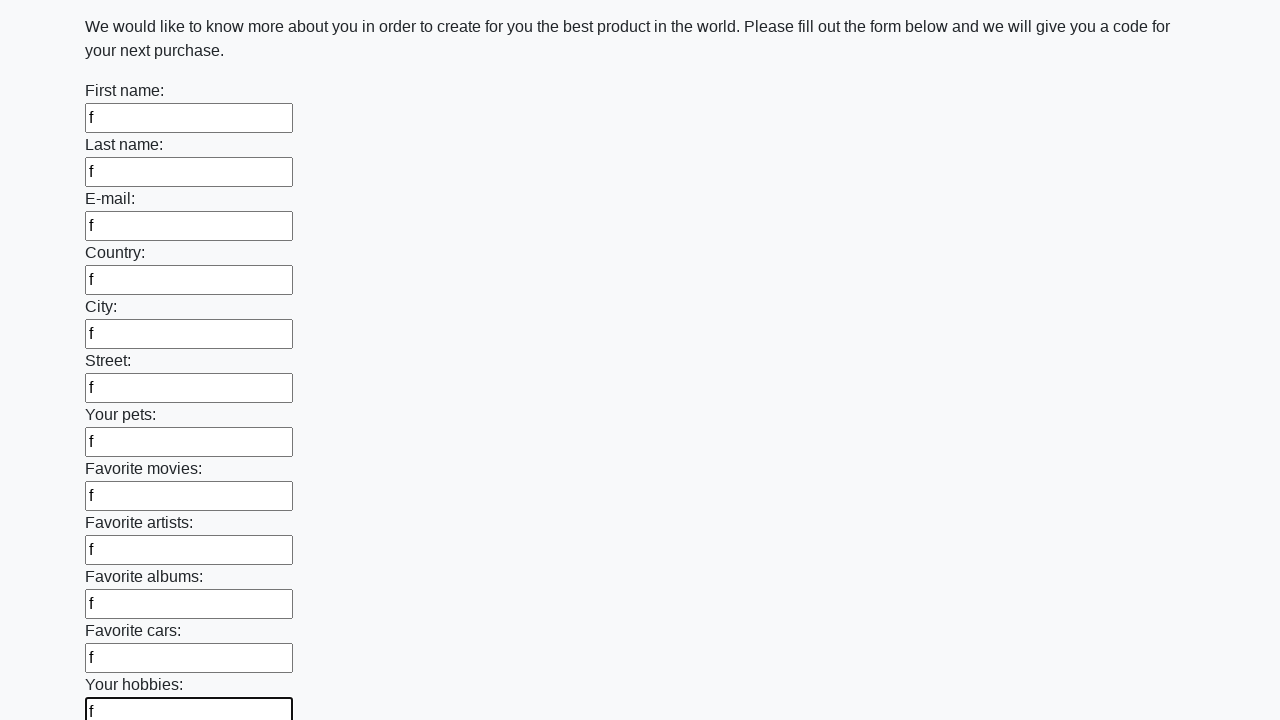

Filled an input field with 'f' on input >> nth=12
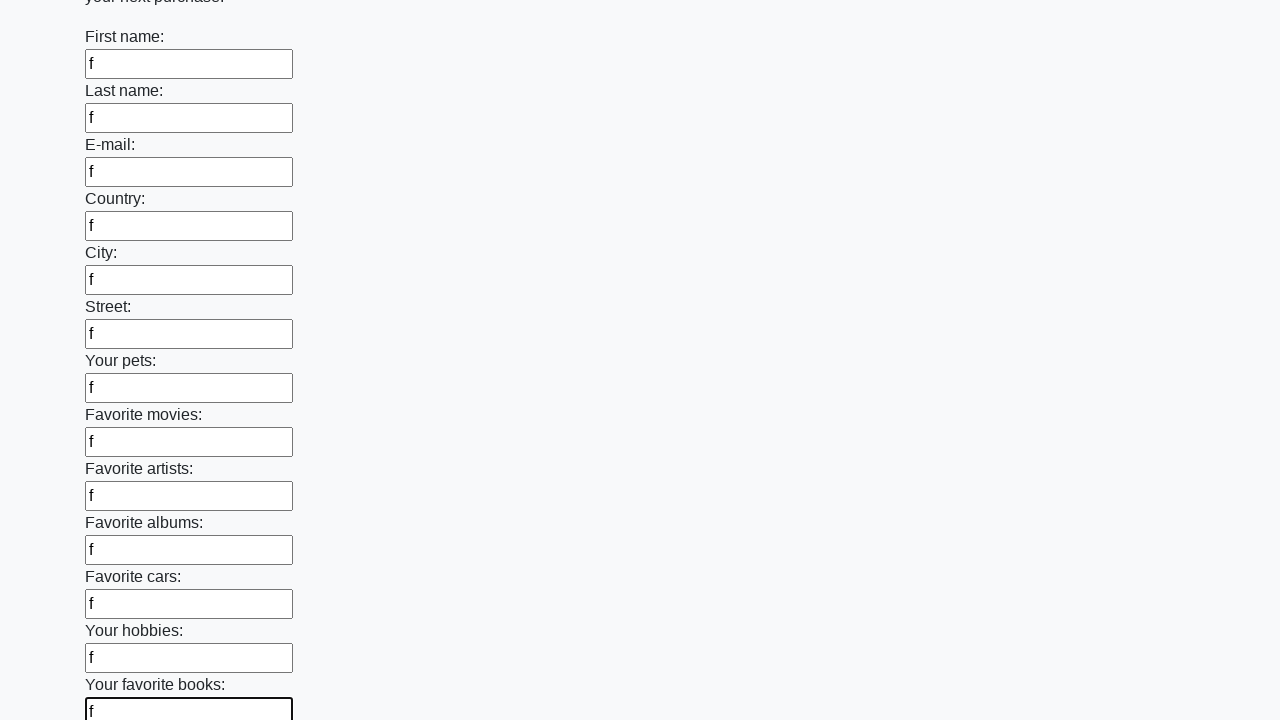

Filled an input field with 'f' on input >> nth=13
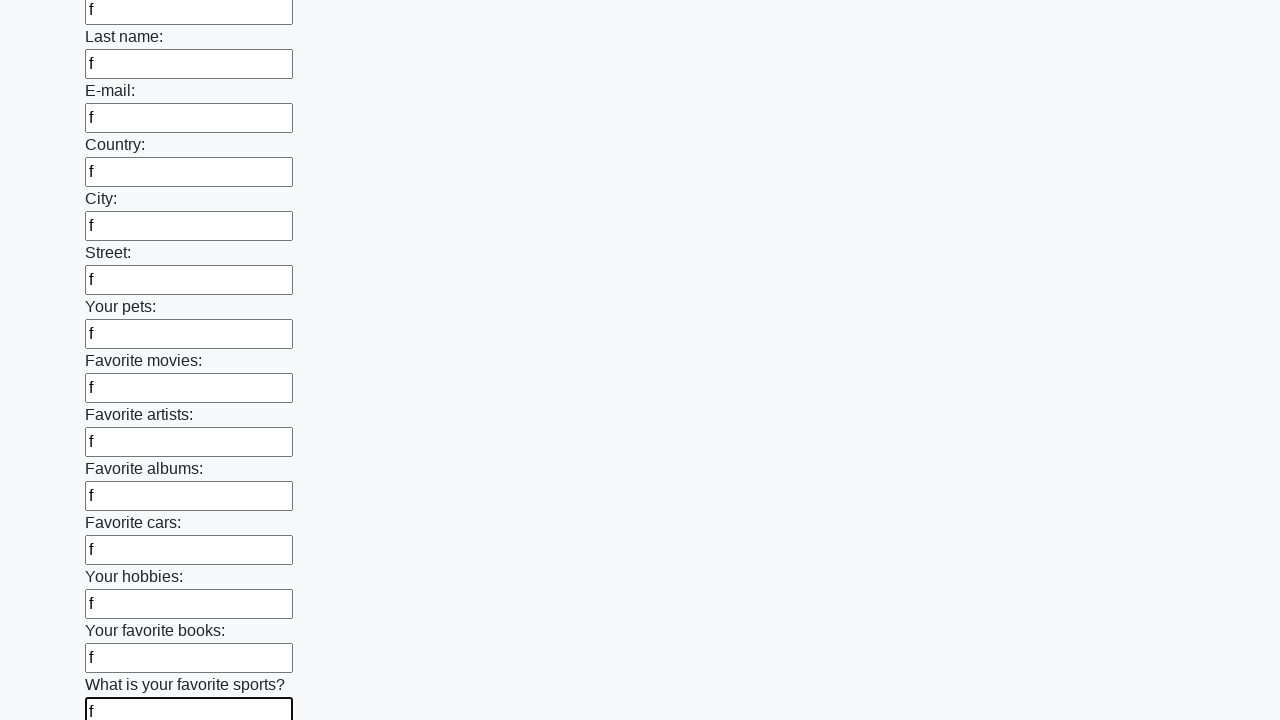

Filled an input field with 'f' on input >> nth=14
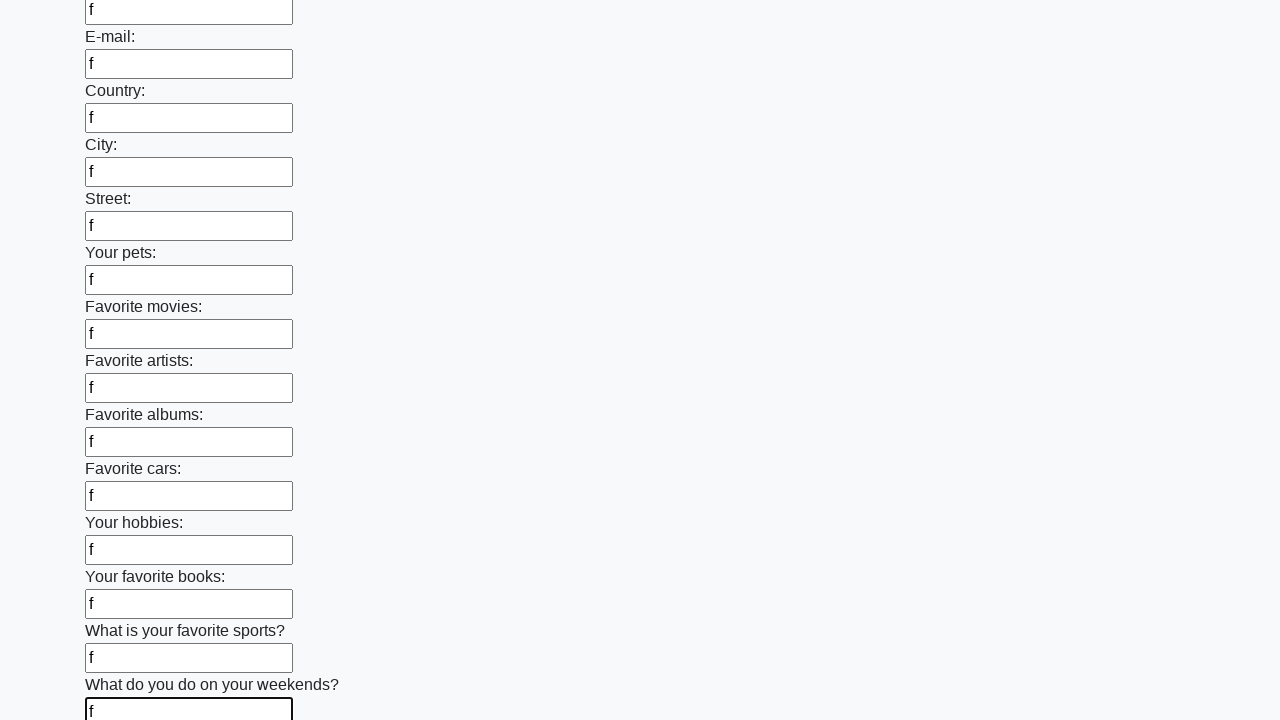

Filled an input field with 'f' on input >> nth=15
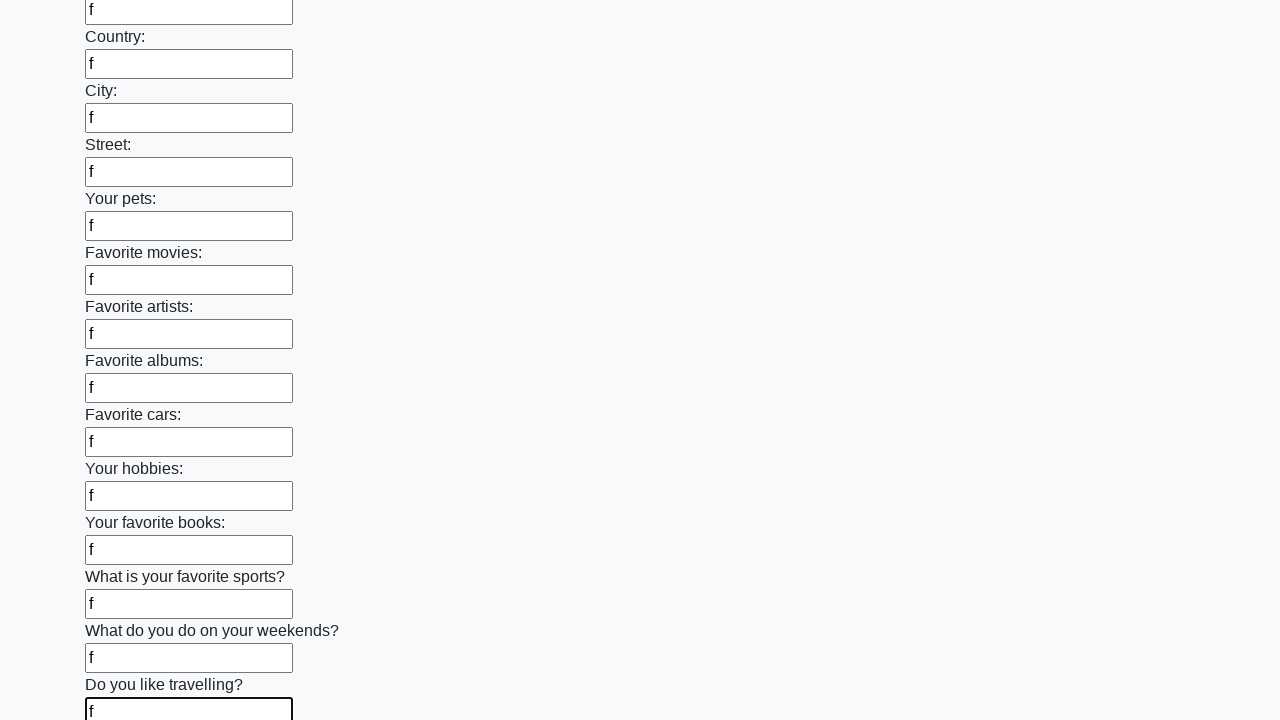

Filled an input field with 'f' on input >> nth=16
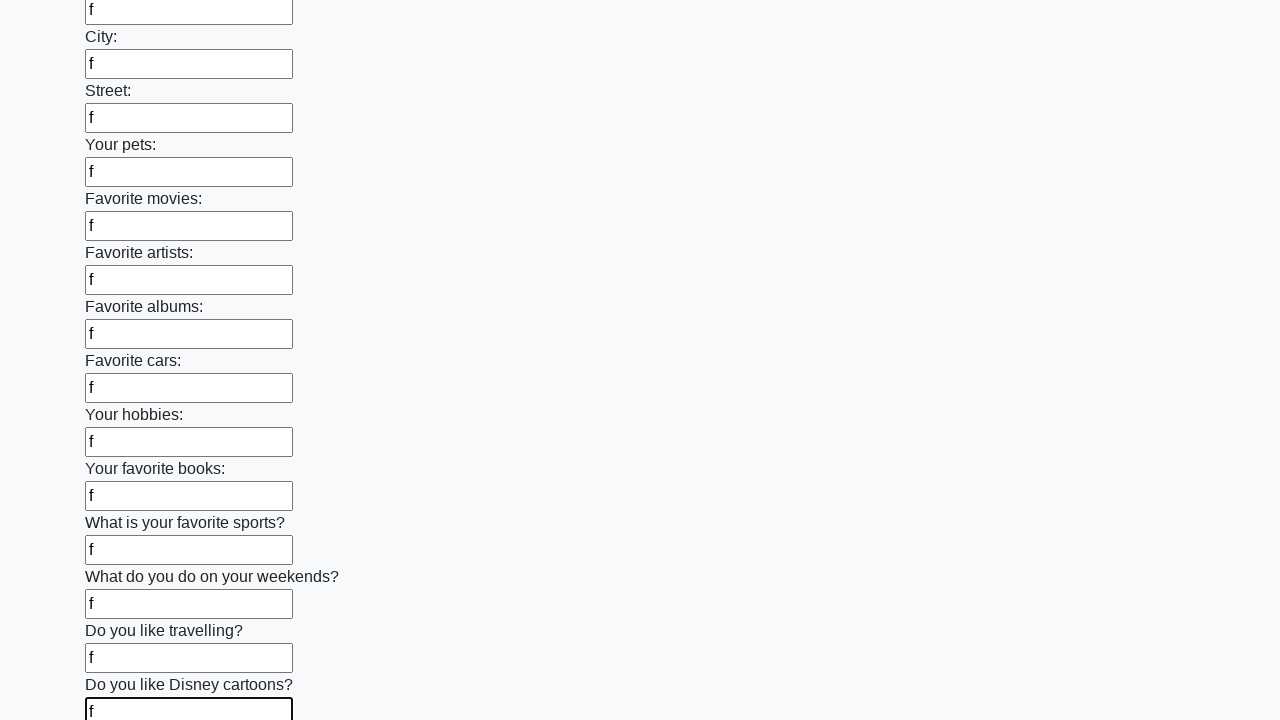

Filled an input field with 'f' on input >> nth=17
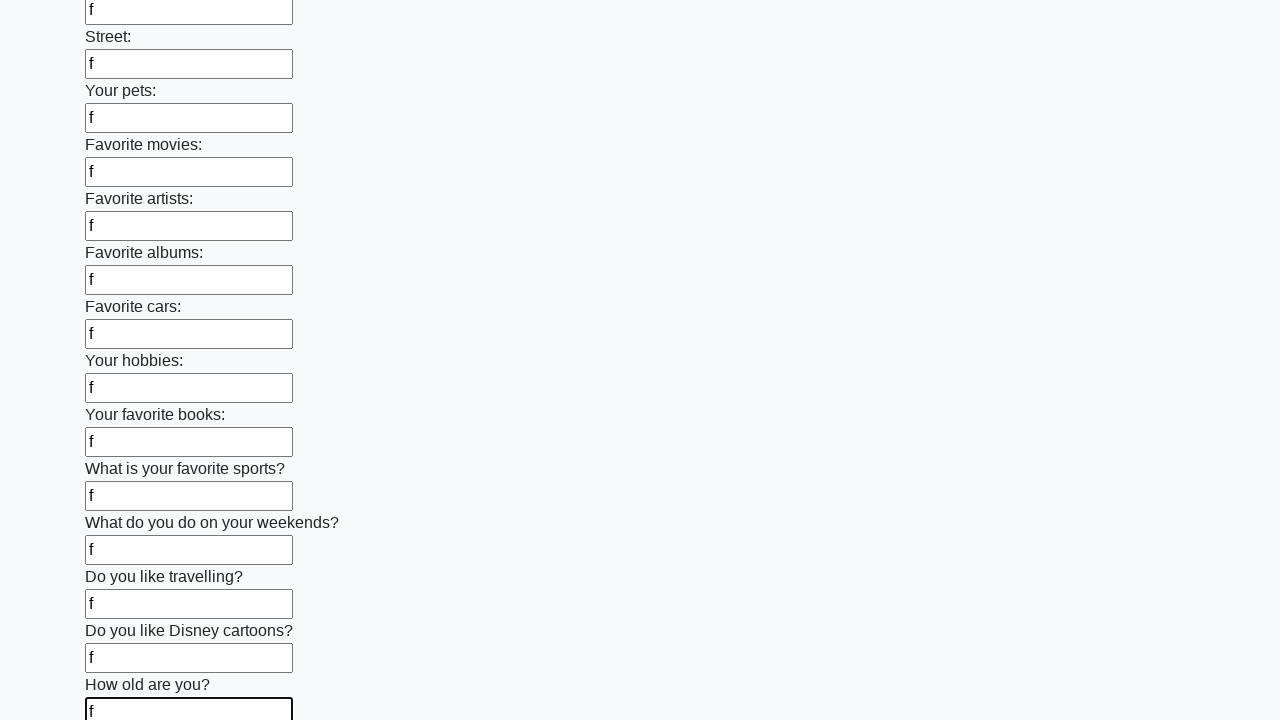

Filled an input field with 'f' on input >> nth=18
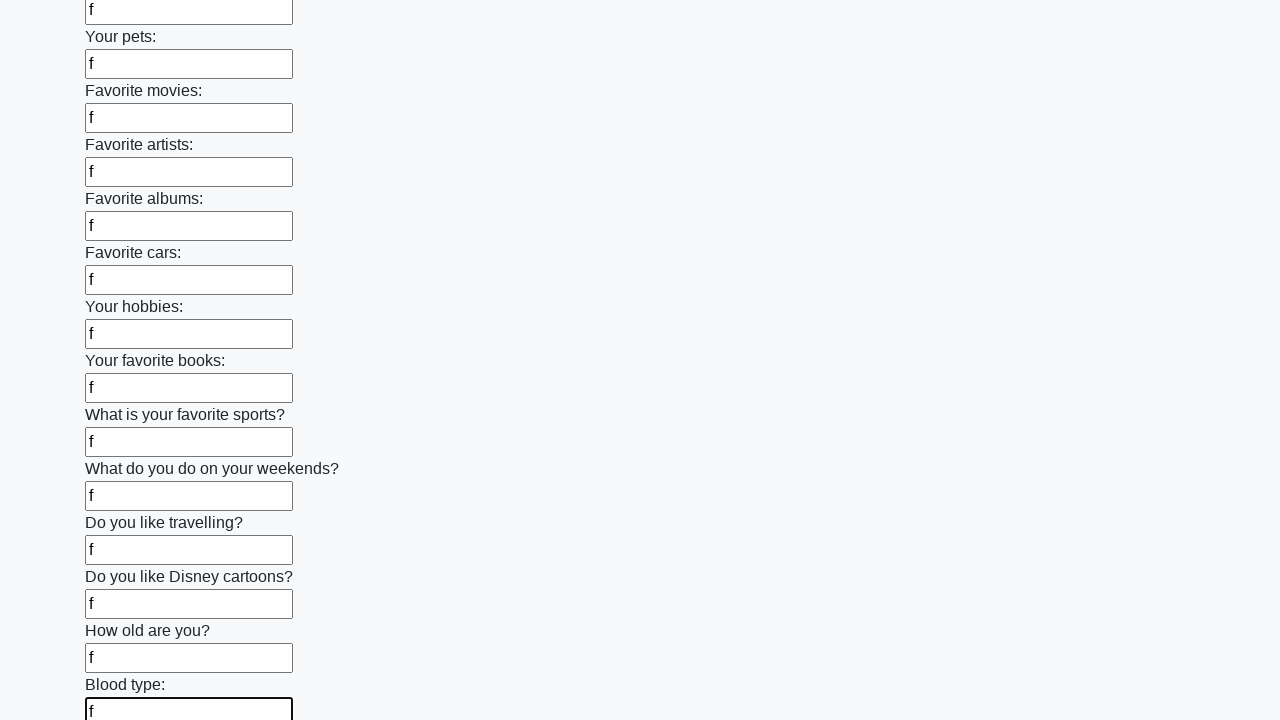

Filled an input field with 'f' on input >> nth=19
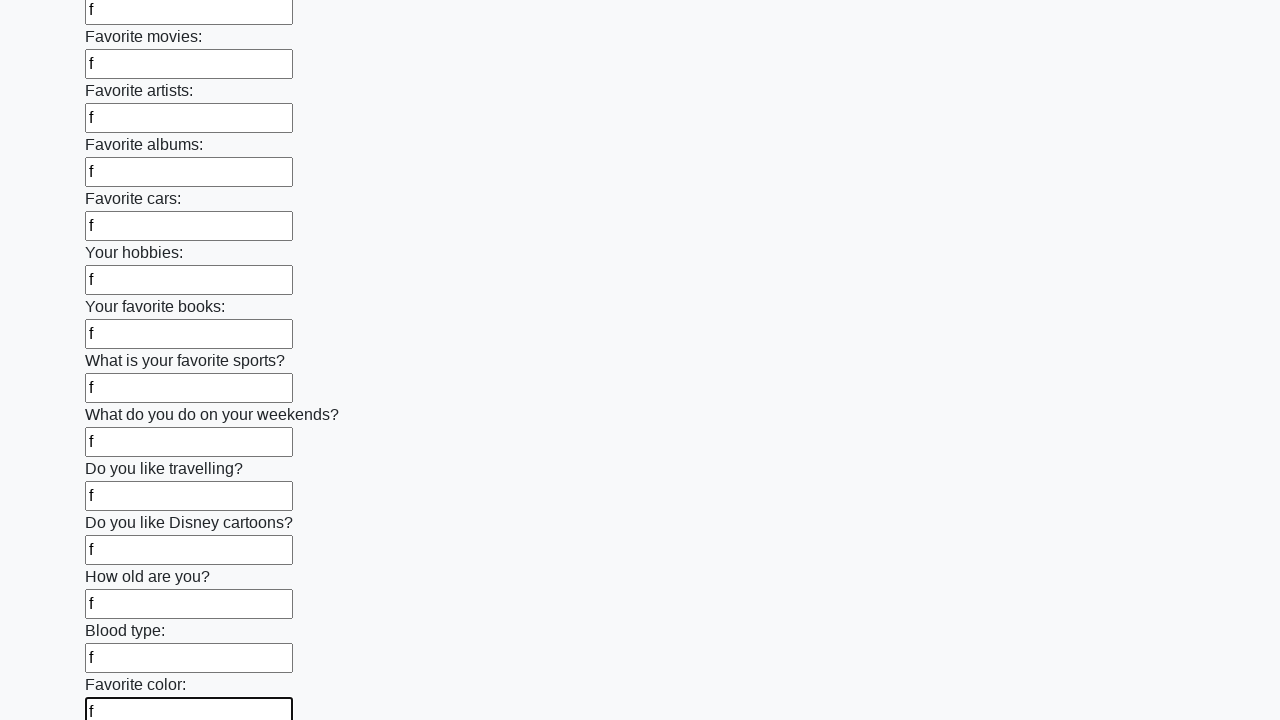

Filled an input field with 'f' on input >> nth=20
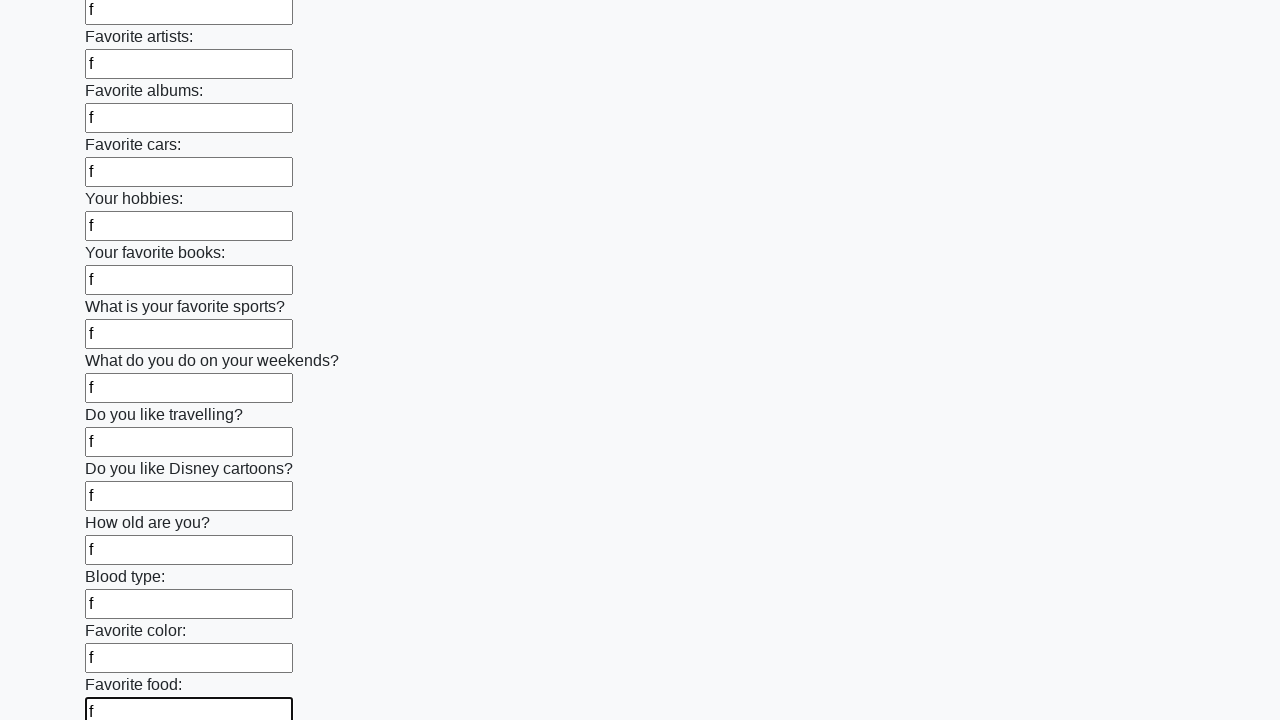

Filled an input field with 'f' on input >> nth=21
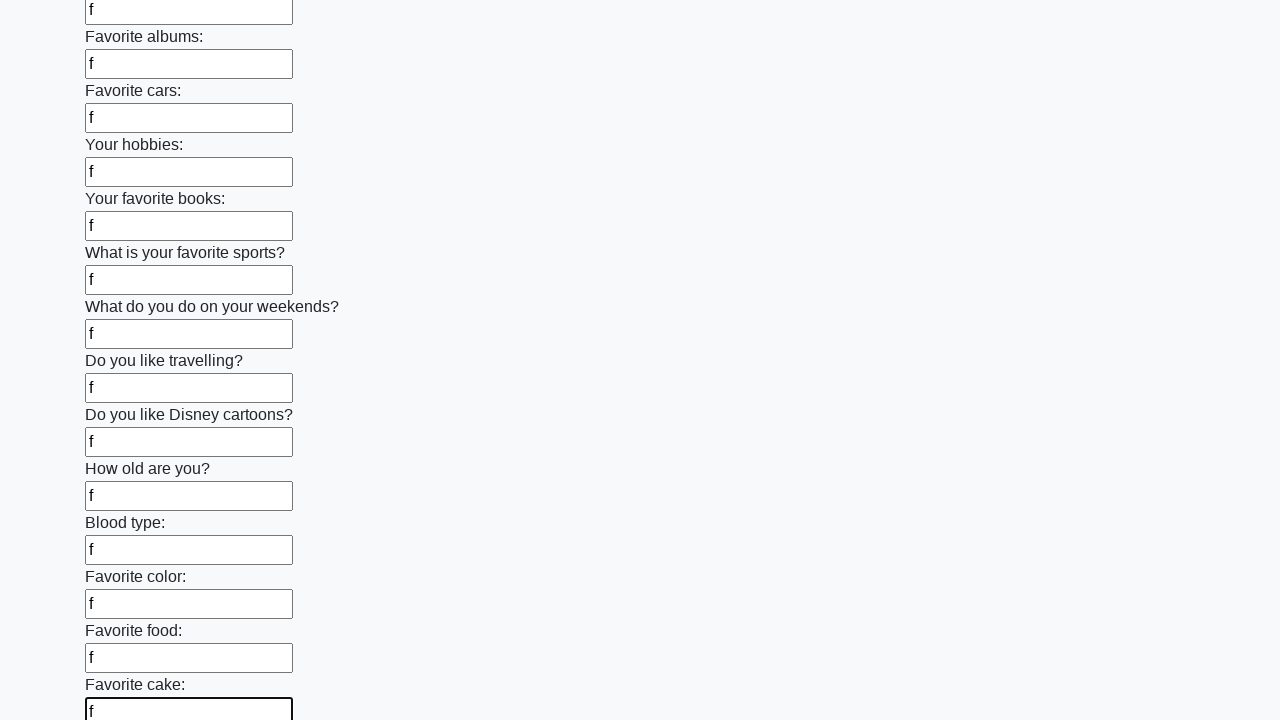

Filled an input field with 'f' on input >> nth=22
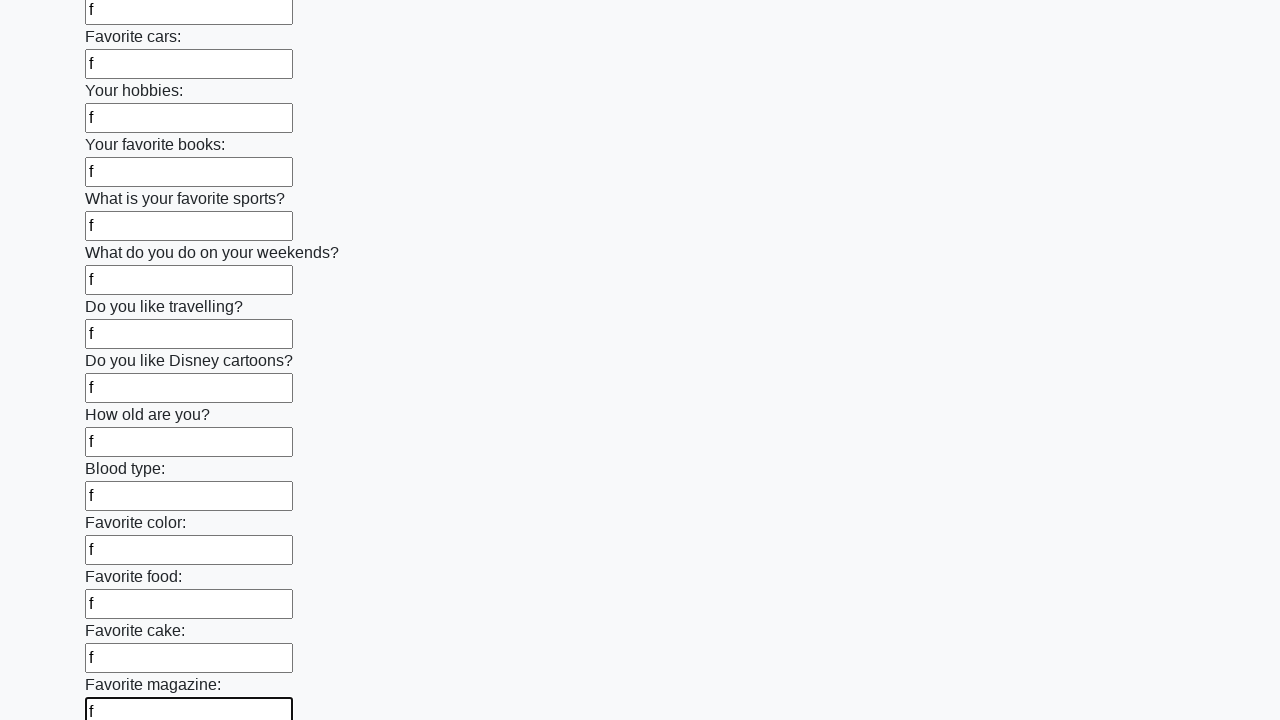

Filled an input field with 'f' on input >> nth=23
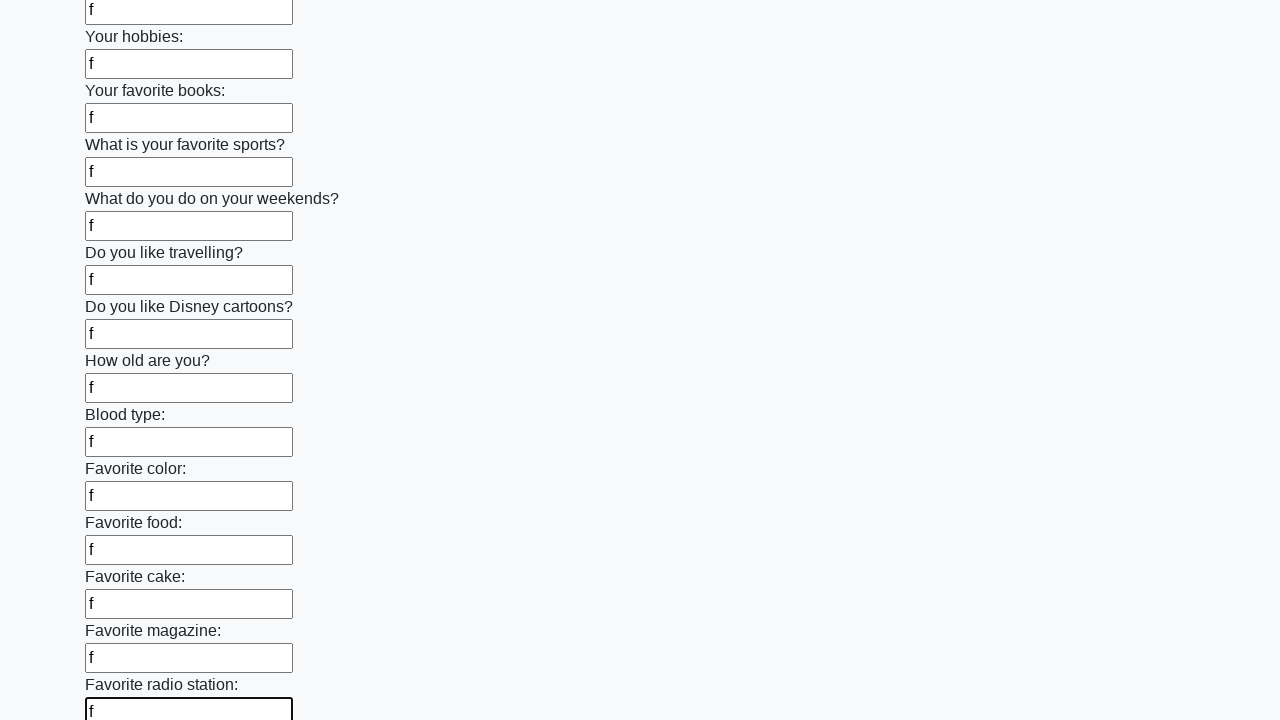

Filled an input field with 'f' on input >> nth=24
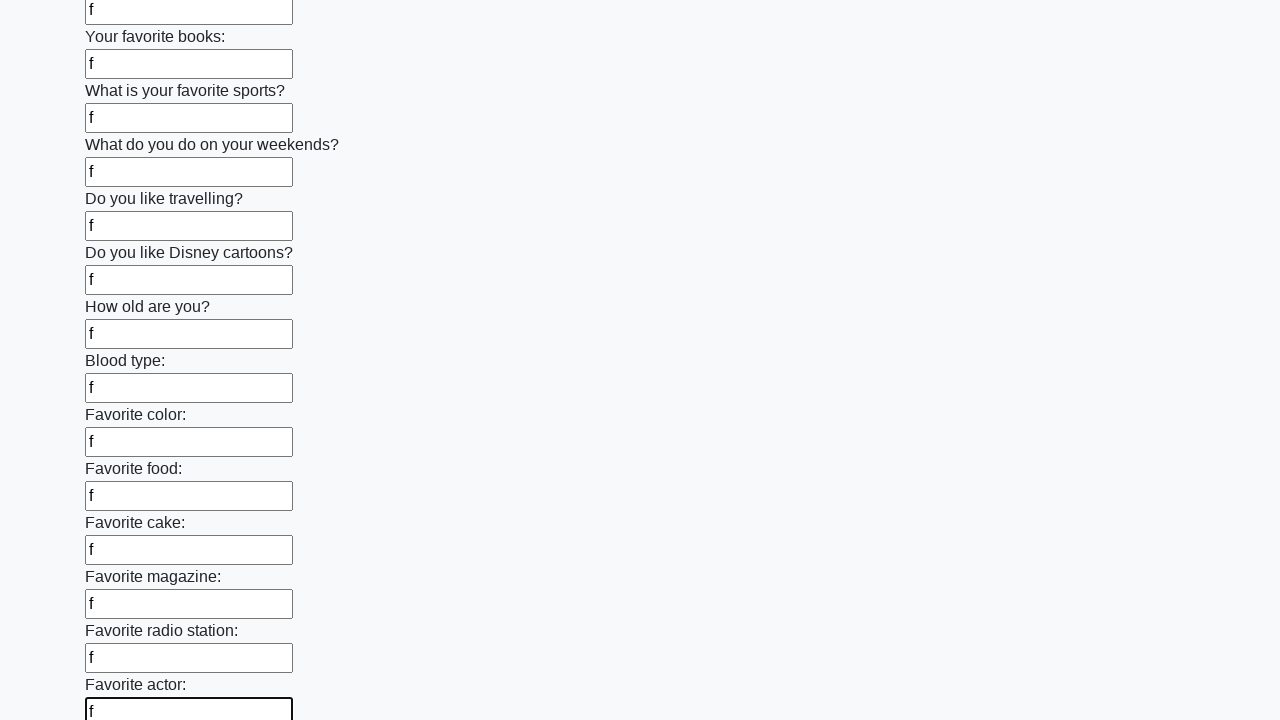

Filled an input field with 'f' on input >> nth=25
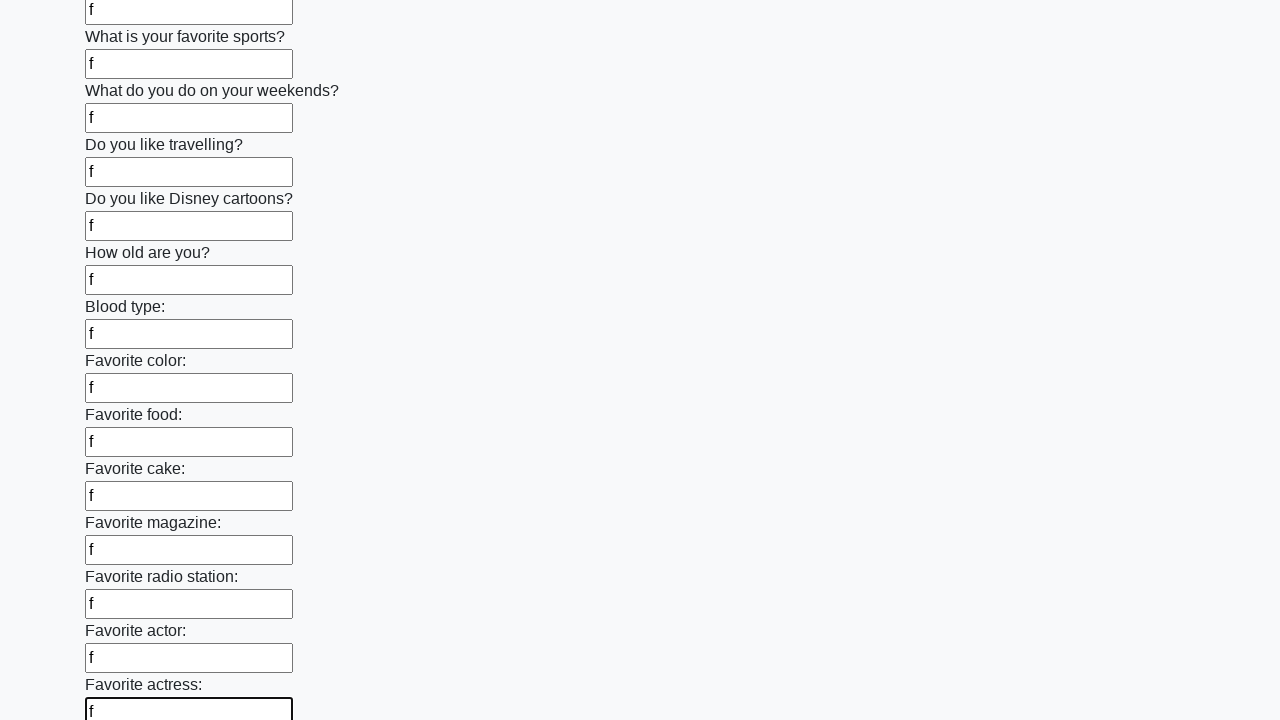

Filled an input field with 'f' on input >> nth=26
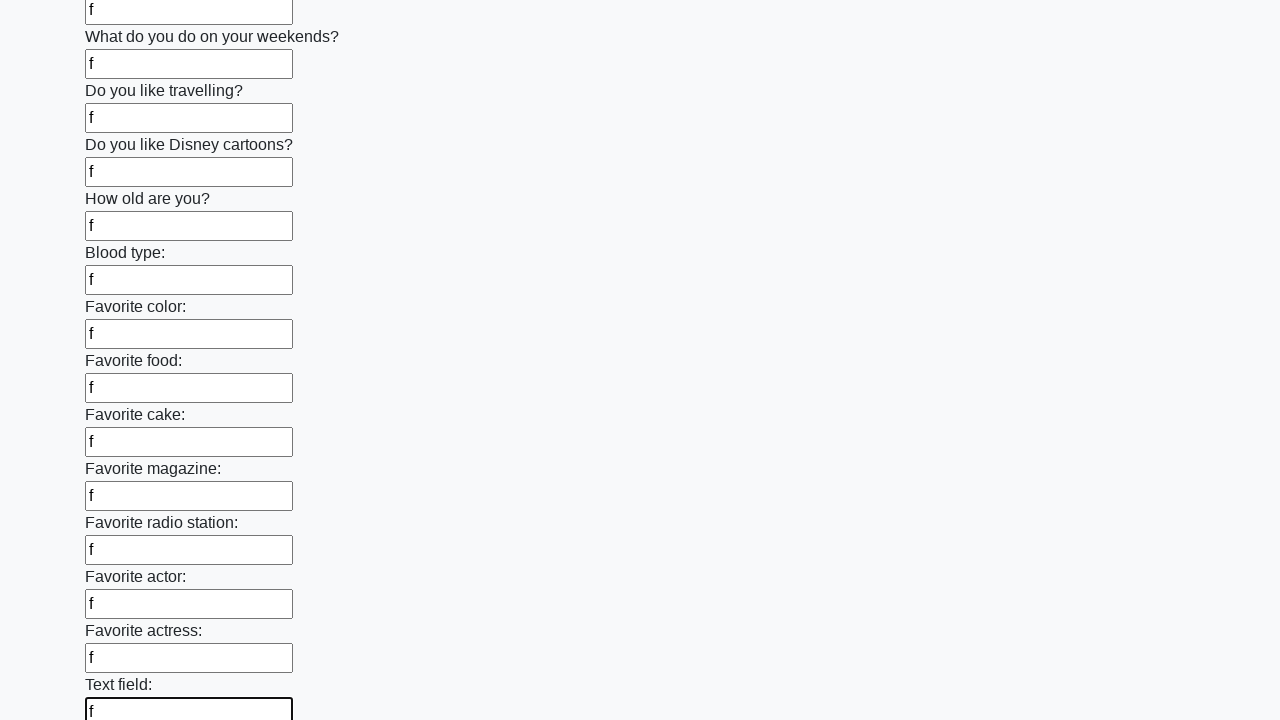

Filled an input field with 'f' on input >> nth=27
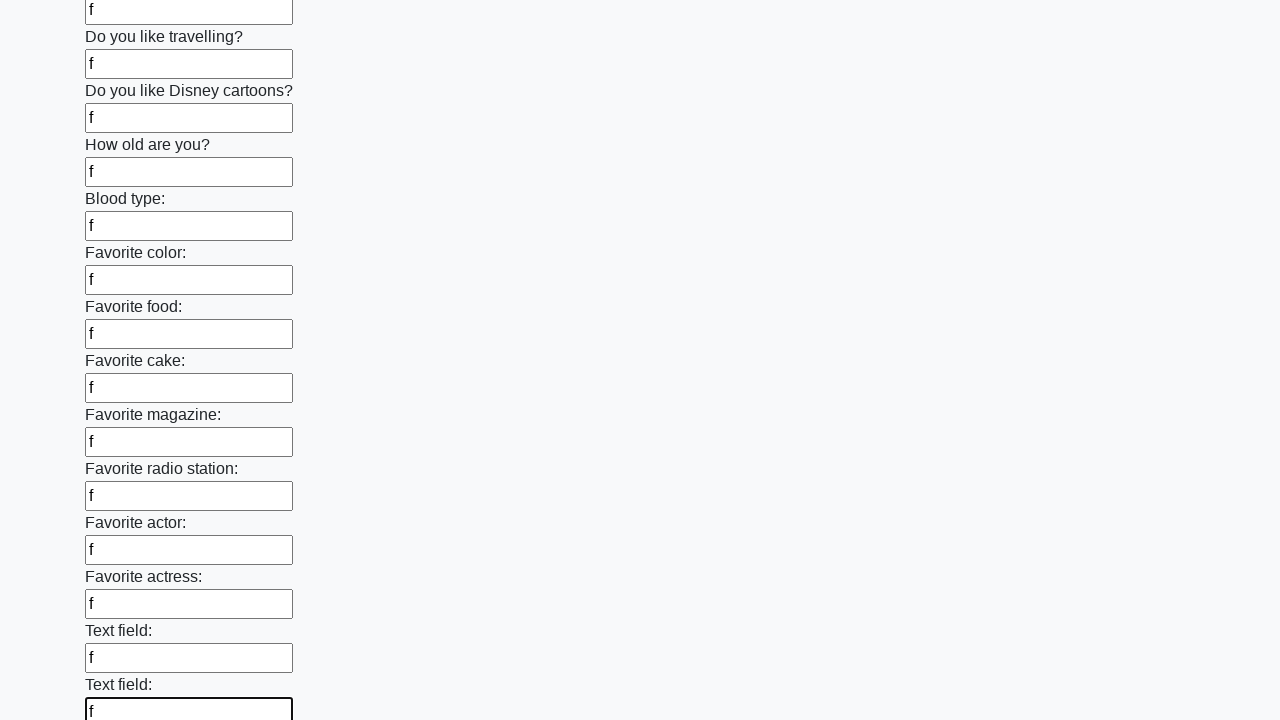

Filled an input field with 'f' on input >> nth=28
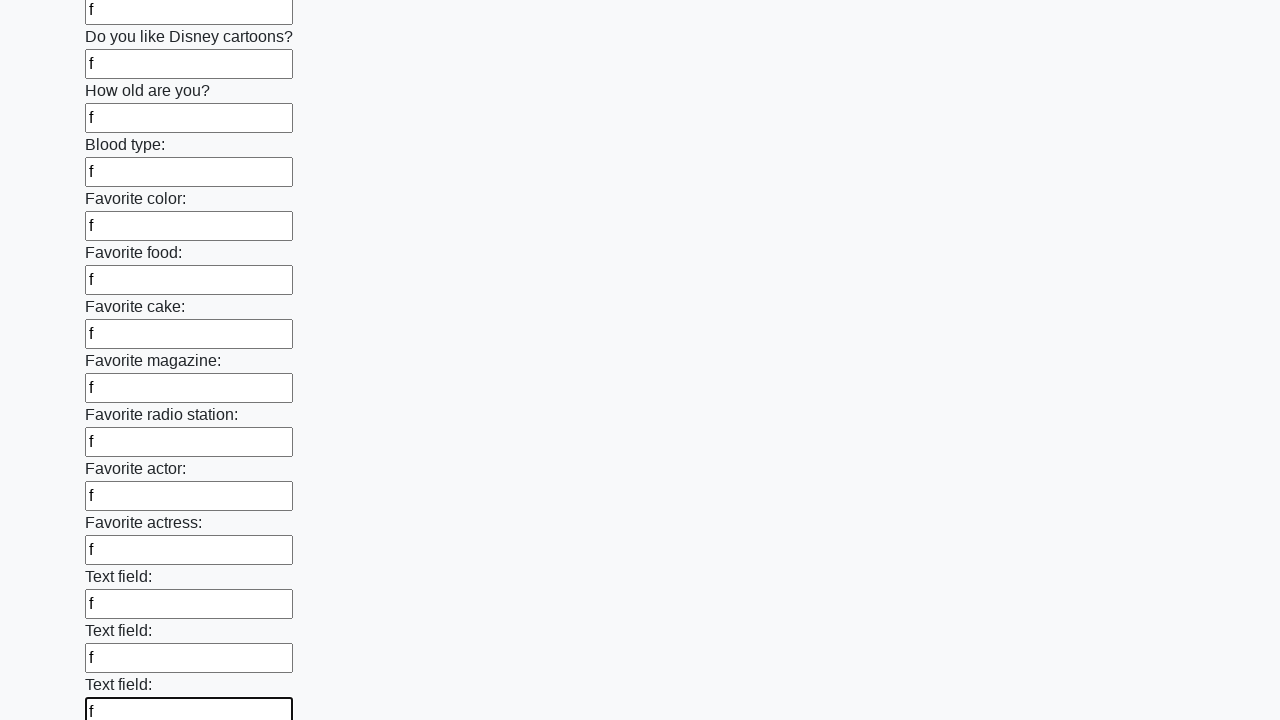

Filled an input field with 'f' on input >> nth=29
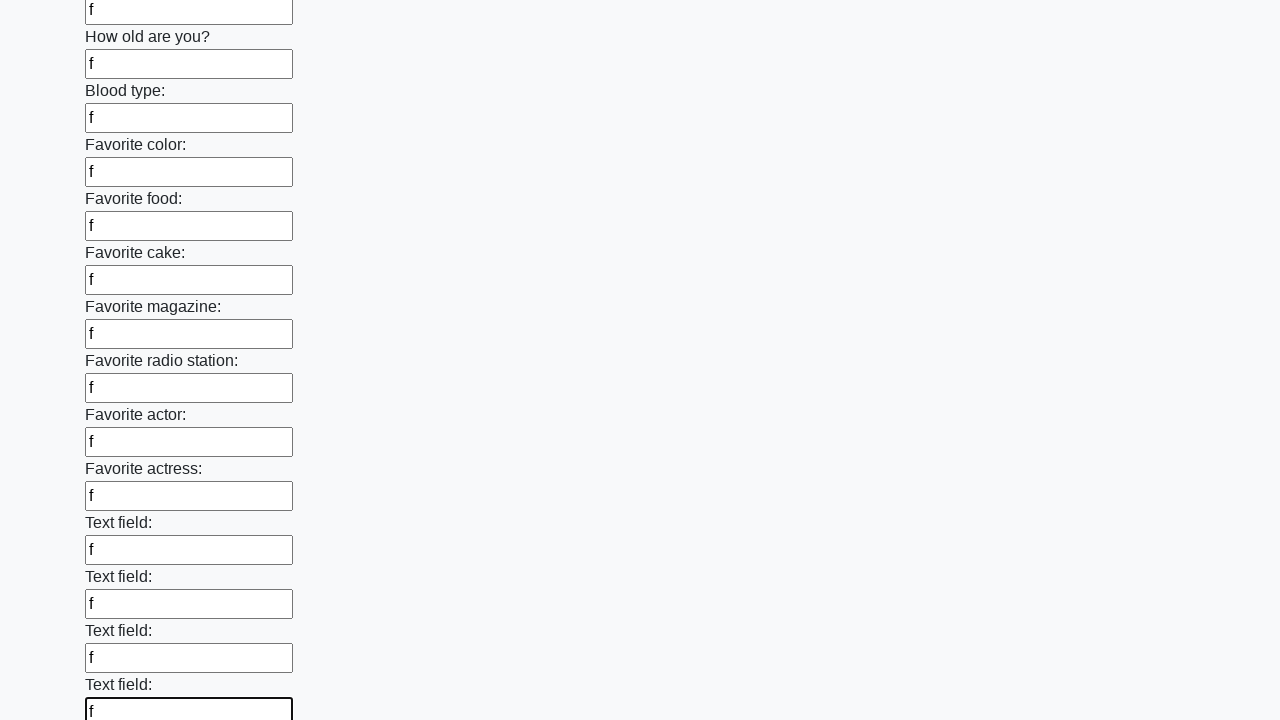

Filled an input field with 'f' on input >> nth=30
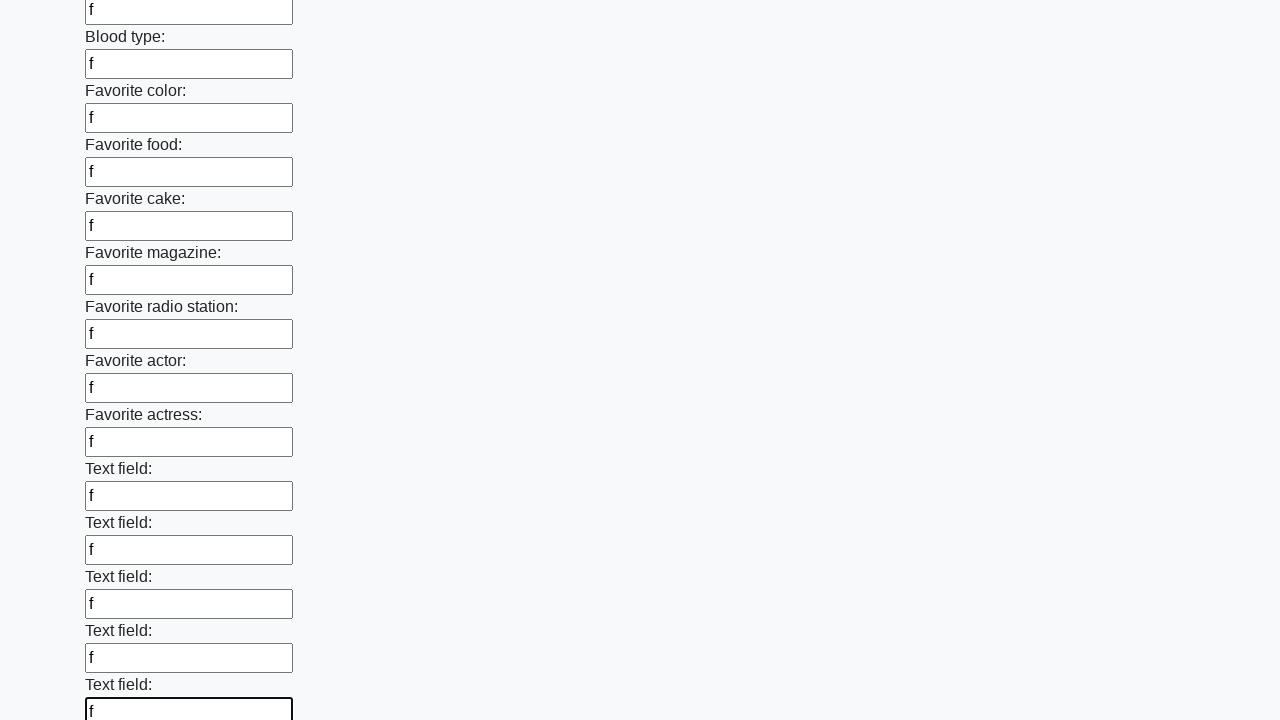

Filled an input field with 'f' on input >> nth=31
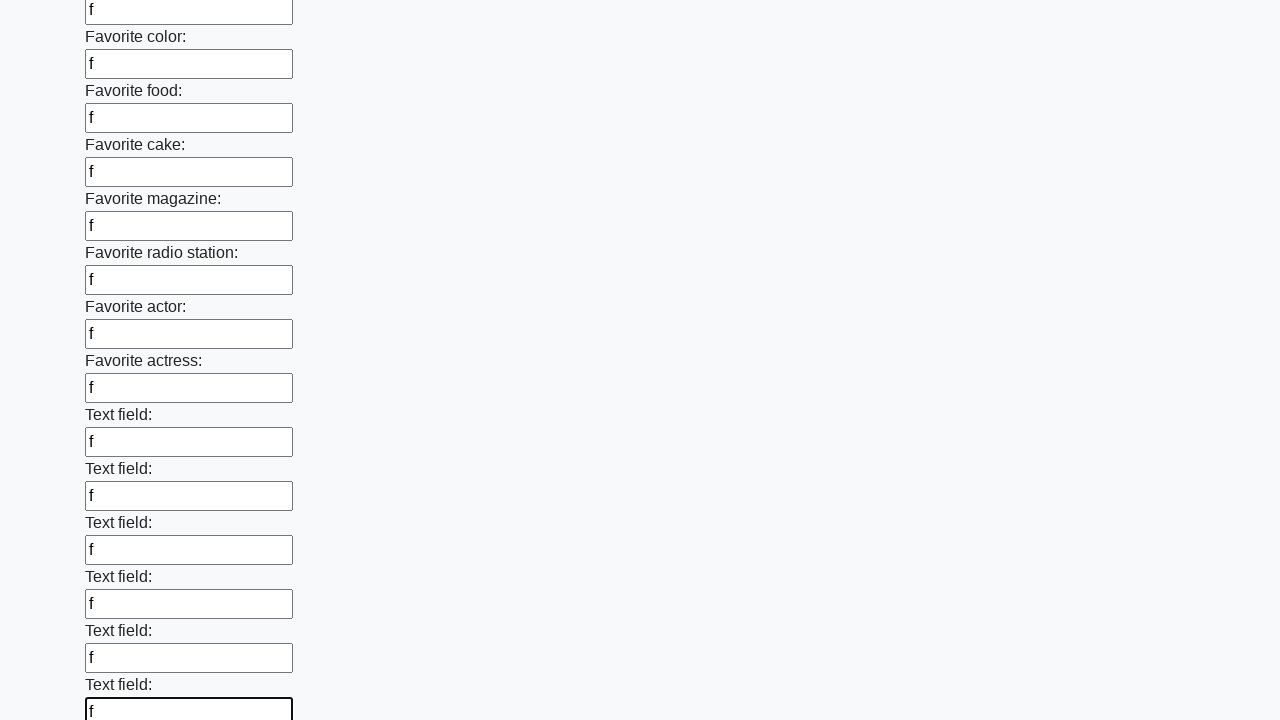

Filled an input field with 'f' on input >> nth=32
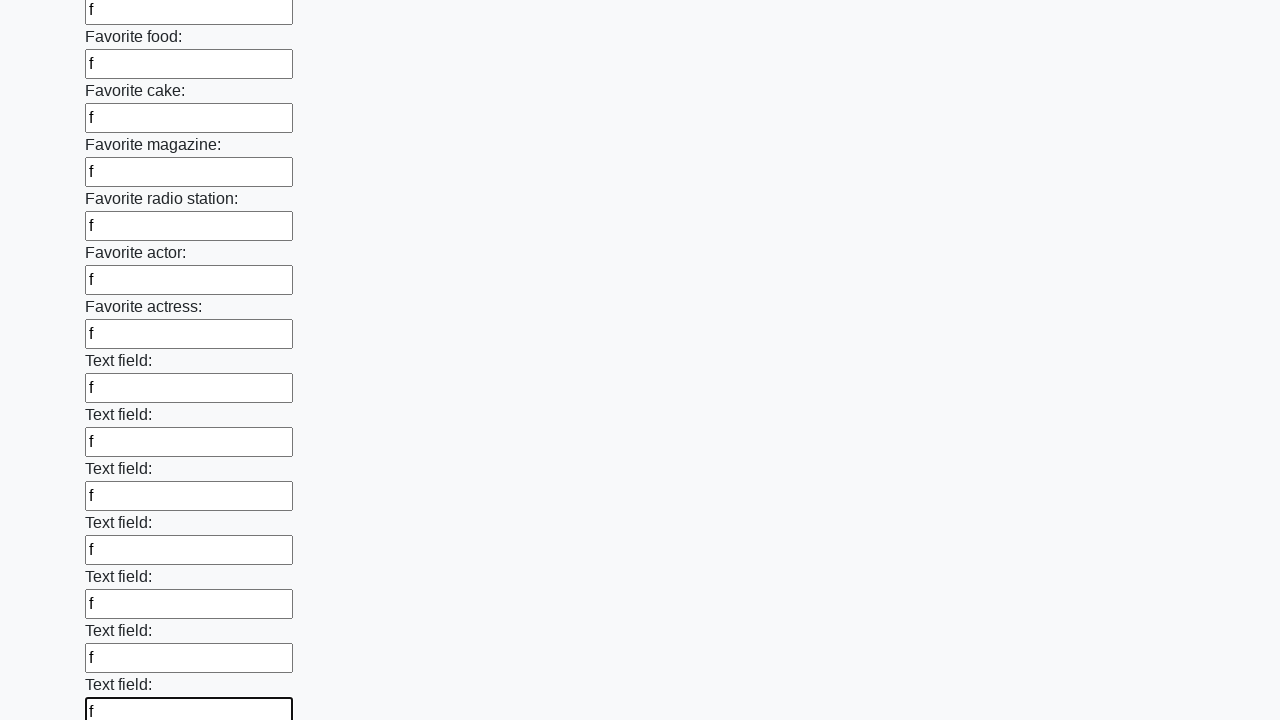

Filled an input field with 'f' on input >> nth=33
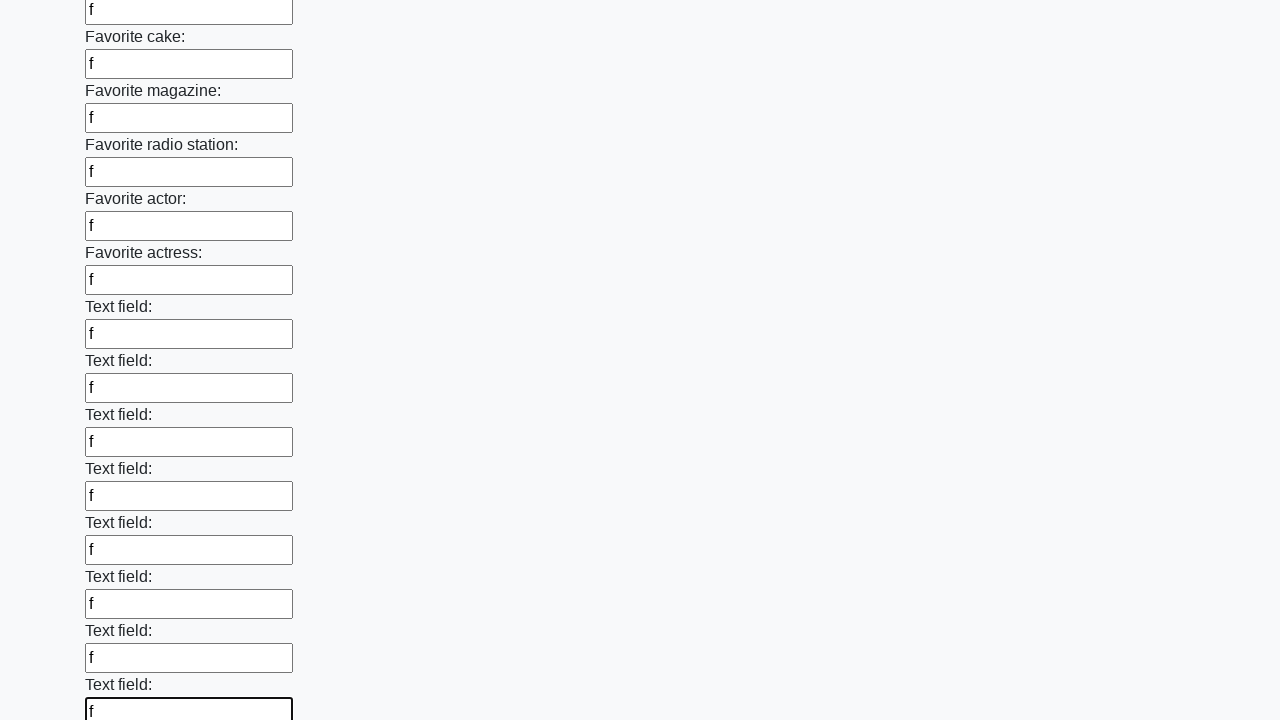

Filled an input field with 'f' on input >> nth=34
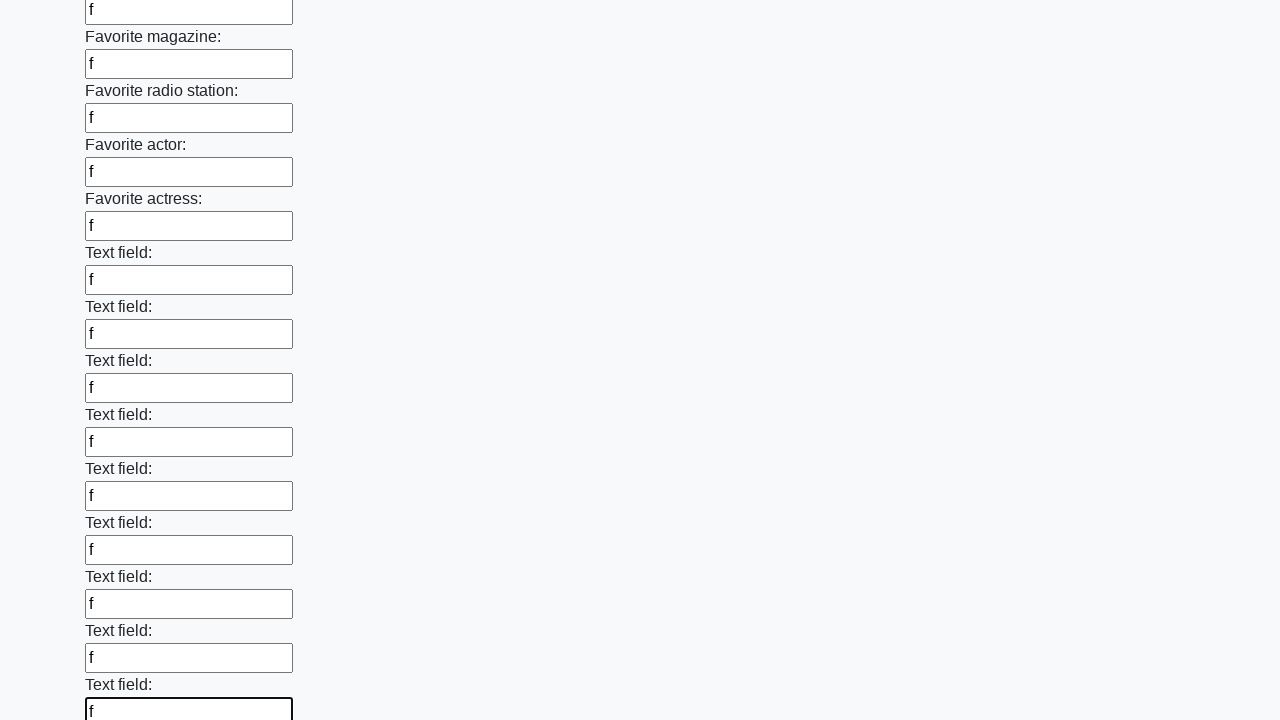

Filled an input field with 'f' on input >> nth=35
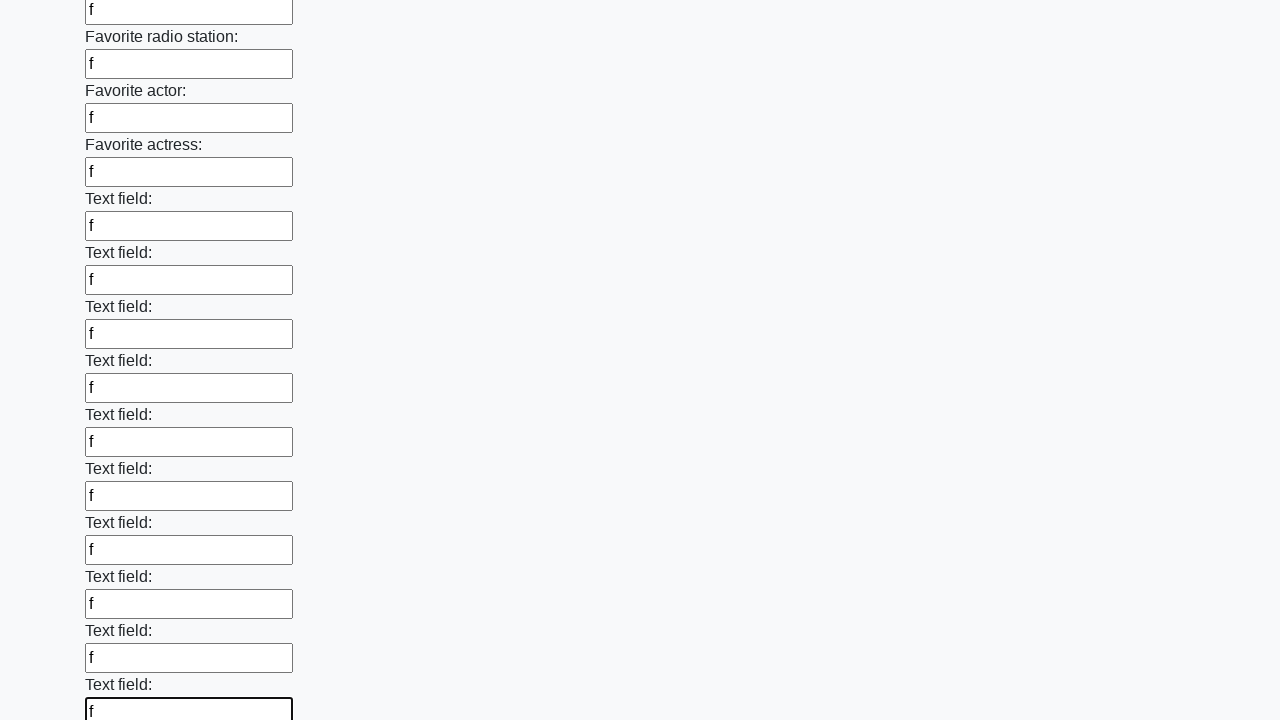

Filled an input field with 'f' on input >> nth=36
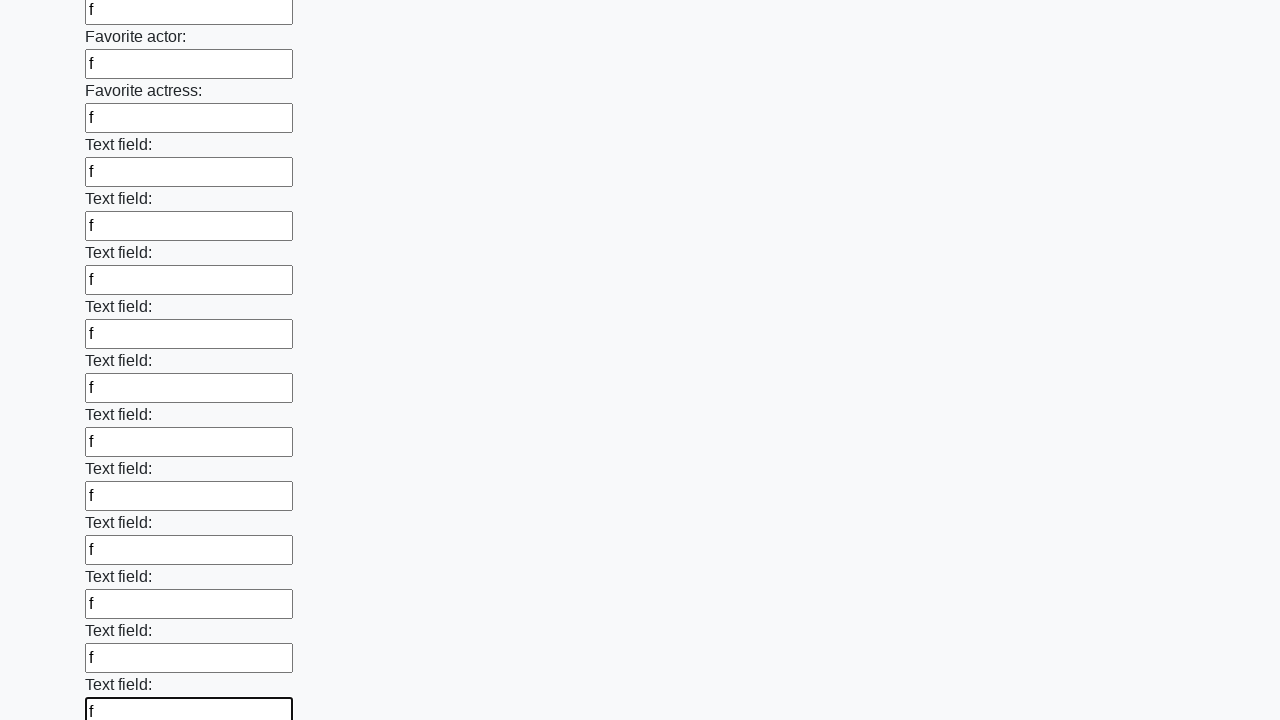

Filled an input field with 'f' on input >> nth=37
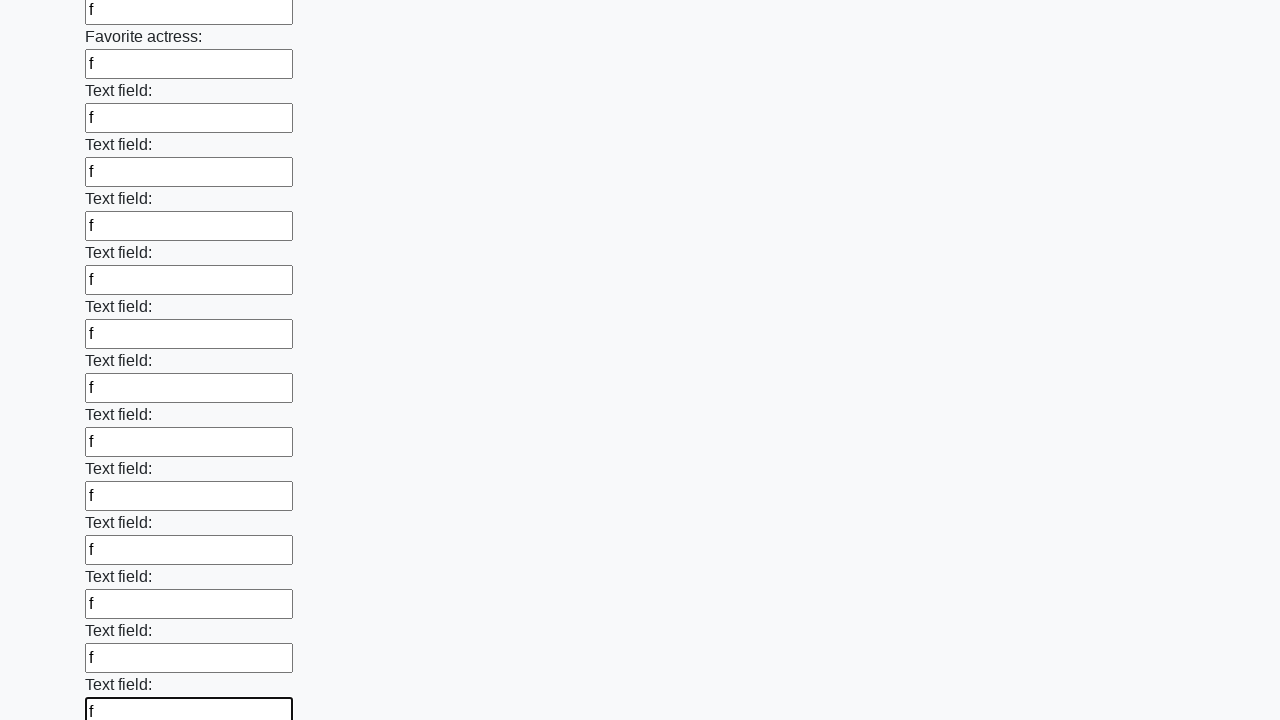

Filled an input field with 'f' on input >> nth=38
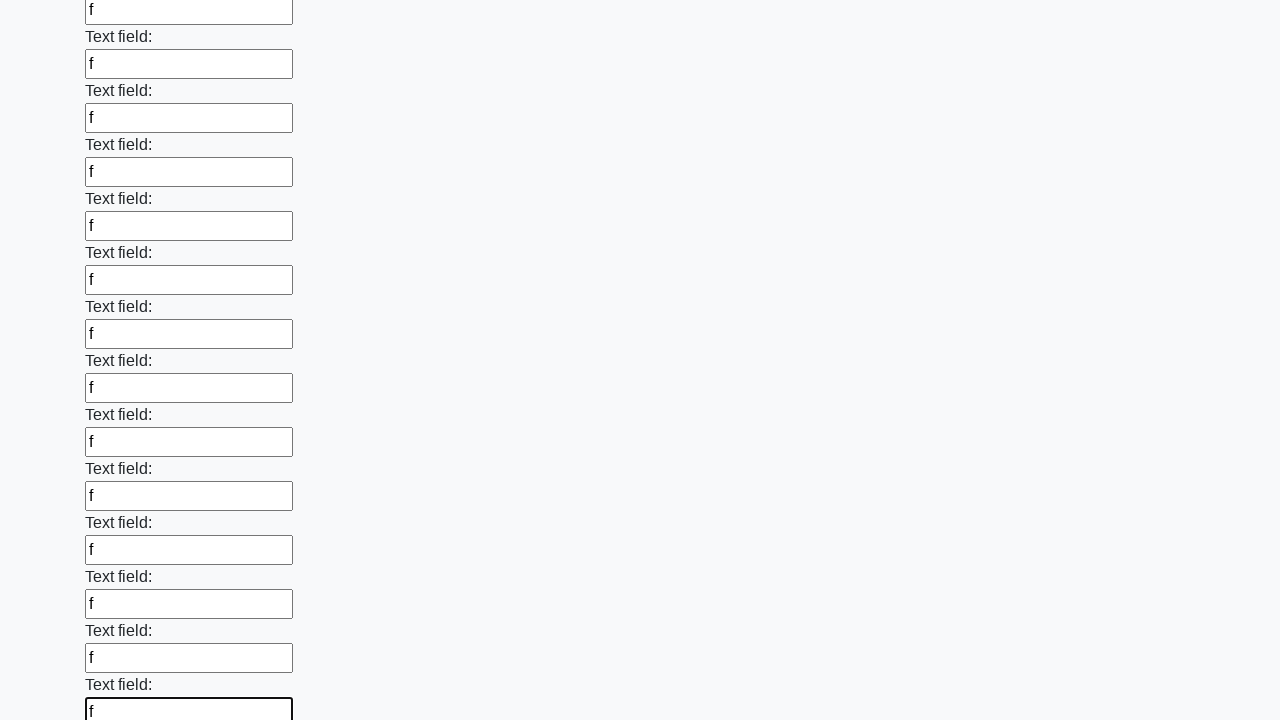

Filled an input field with 'f' on input >> nth=39
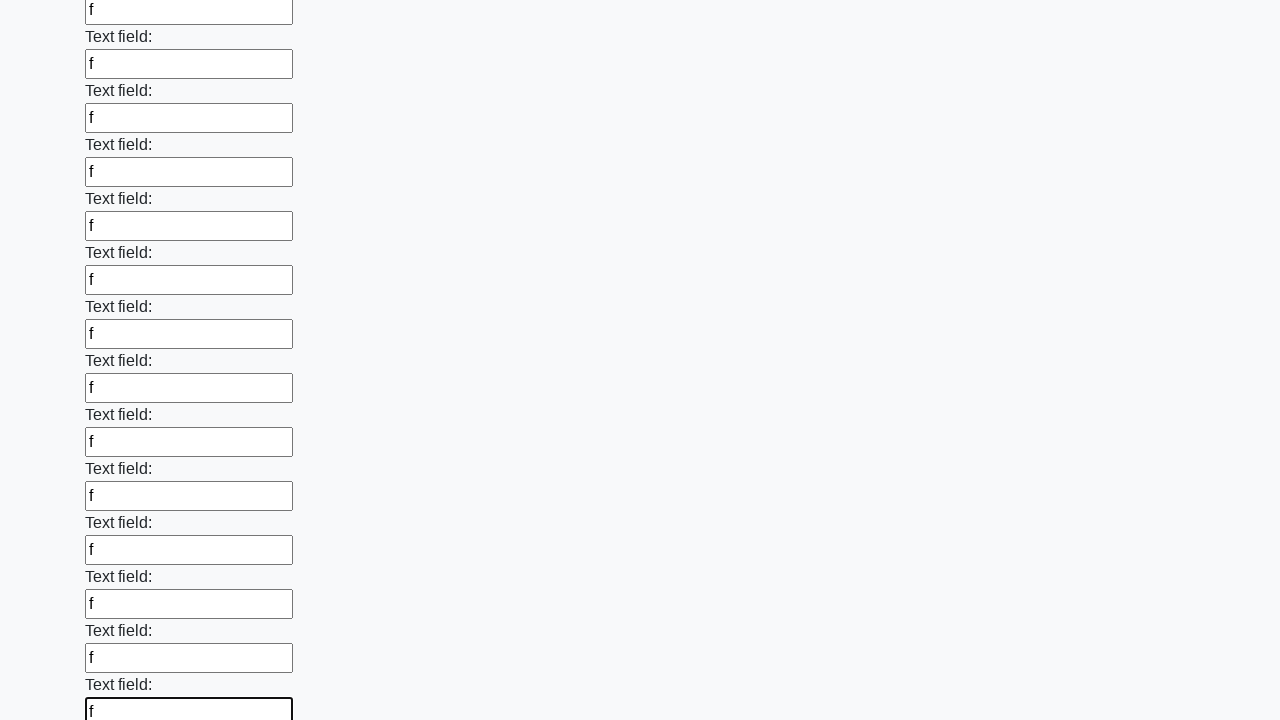

Filled an input field with 'f' on input >> nth=40
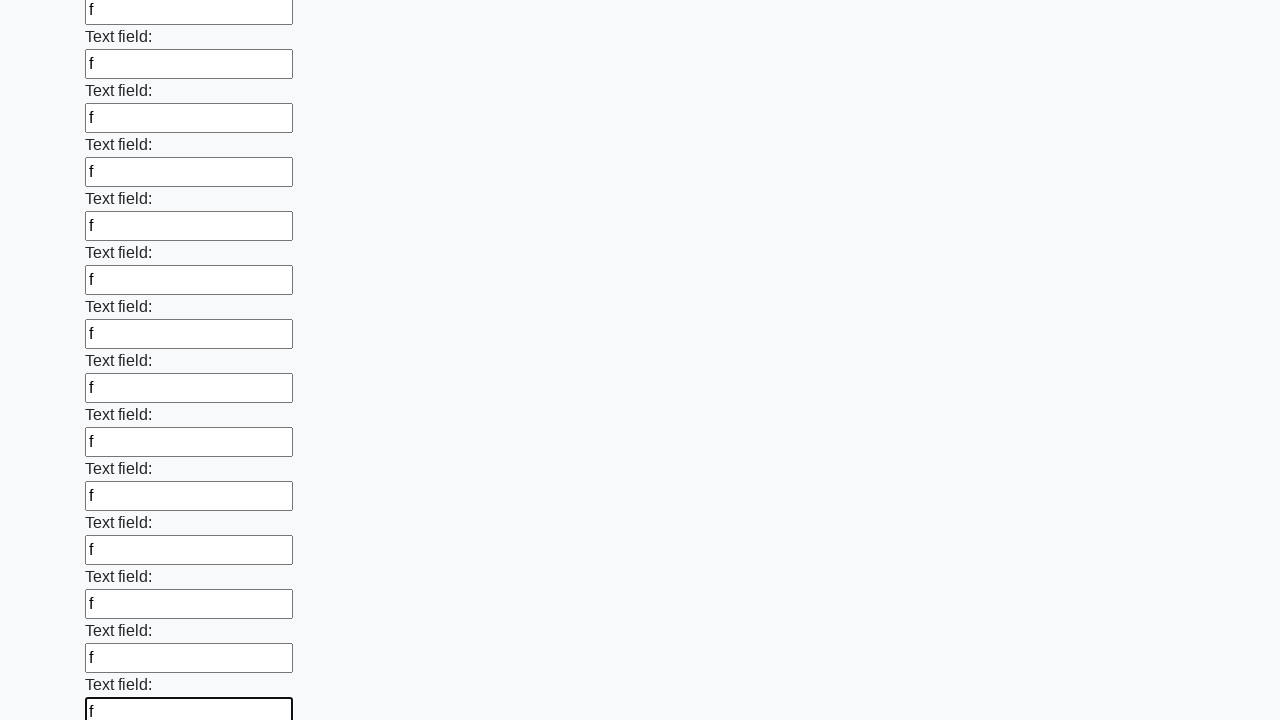

Filled an input field with 'f' on input >> nth=41
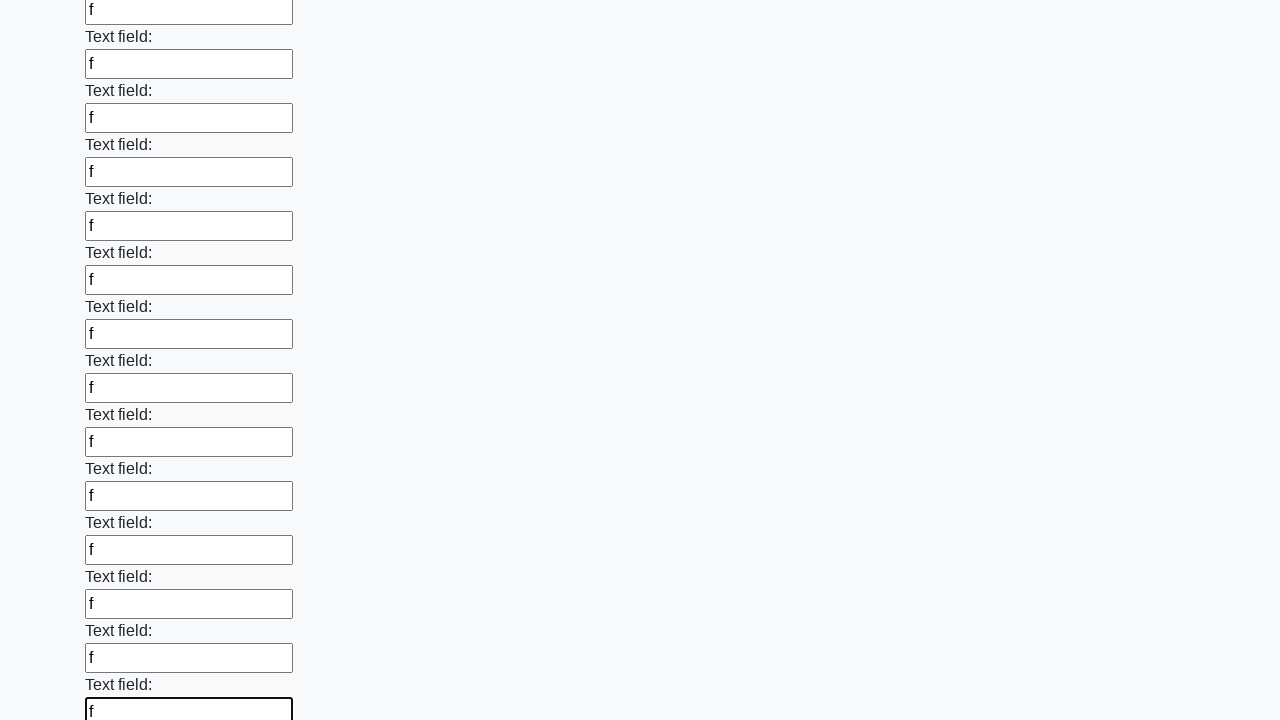

Filled an input field with 'f' on input >> nth=42
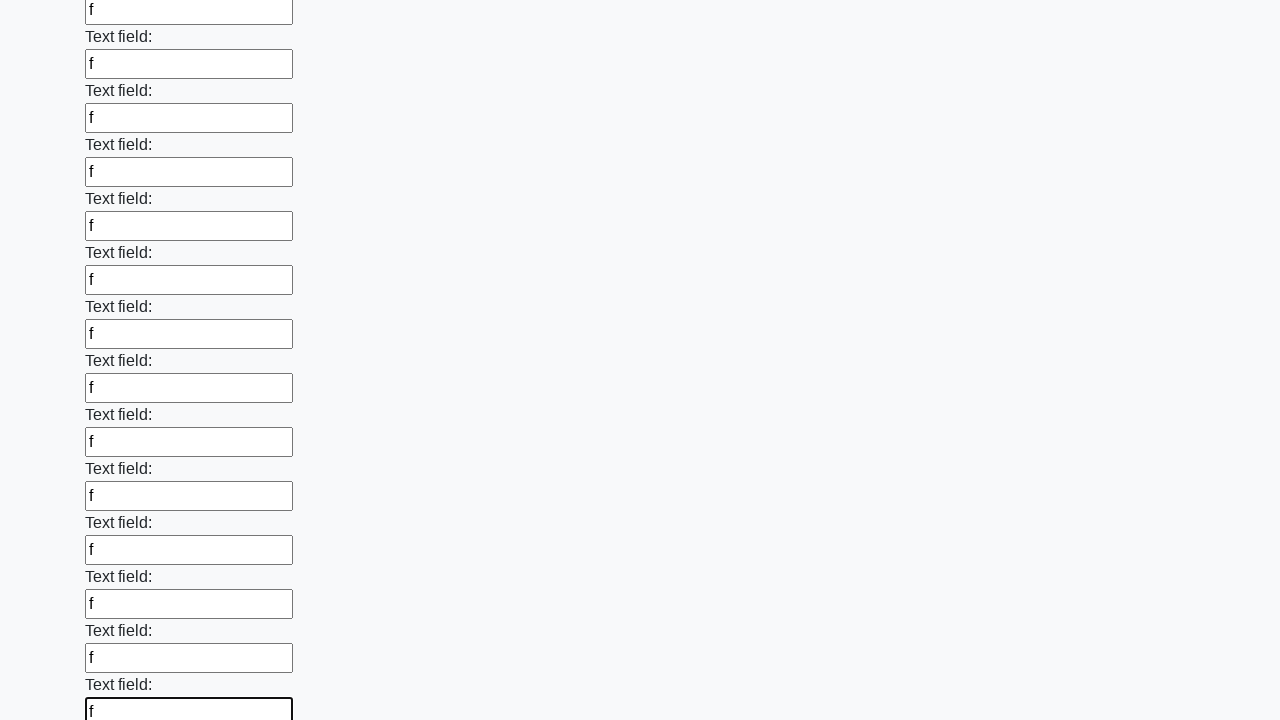

Filled an input field with 'f' on input >> nth=43
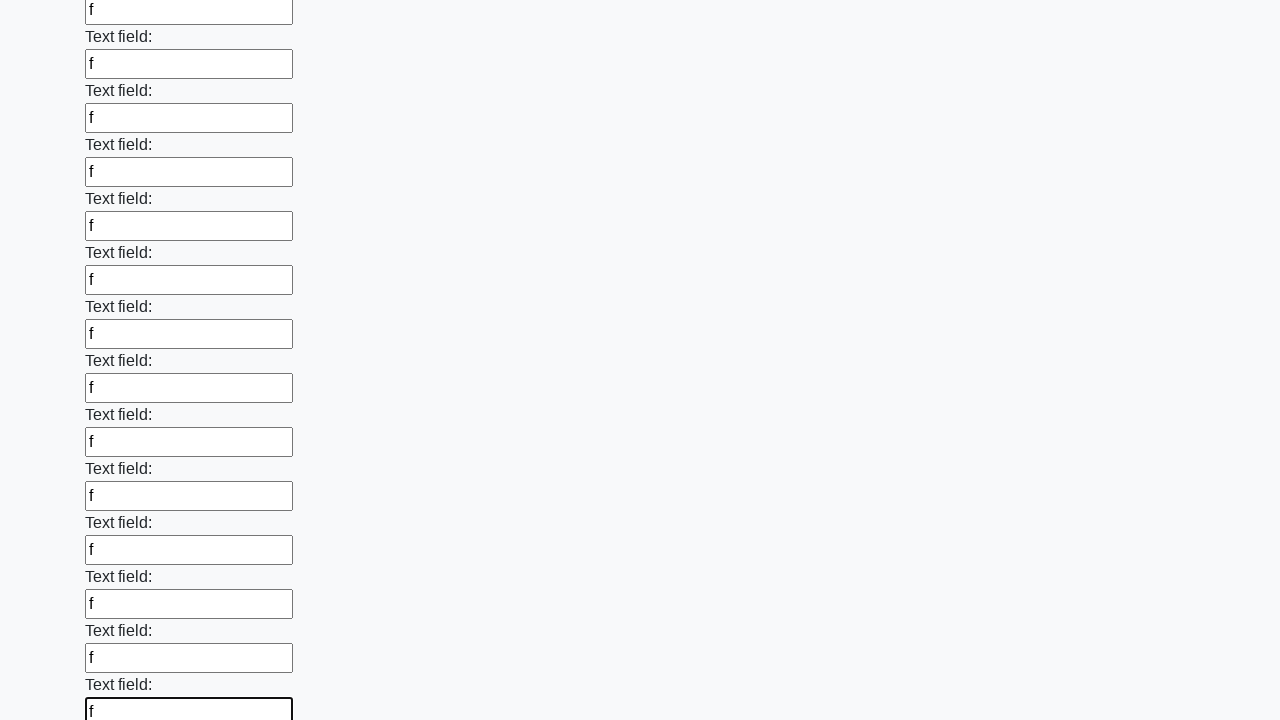

Filled an input field with 'f' on input >> nth=44
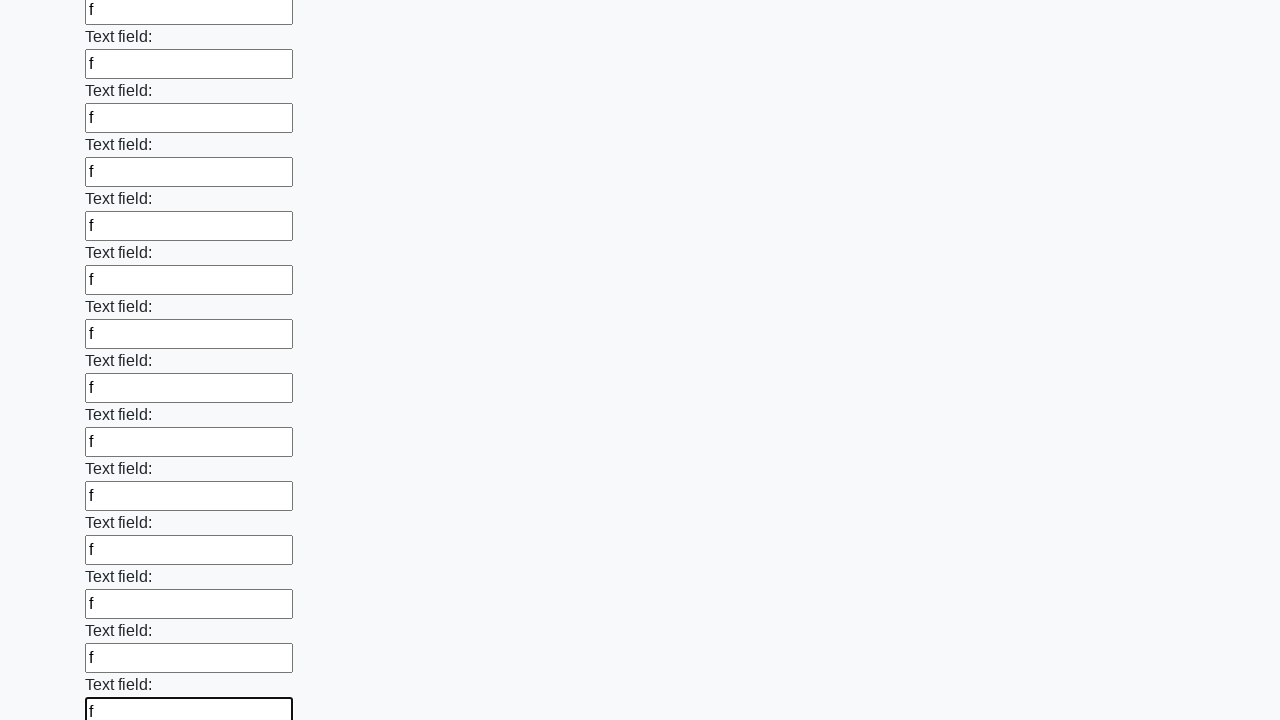

Filled an input field with 'f' on input >> nth=45
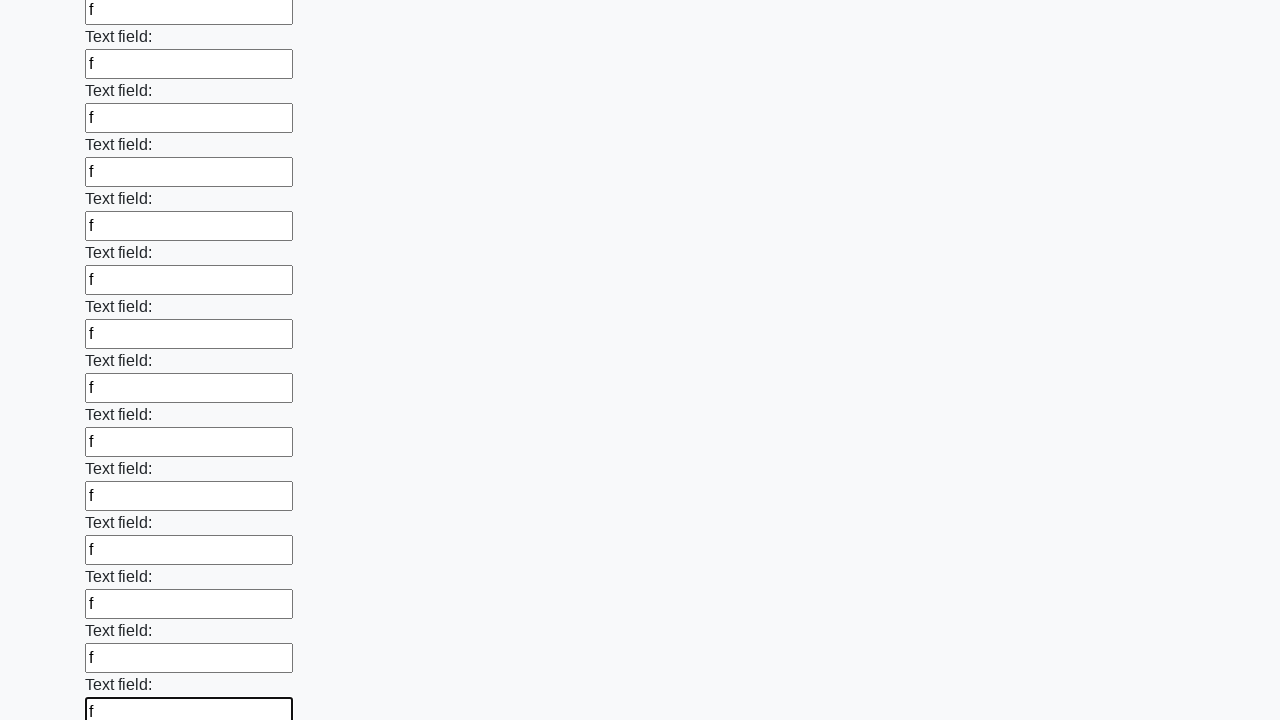

Filled an input field with 'f' on input >> nth=46
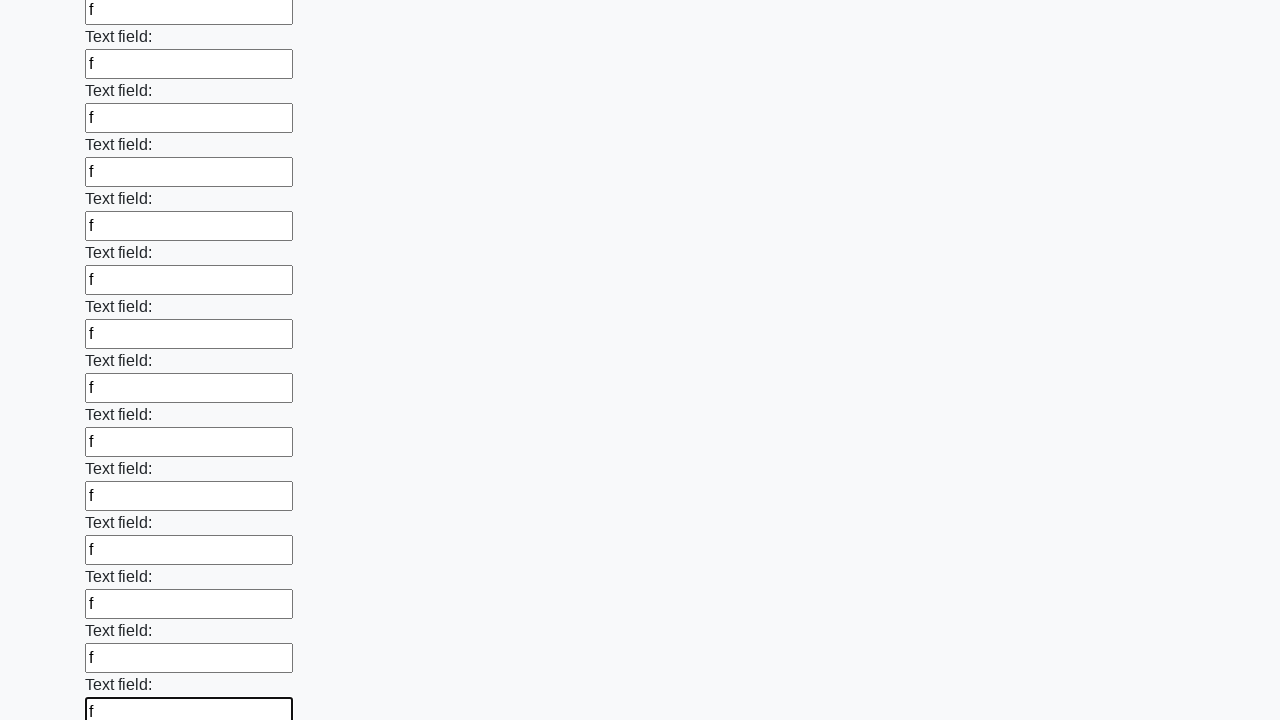

Filled an input field with 'f' on input >> nth=47
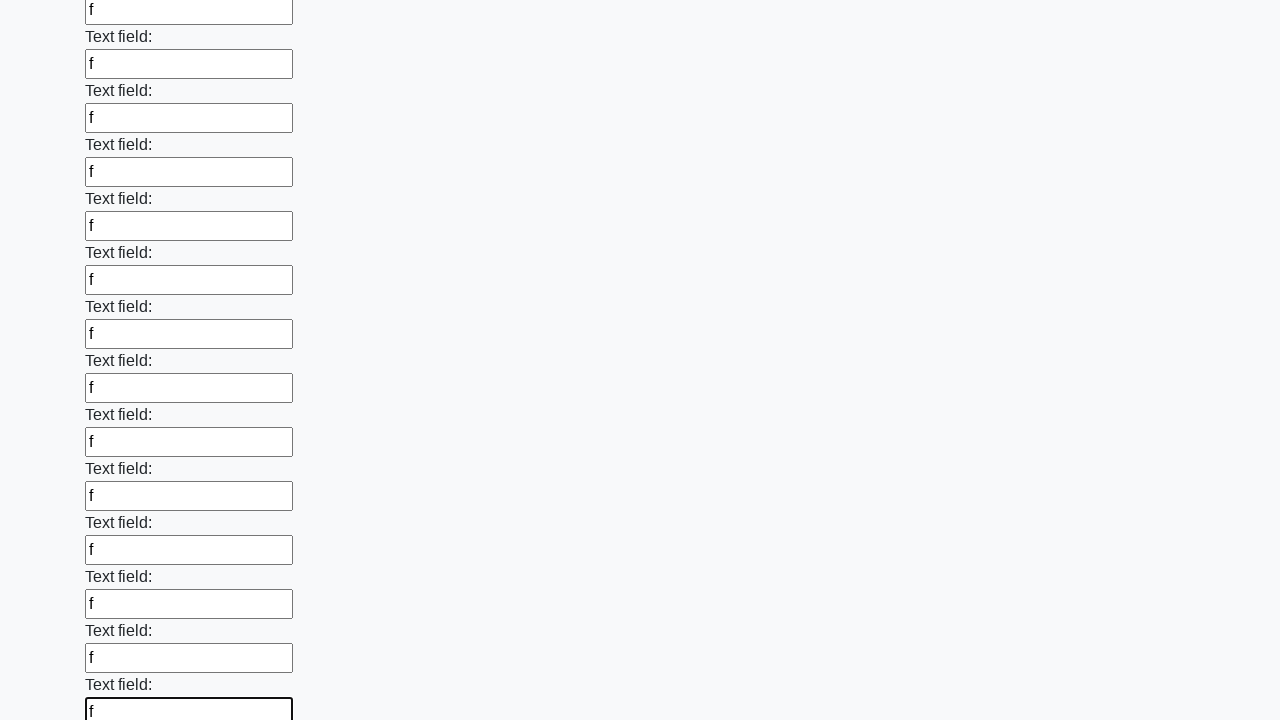

Filled an input field with 'f' on input >> nth=48
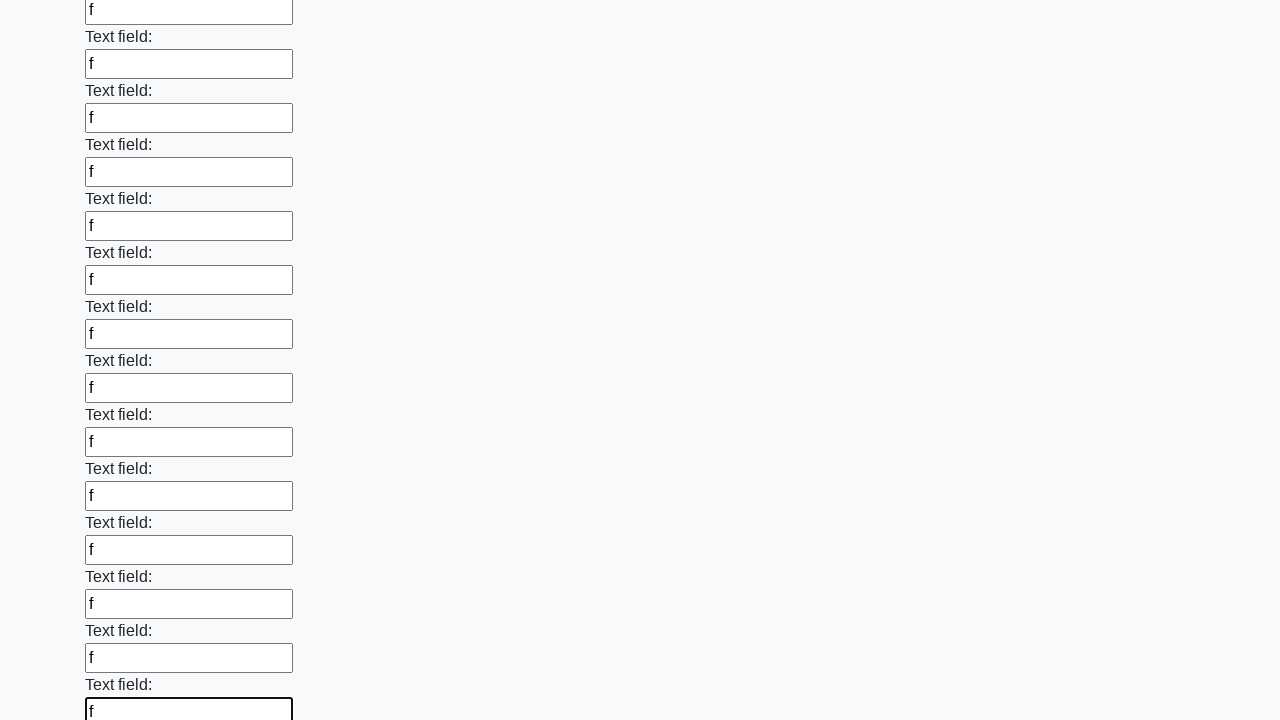

Filled an input field with 'f' on input >> nth=49
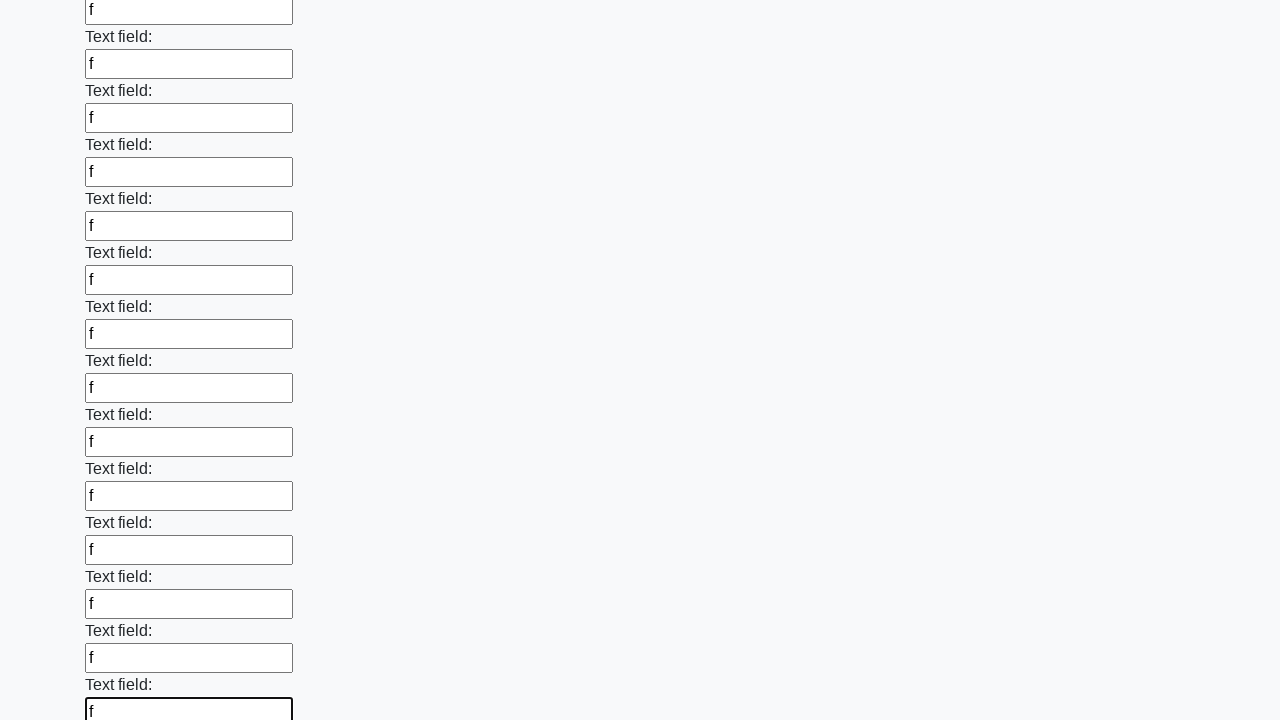

Filled an input field with 'f' on input >> nth=50
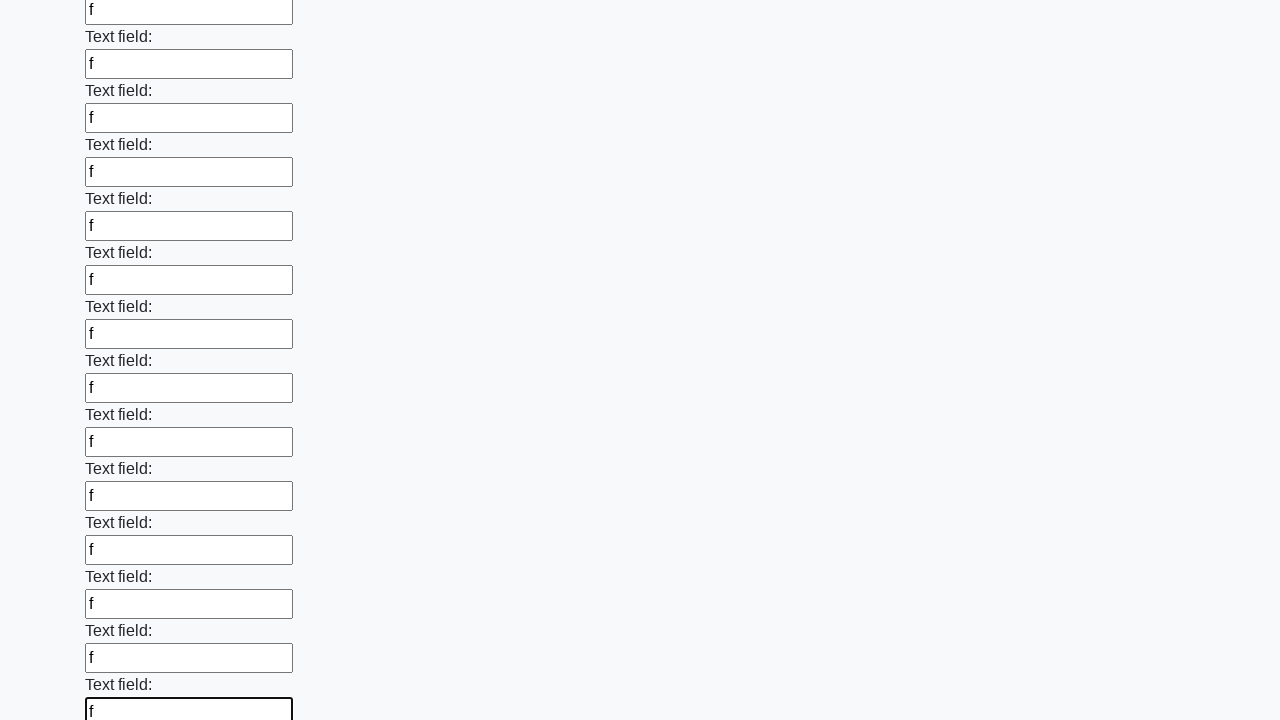

Filled an input field with 'f' on input >> nth=51
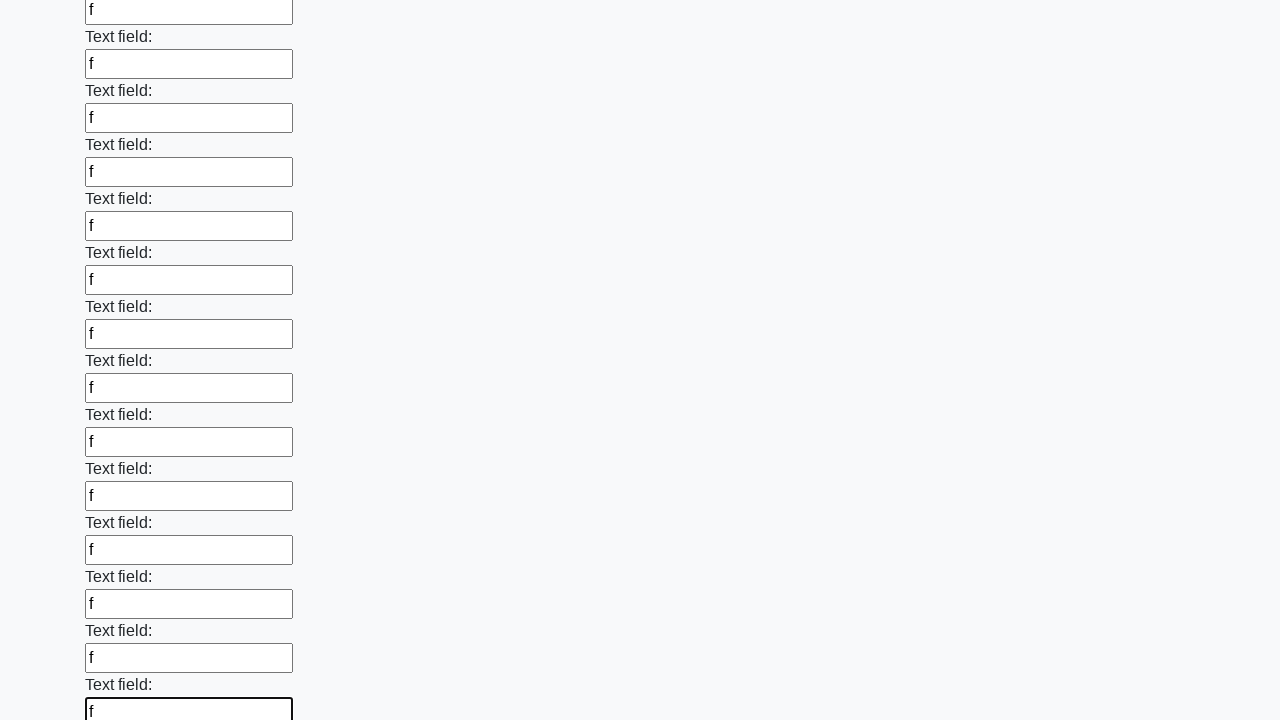

Filled an input field with 'f' on input >> nth=52
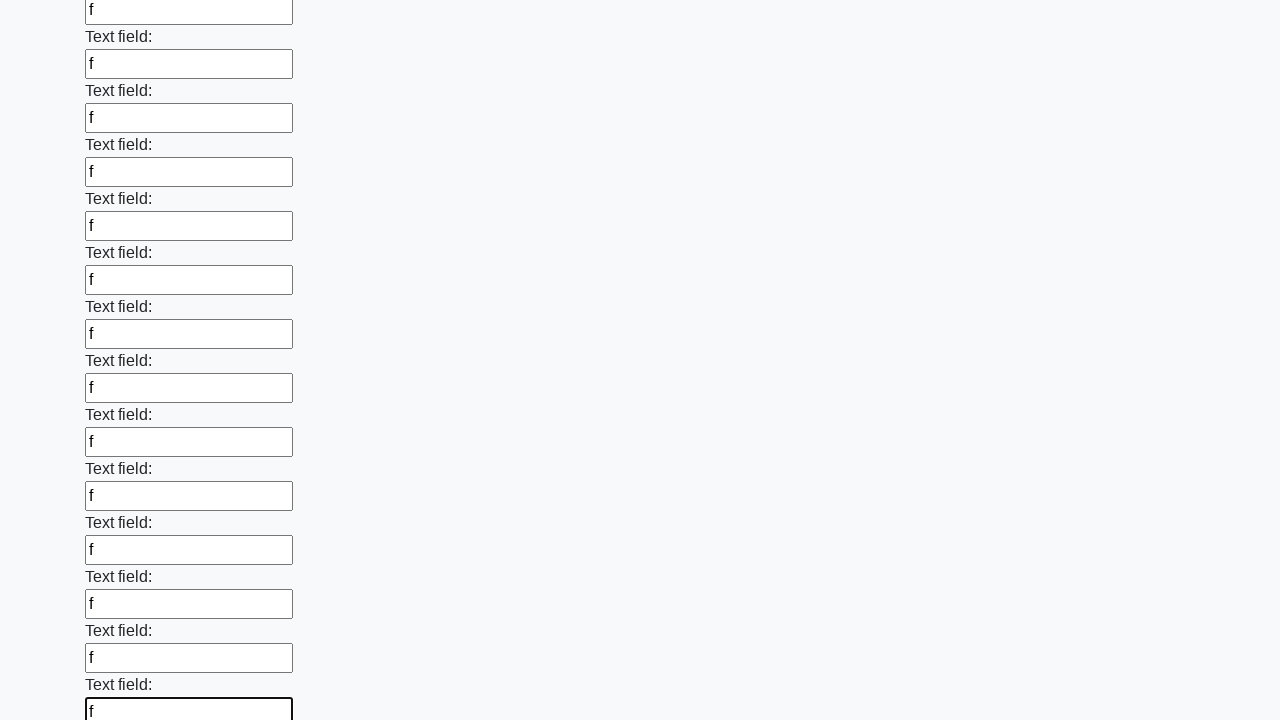

Filled an input field with 'f' on input >> nth=53
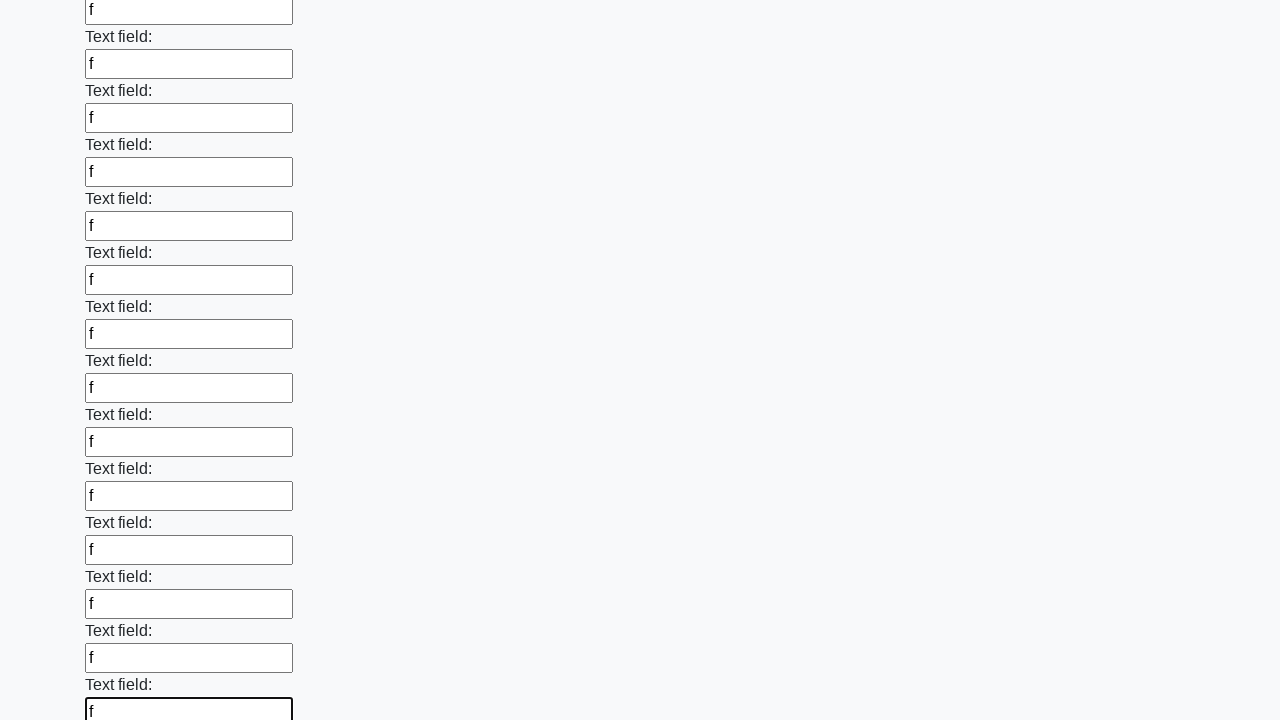

Filled an input field with 'f' on input >> nth=54
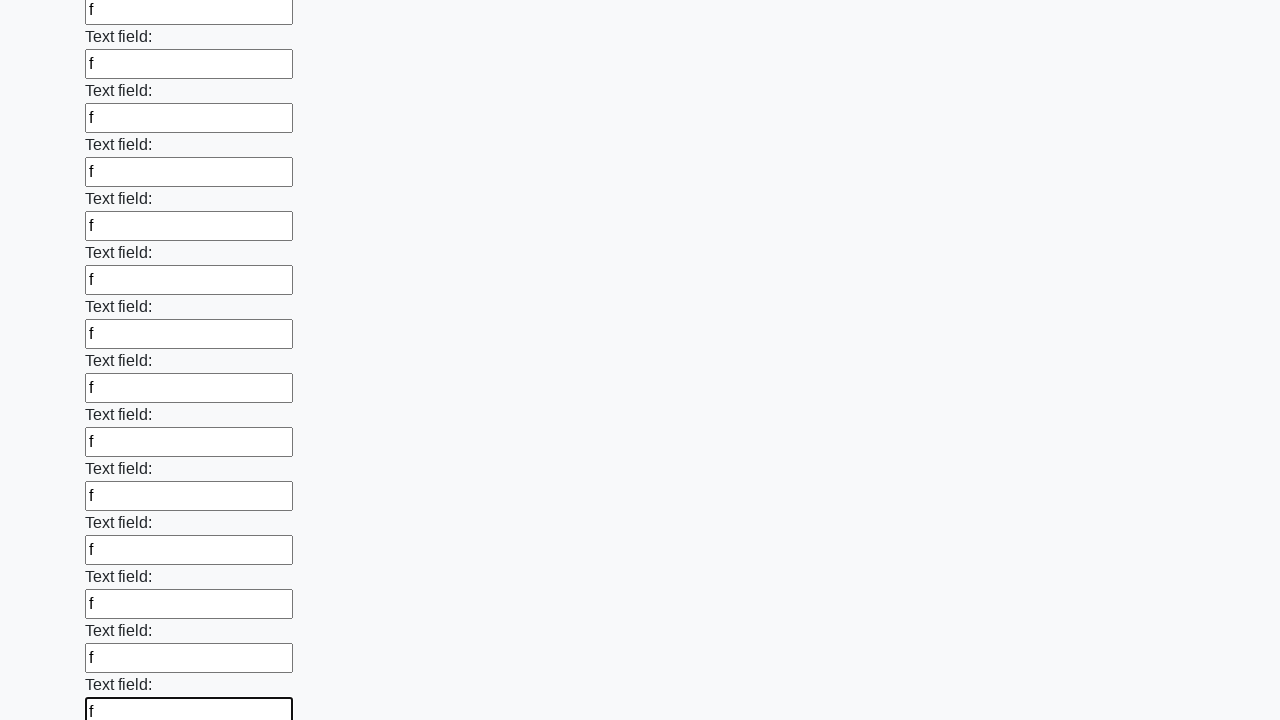

Filled an input field with 'f' on input >> nth=55
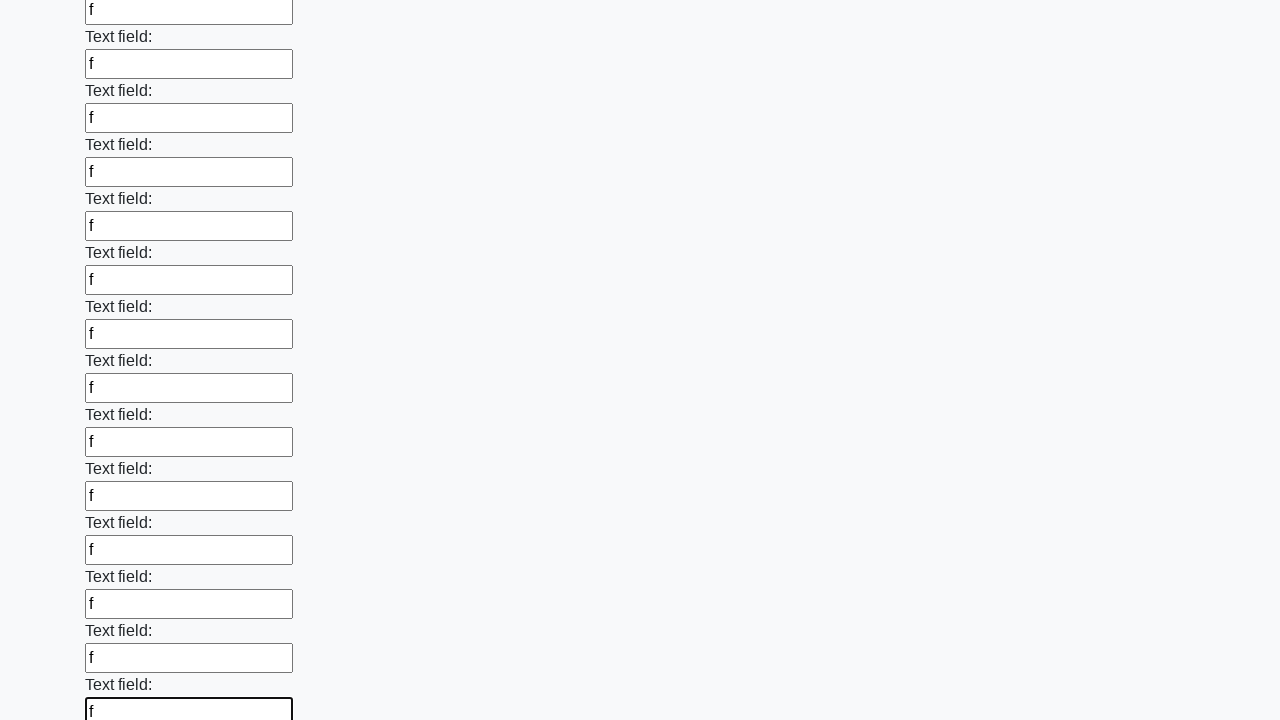

Filled an input field with 'f' on input >> nth=56
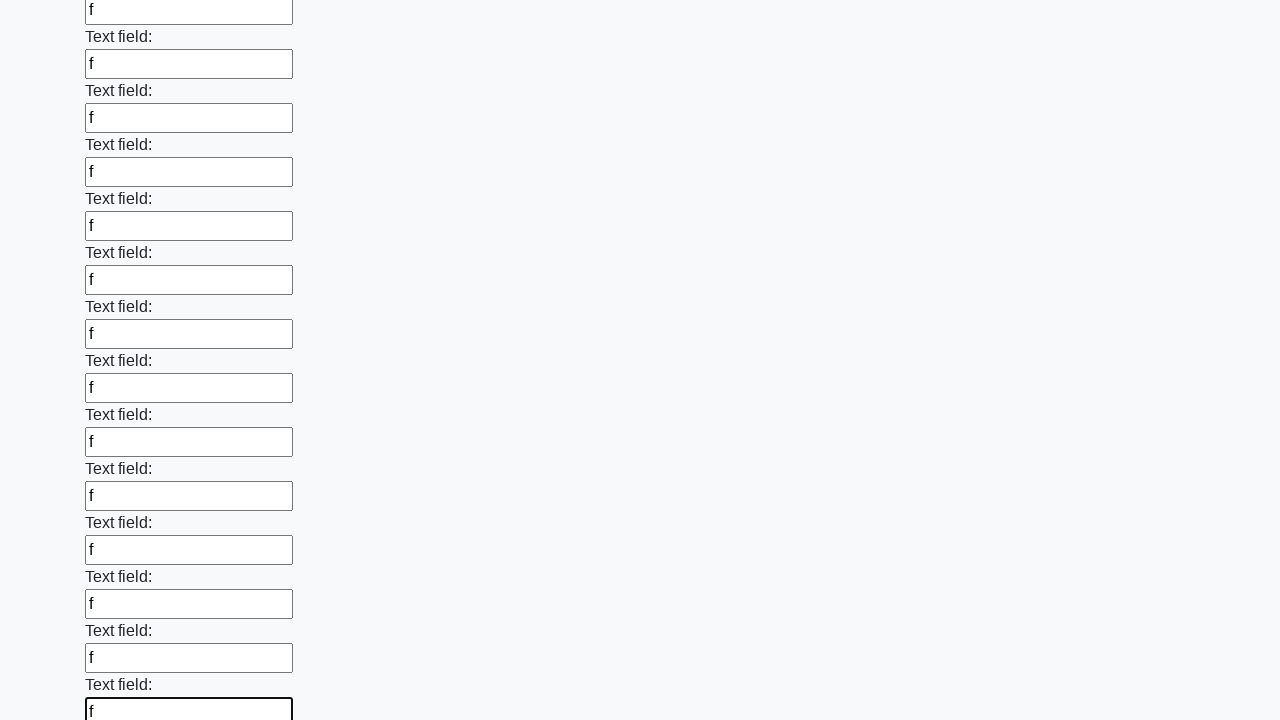

Filled an input field with 'f' on input >> nth=57
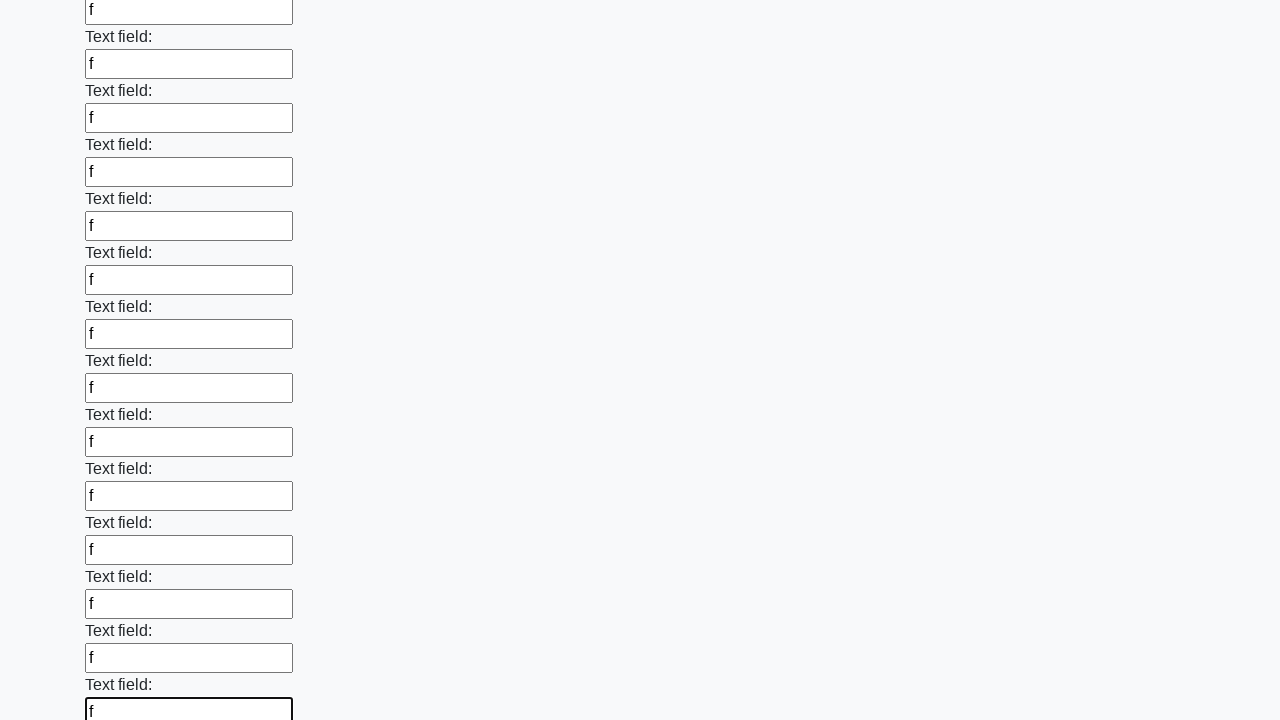

Filled an input field with 'f' on input >> nth=58
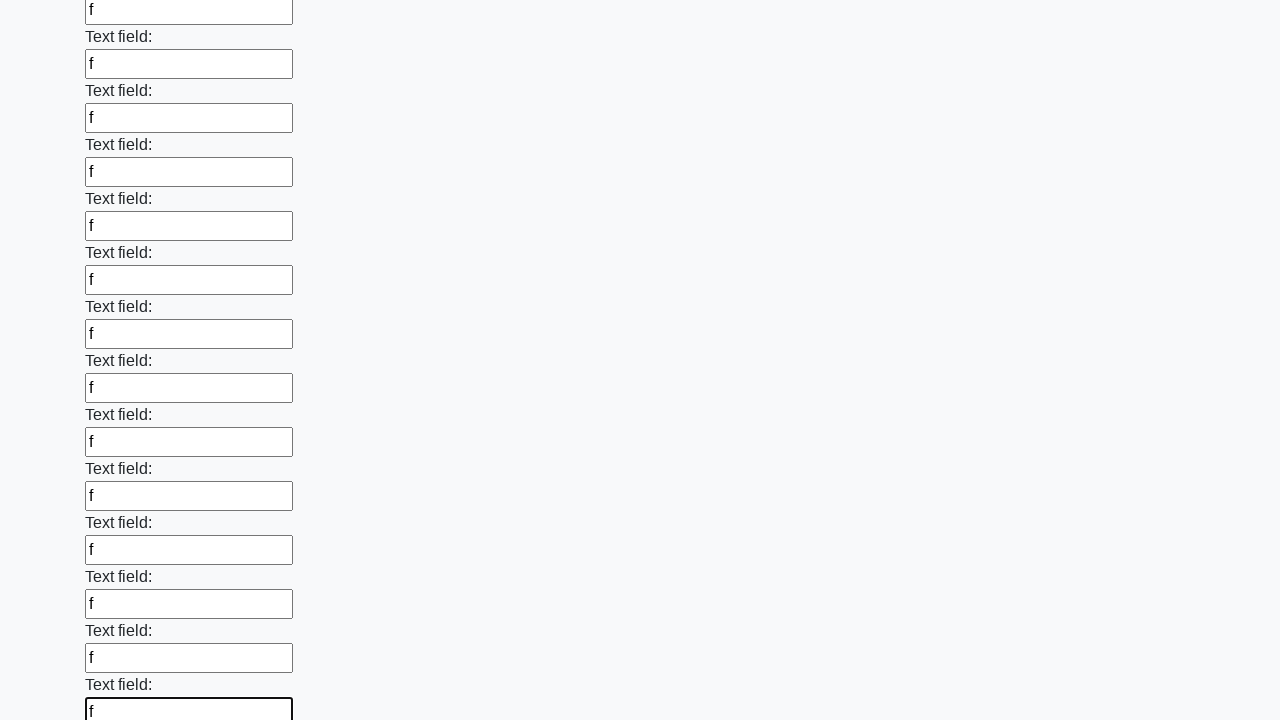

Filled an input field with 'f' on input >> nth=59
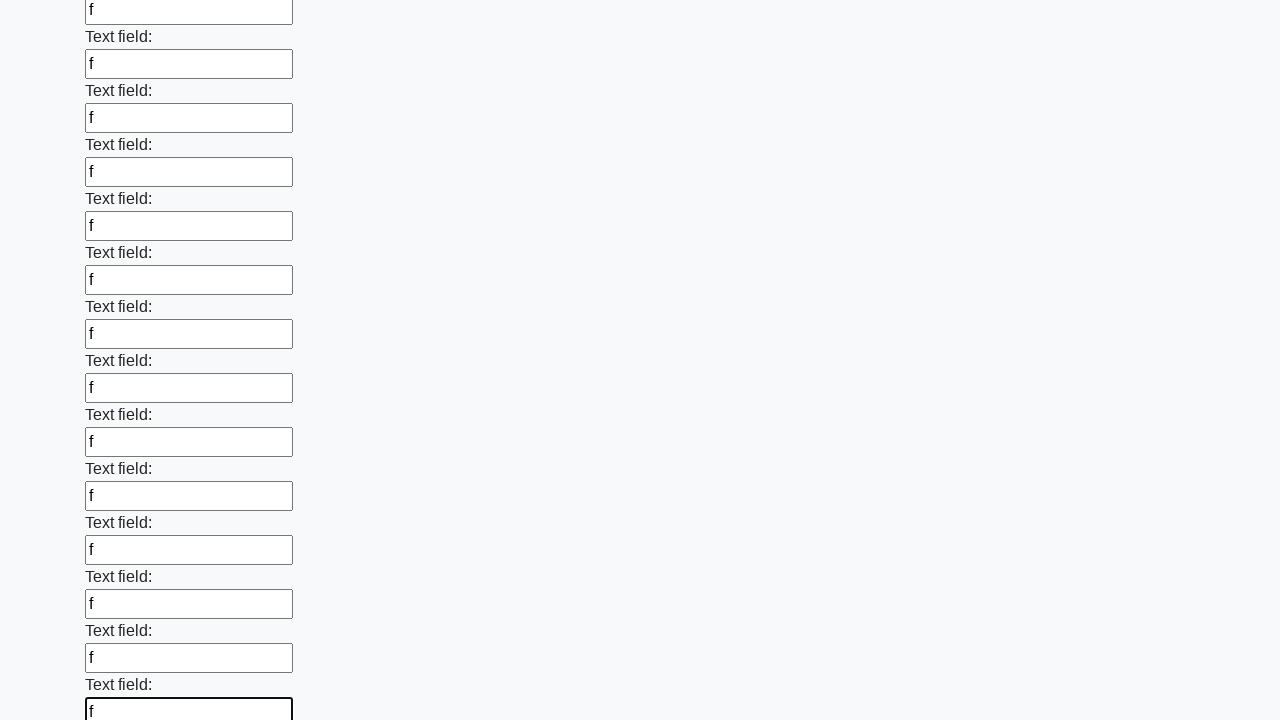

Filled an input field with 'f' on input >> nth=60
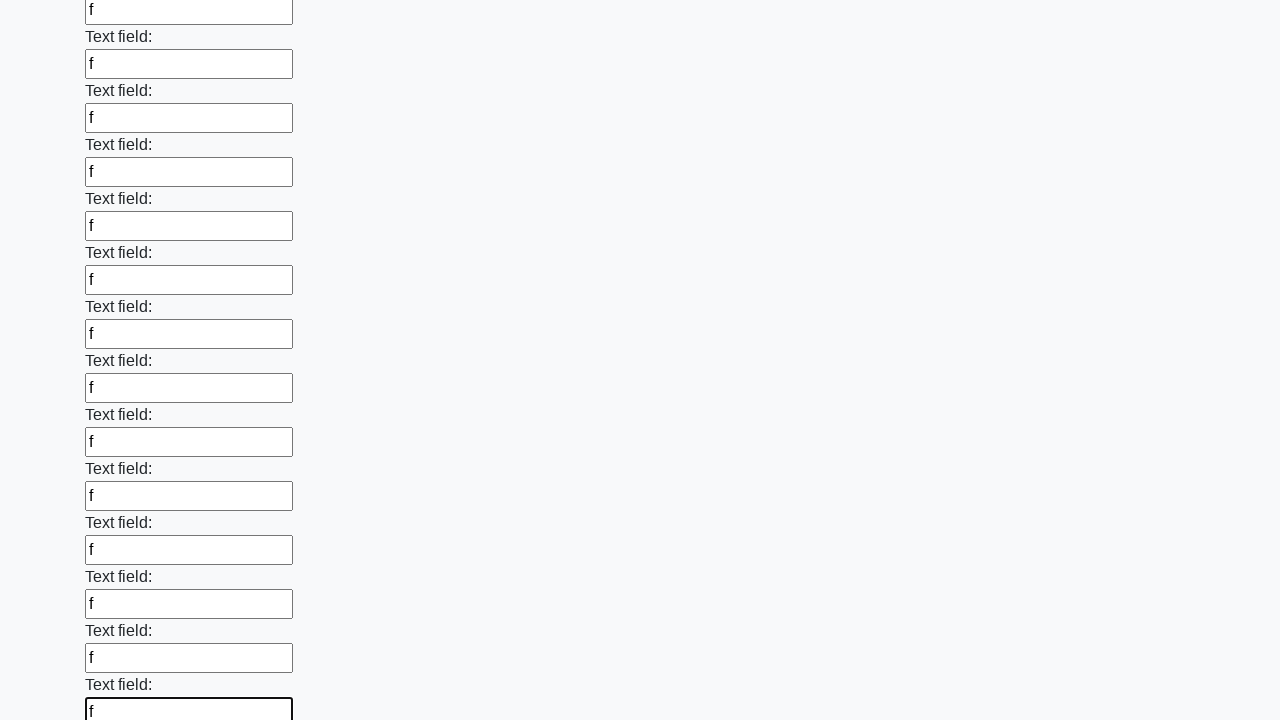

Filled an input field with 'f' on input >> nth=61
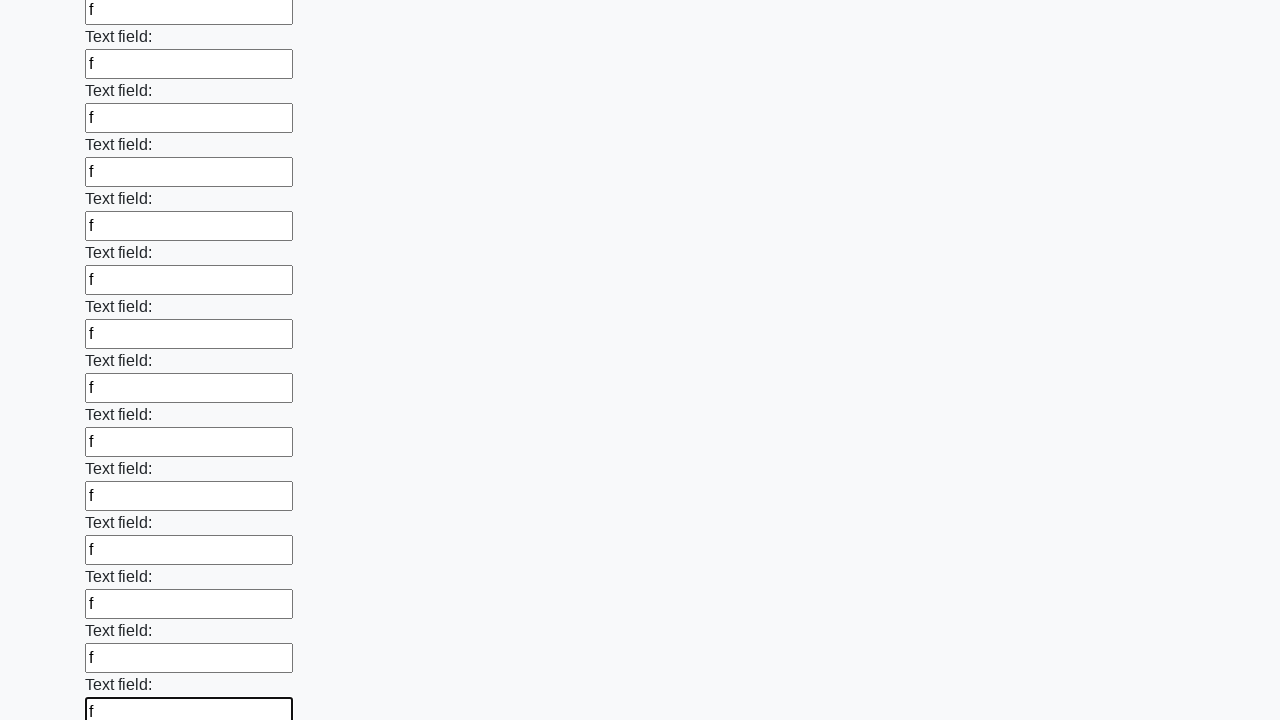

Filled an input field with 'f' on input >> nth=62
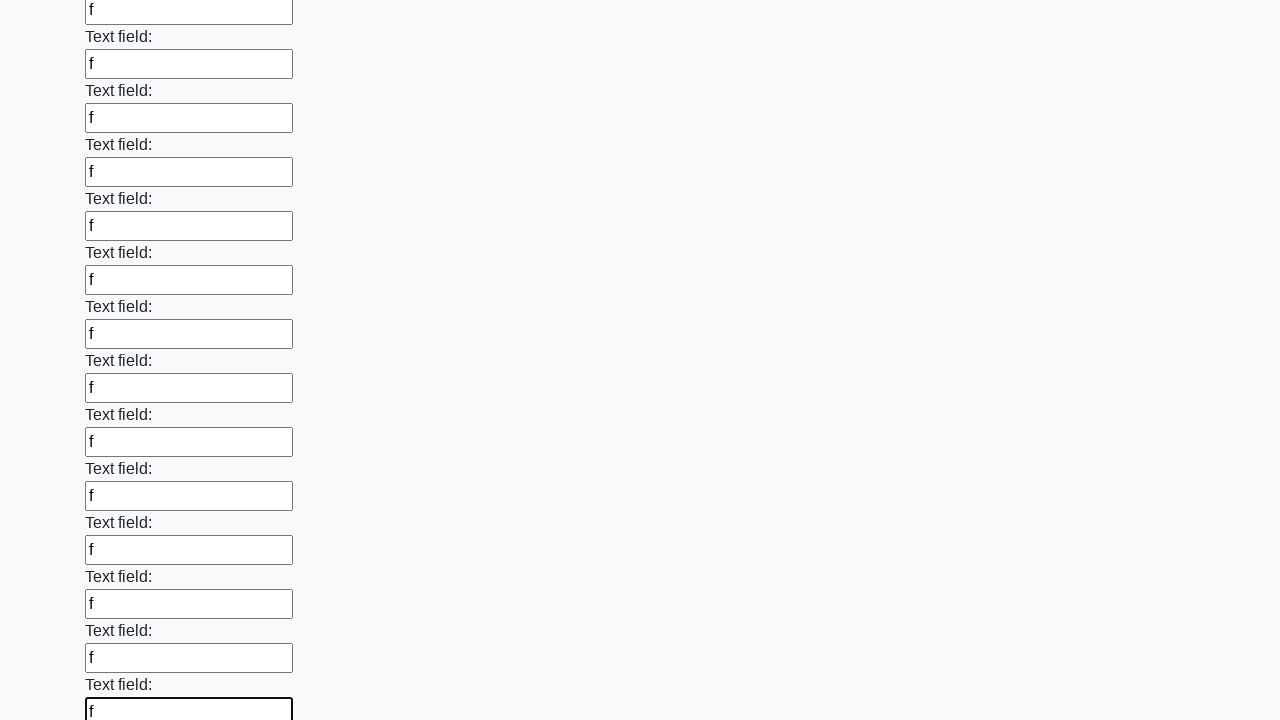

Filled an input field with 'f' on input >> nth=63
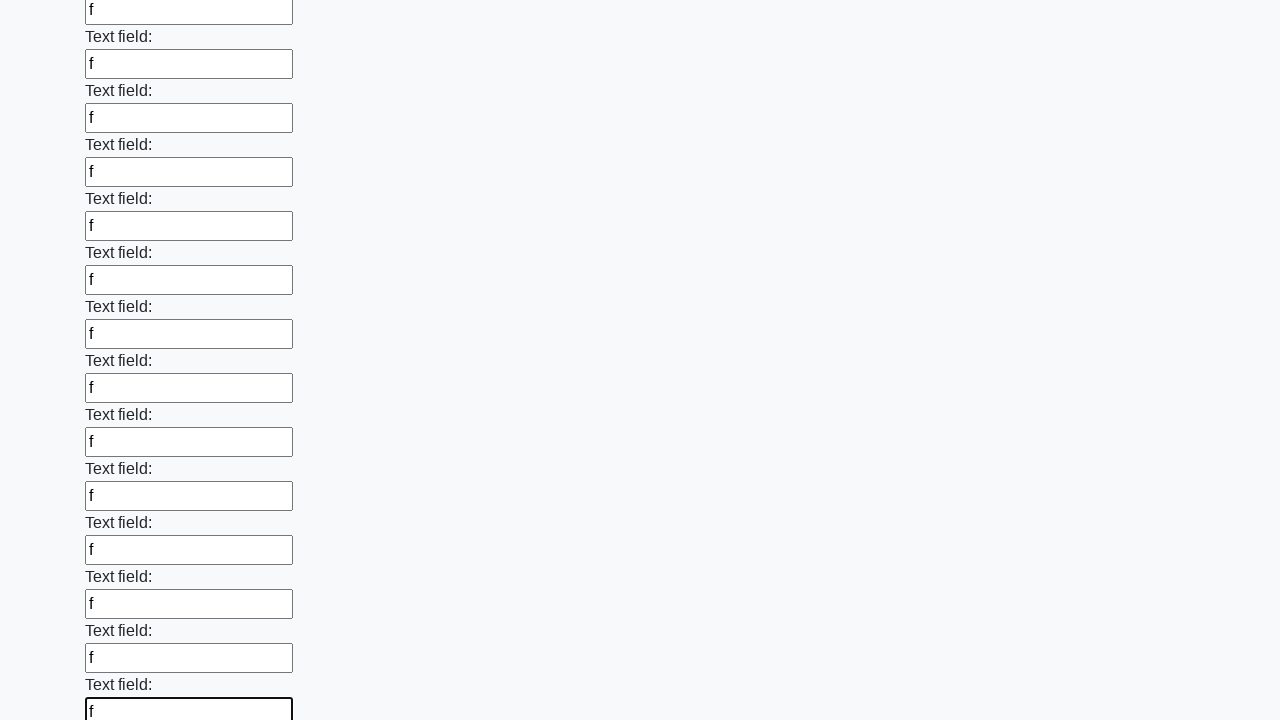

Filled an input field with 'f' on input >> nth=64
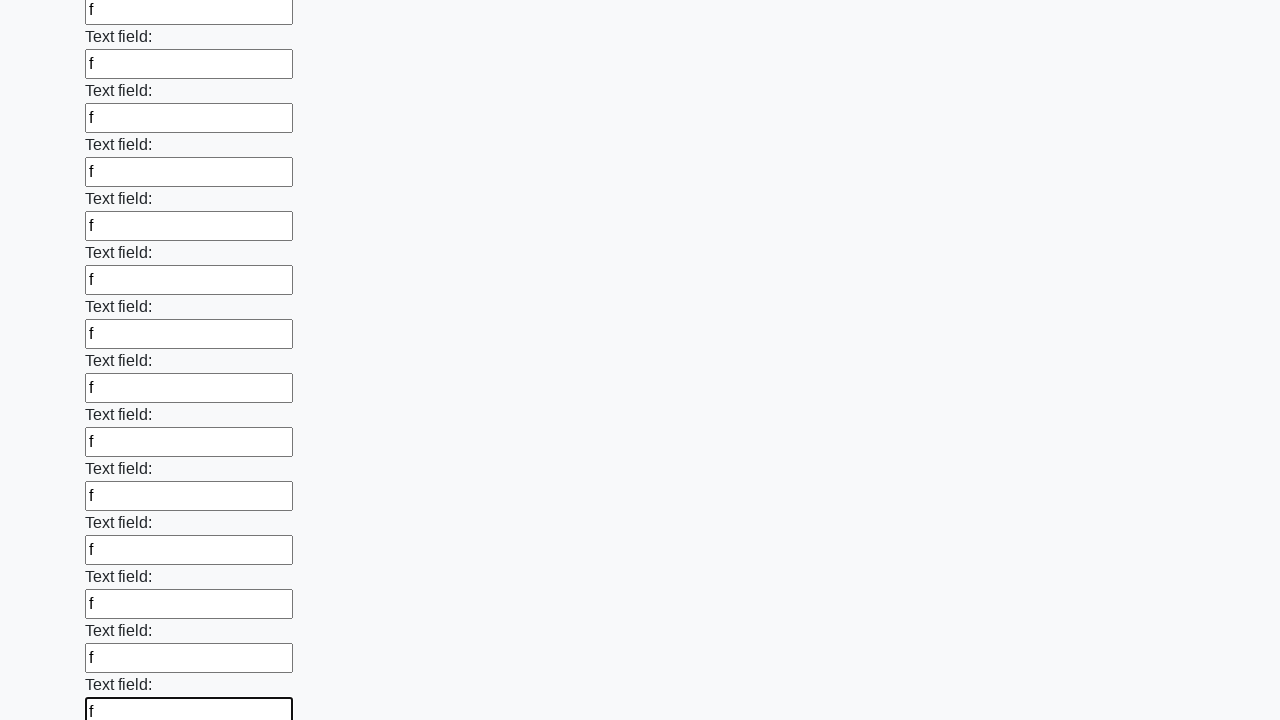

Filled an input field with 'f' on input >> nth=65
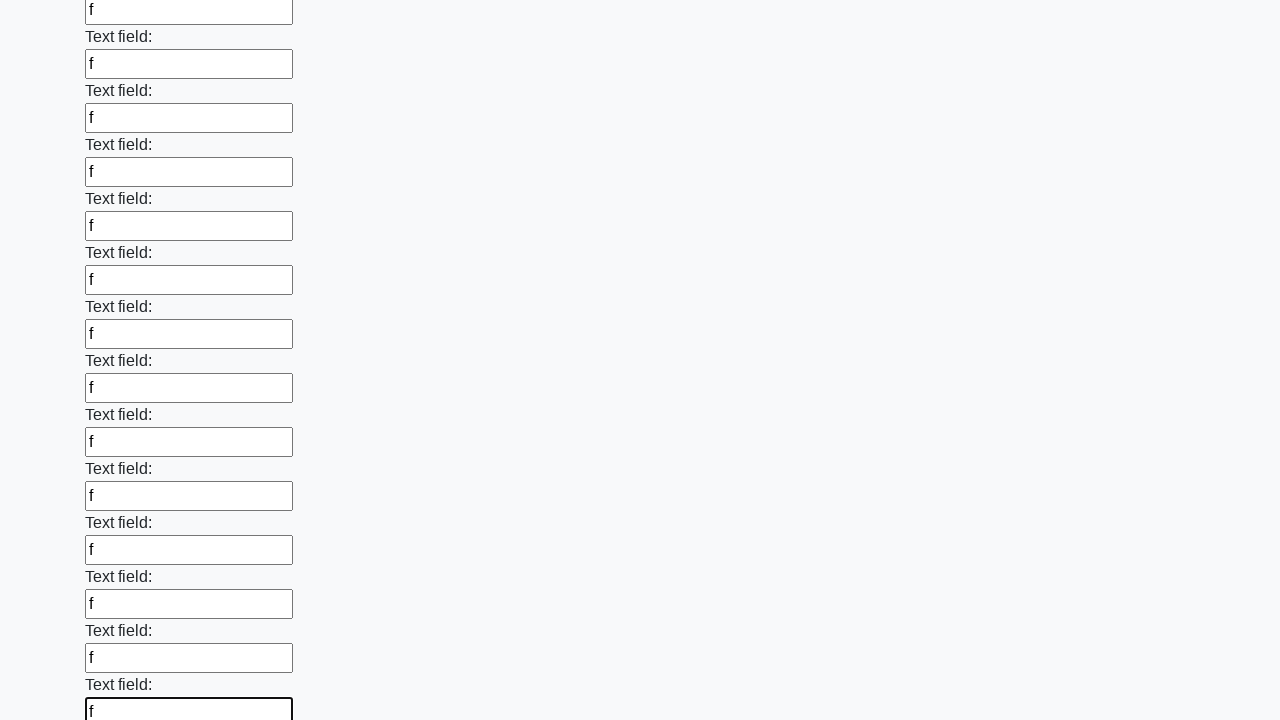

Filled an input field with 'f' on input >> nth=66
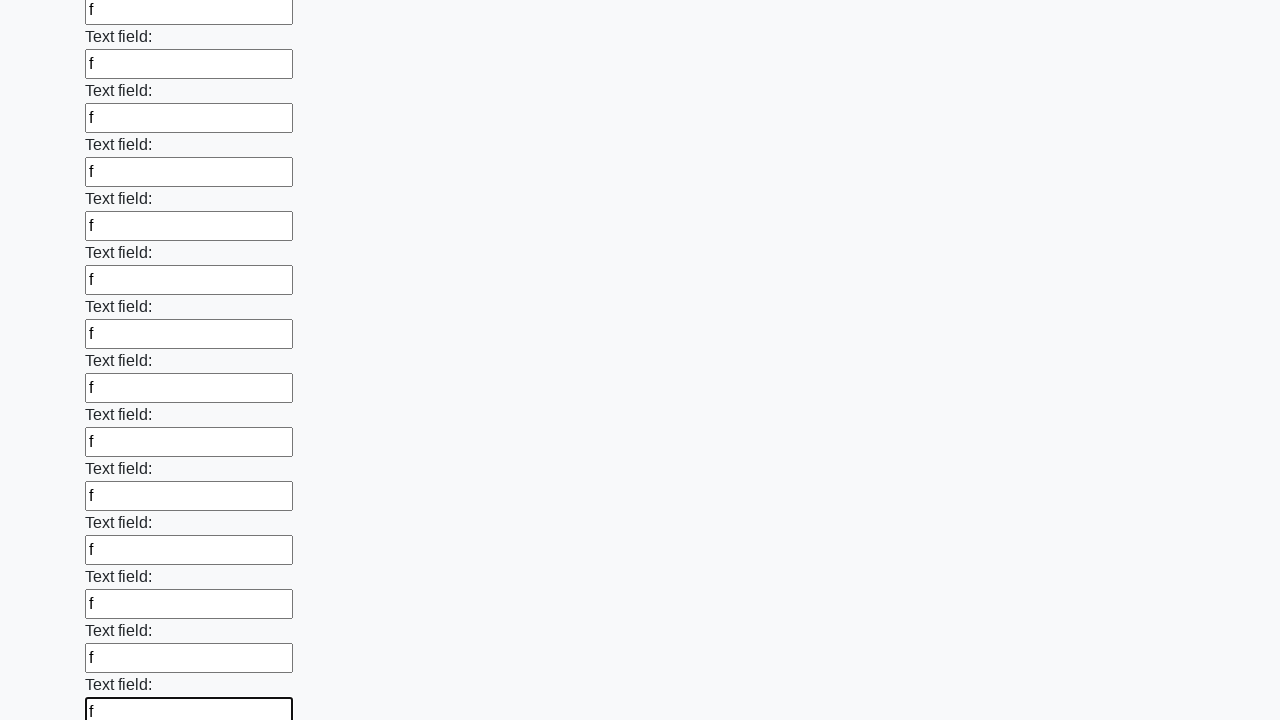

Filled an input field with 'f' on input >> nth=67
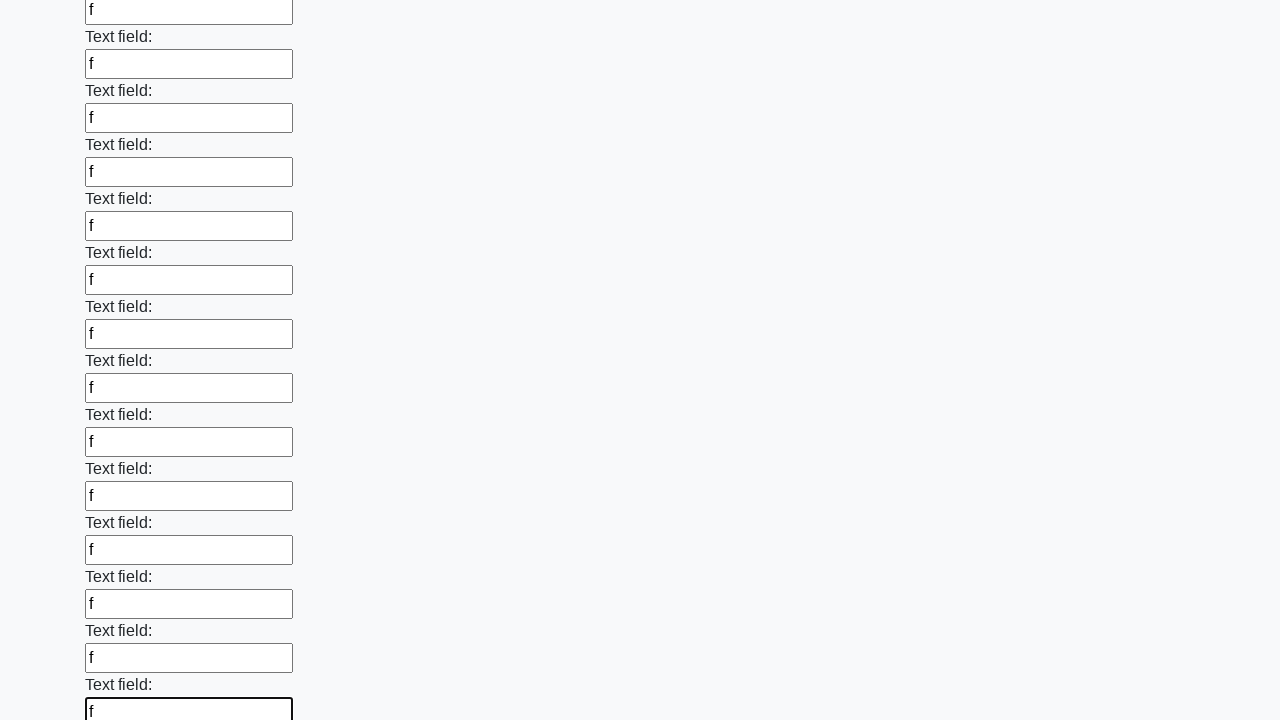

Filled an input field with 'f' on input >> nth=68
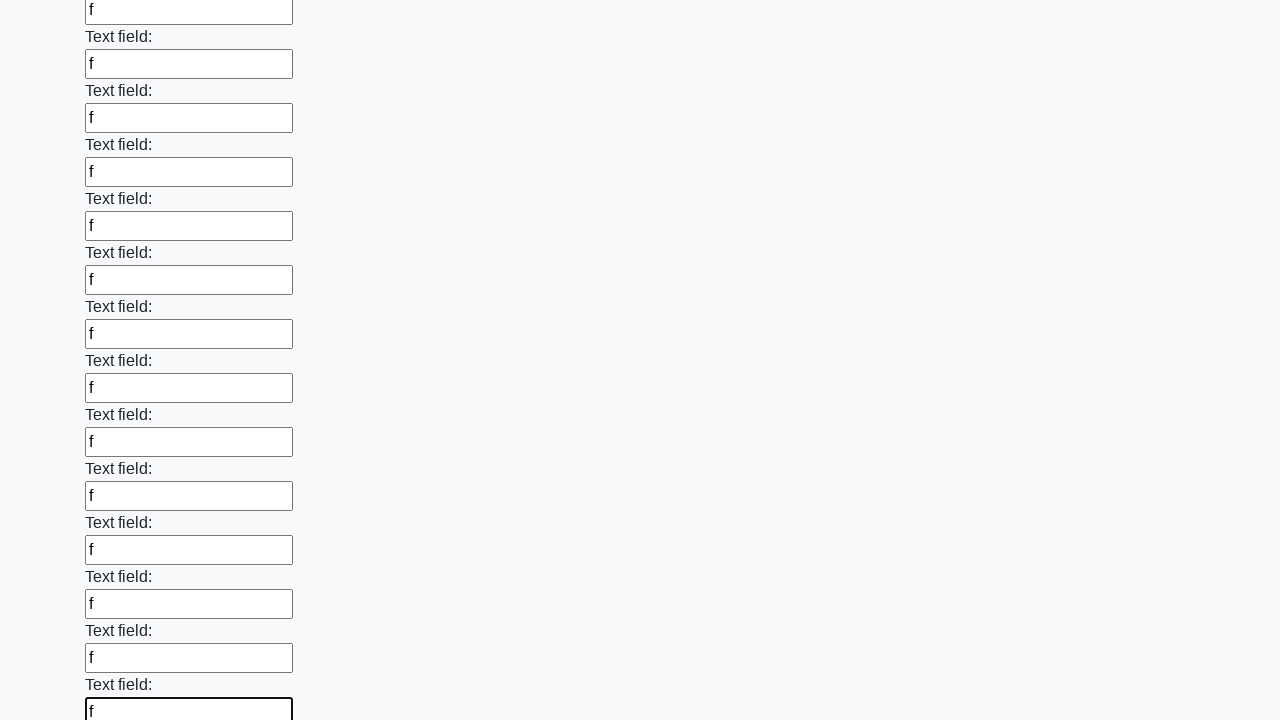

Filled an input field with 'f' on input >> nth=69
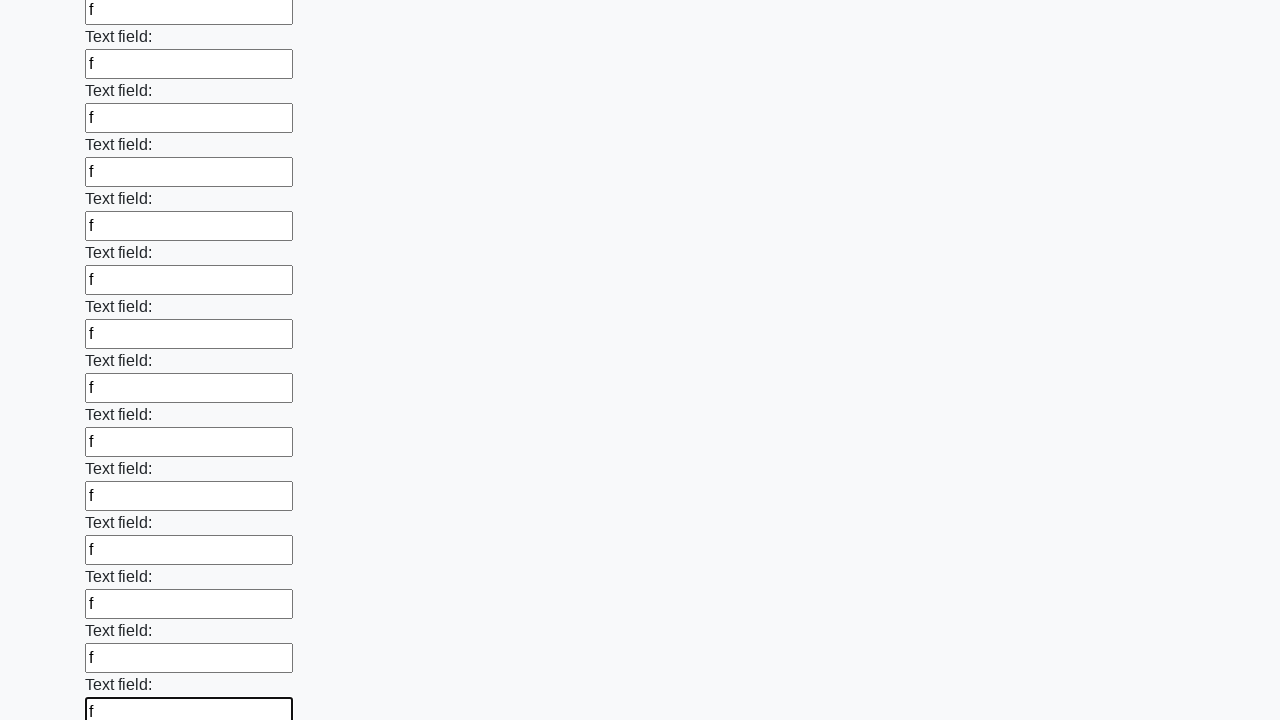

Filled an input field with 'f' on input >> nth=70
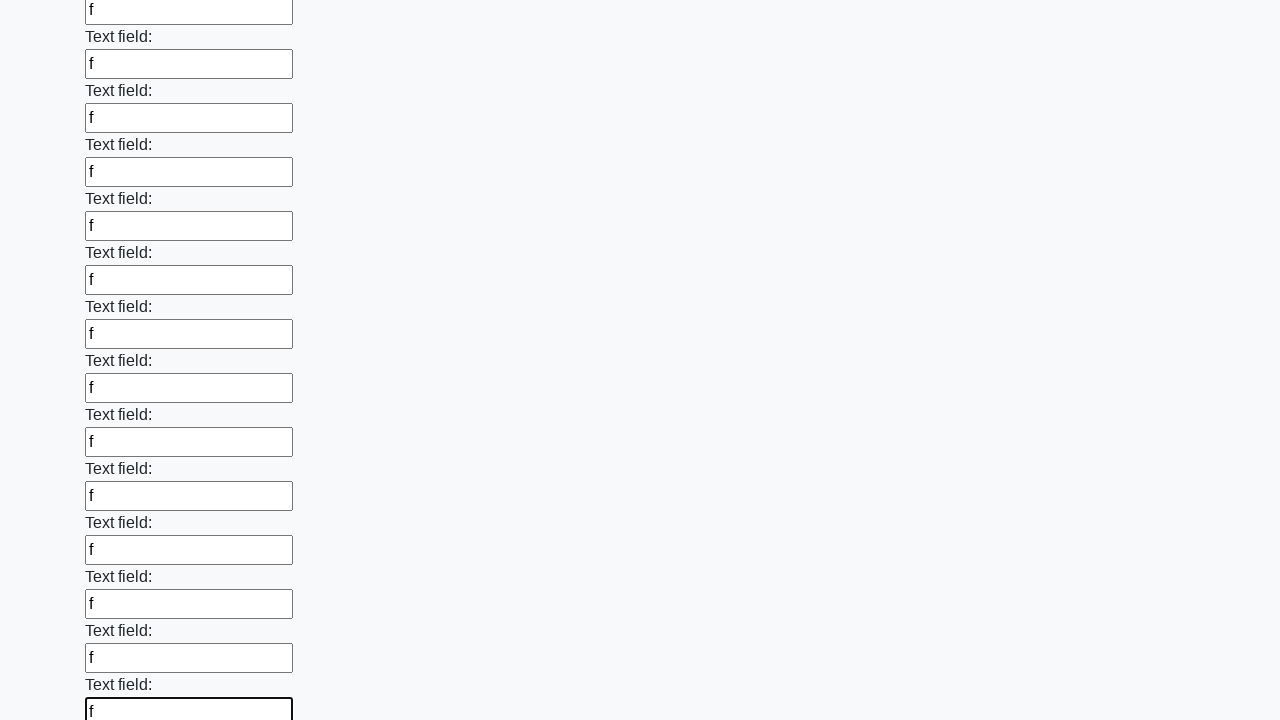

Filled an input field with 'f' on input >> nth=71
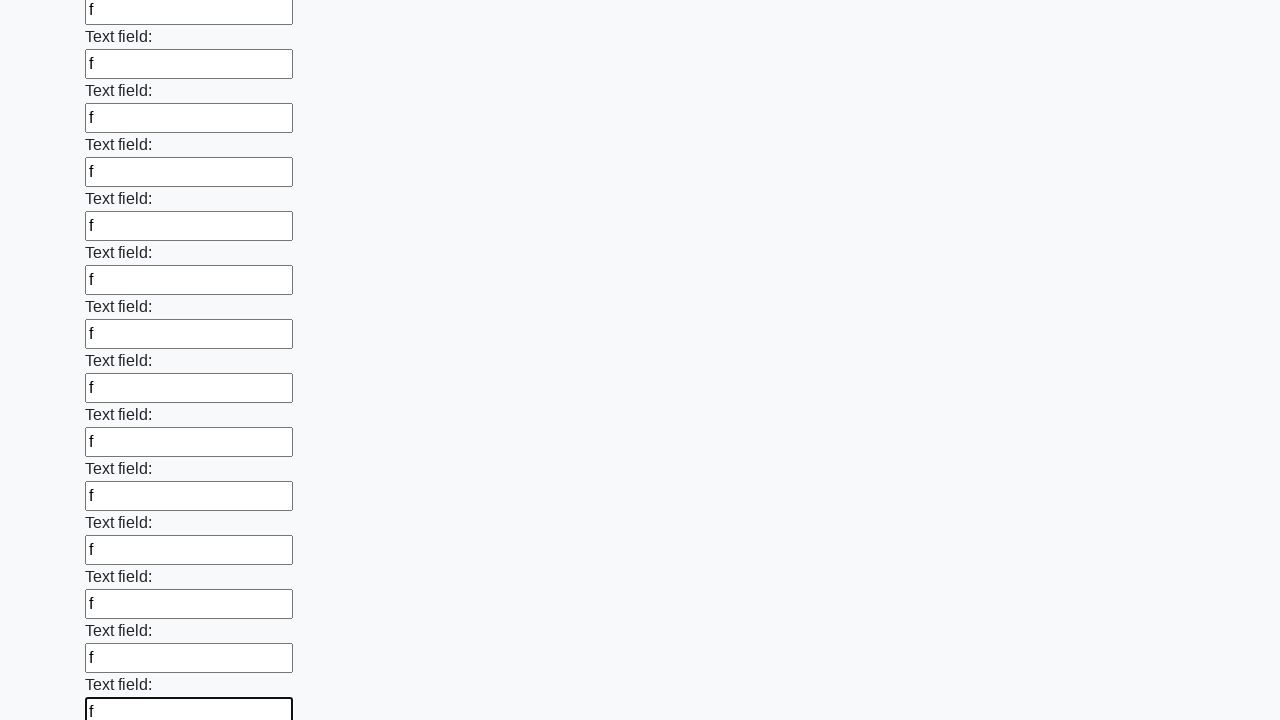

Filled an input field with 'f' on input >> nth=72
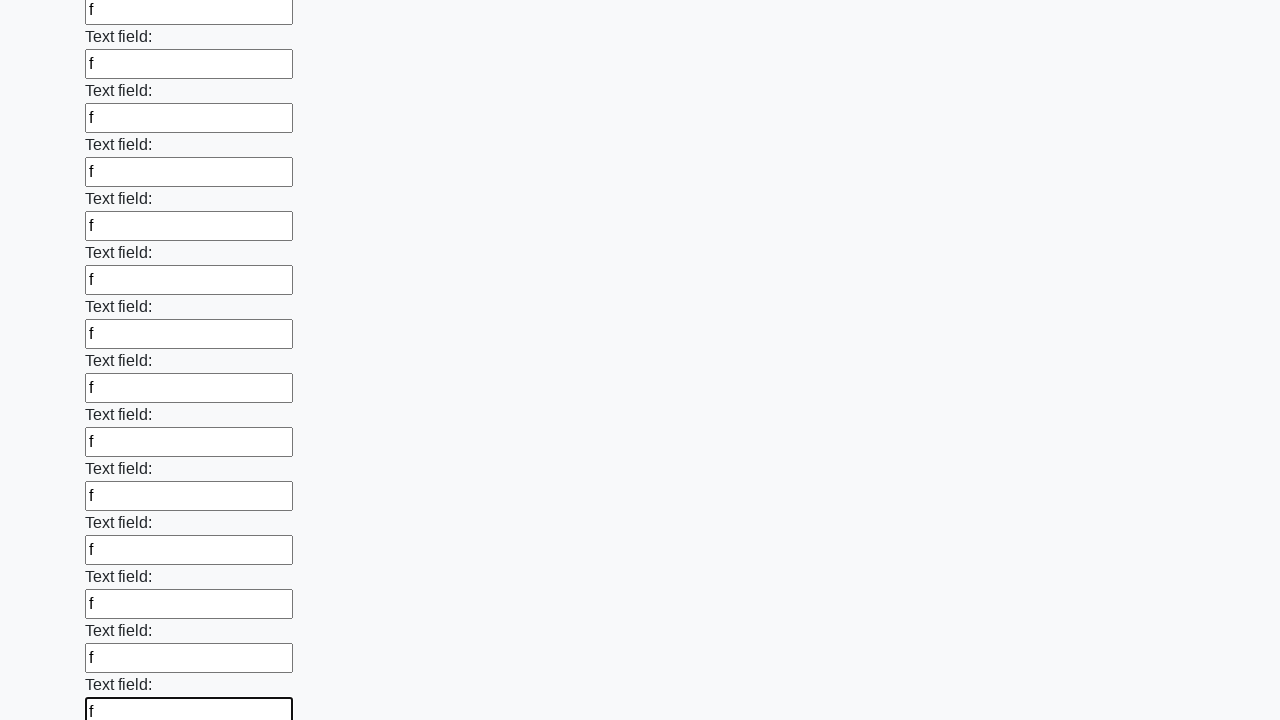

Filled an input field with 'f' on input >> nth=73
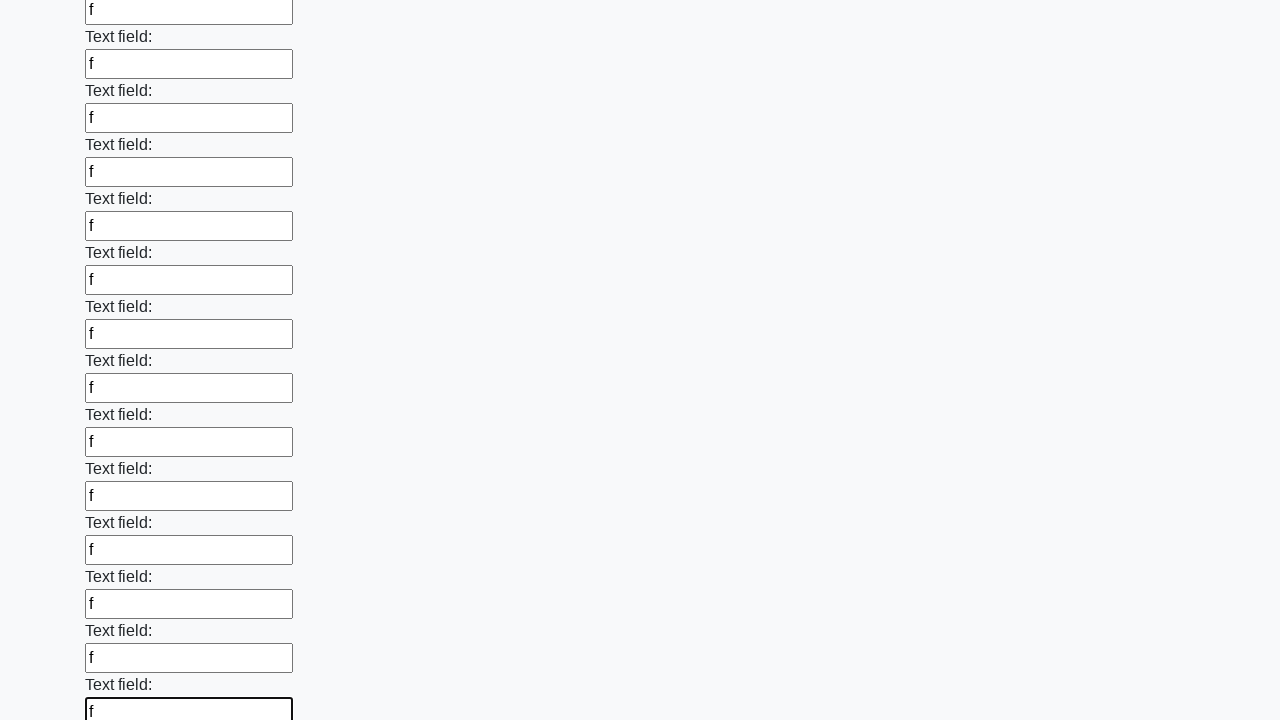

Filled an input field with 'f' on input >> nth=74
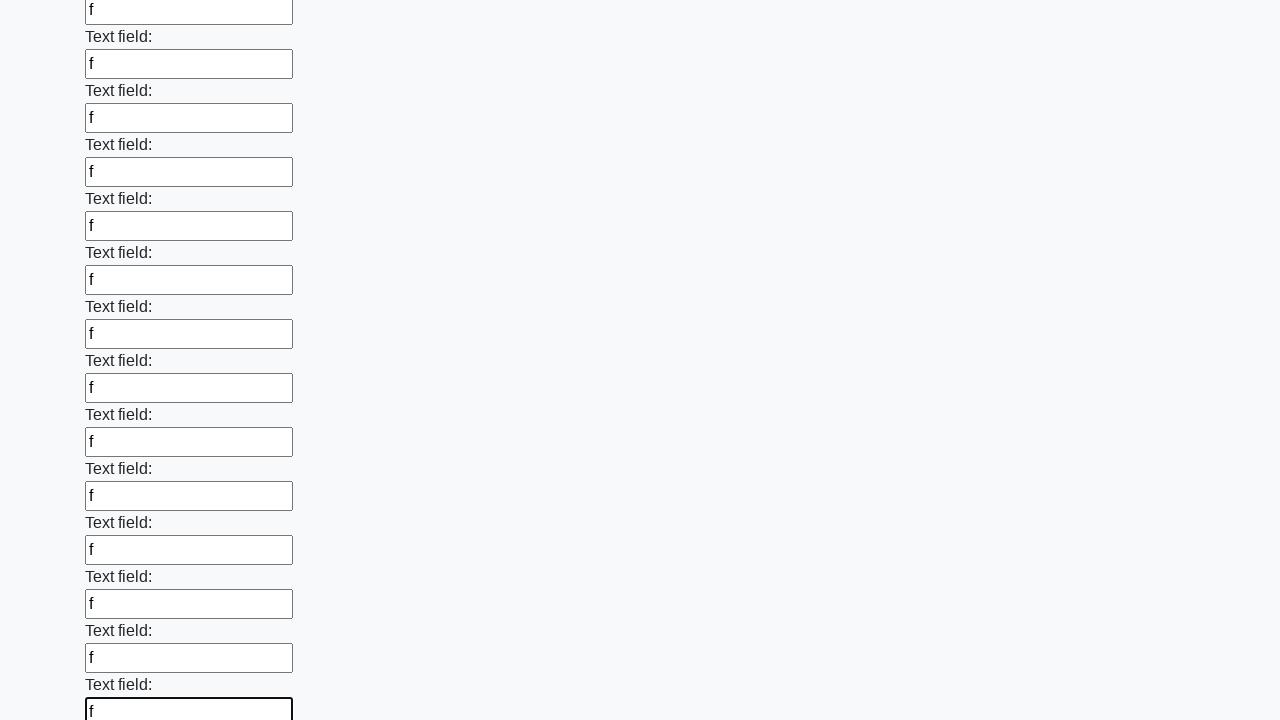

Filled an input field with 'f' on input >> nth=75
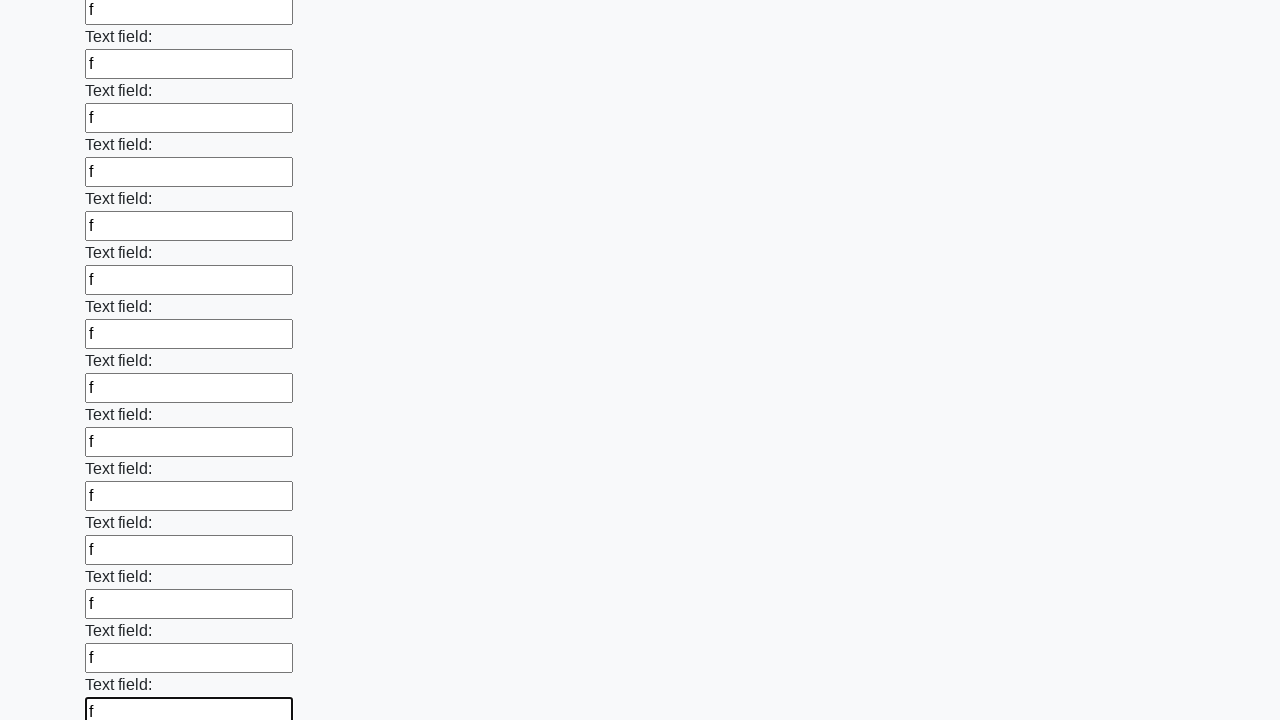

Filled an input field with 'f' on input >> nth=76
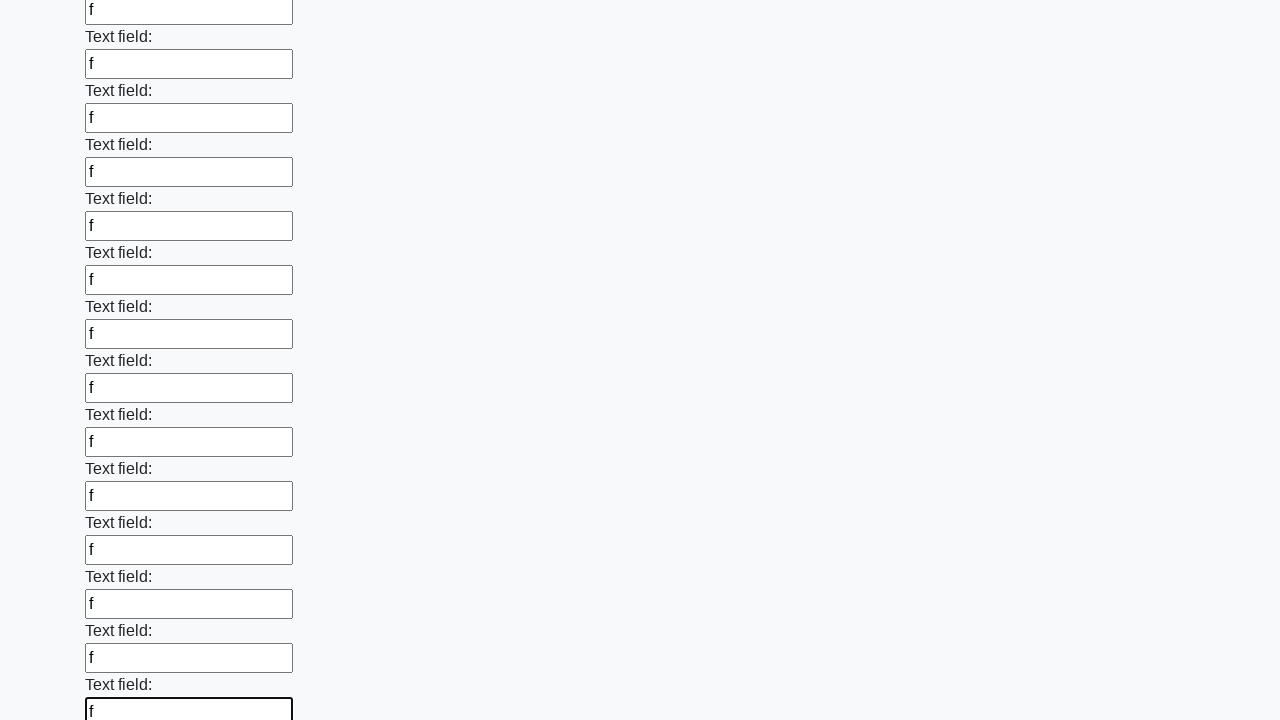

Filled an input field with 'f' on input >> nth=77
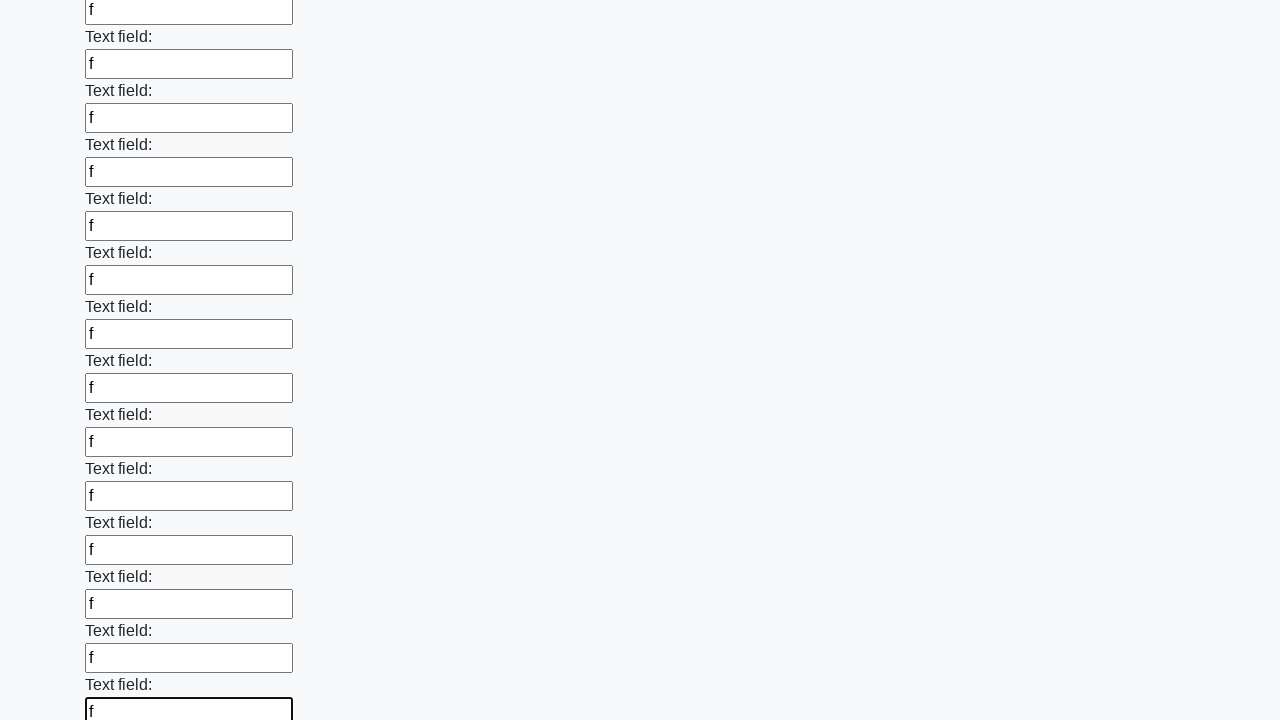

Filled an input field with 'f' on input >> nth=78
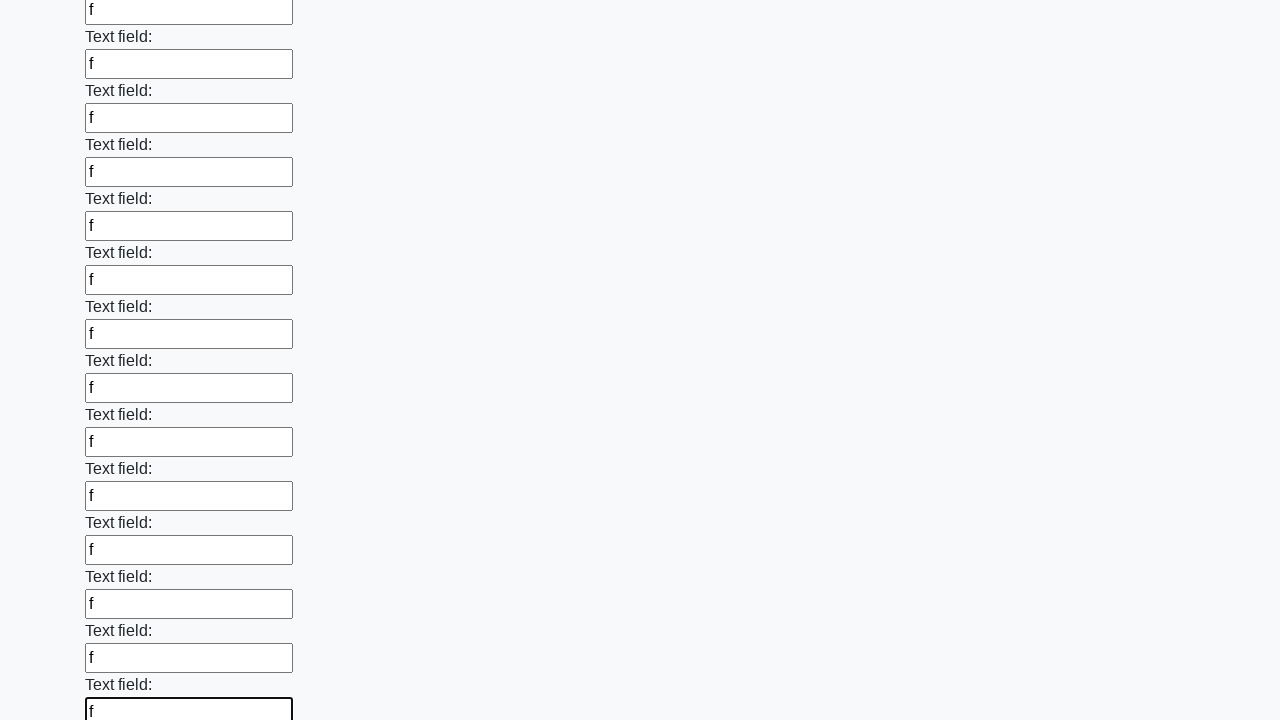

Filled an input field with 'f' on input >> nth=79
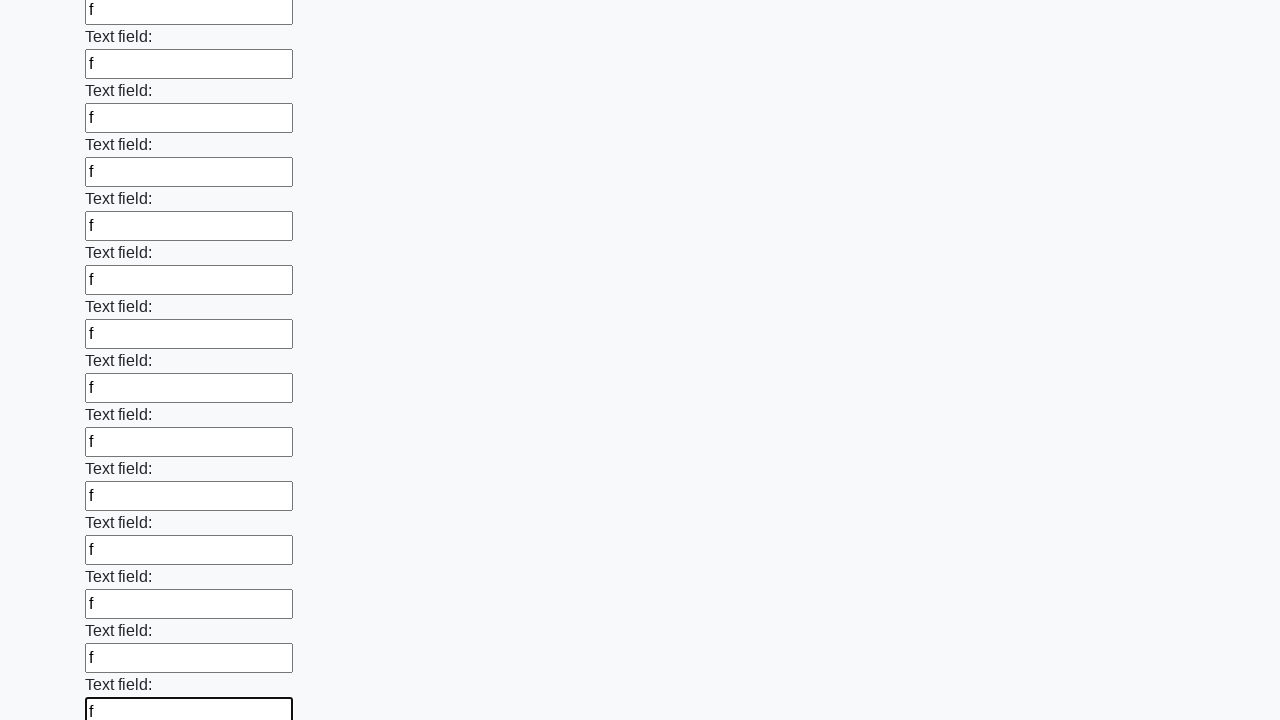

Filled an input field with 'f' on input >> nth=80
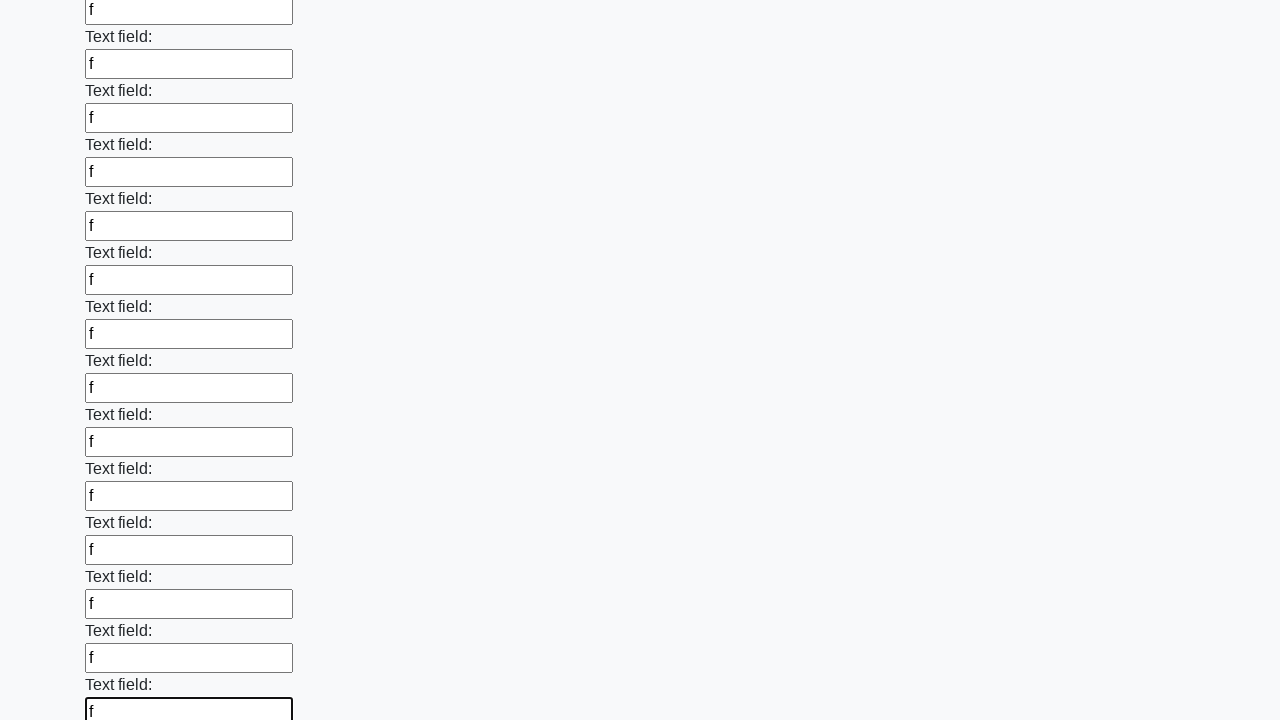

Filled an input field with 'f' on input >> nth=81
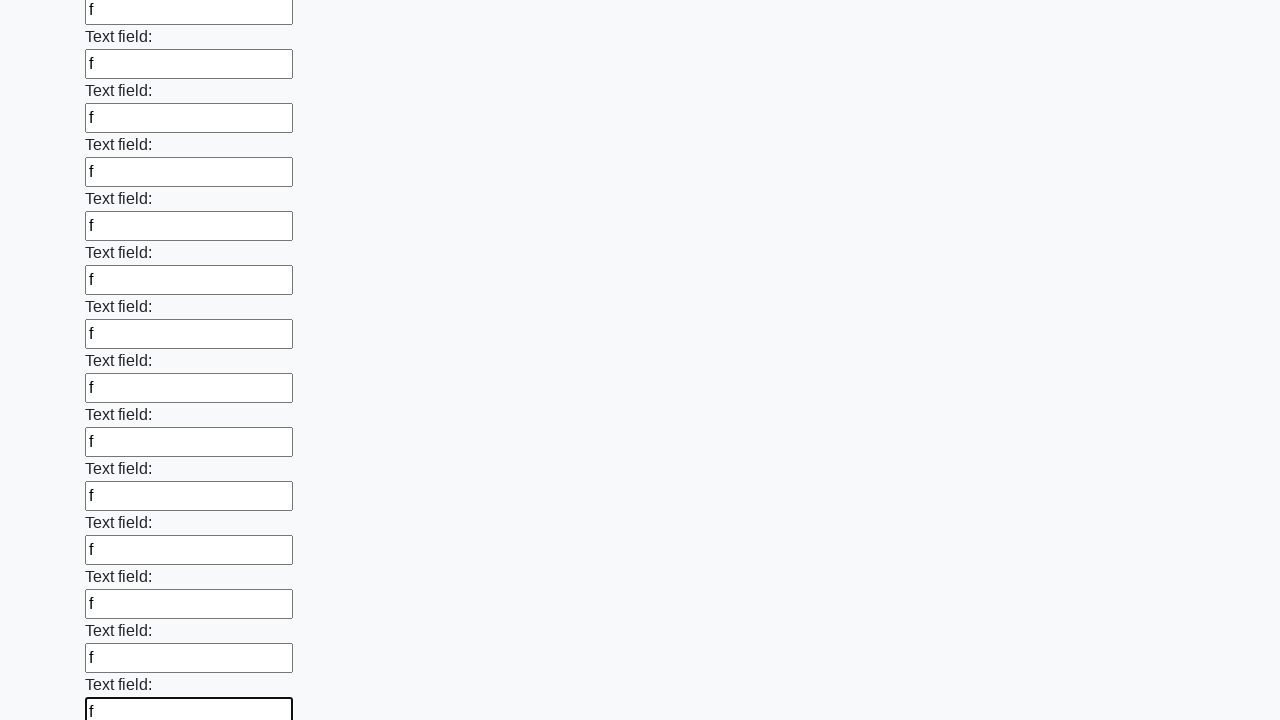

Filled an input field with 'f' on input >> nth=82
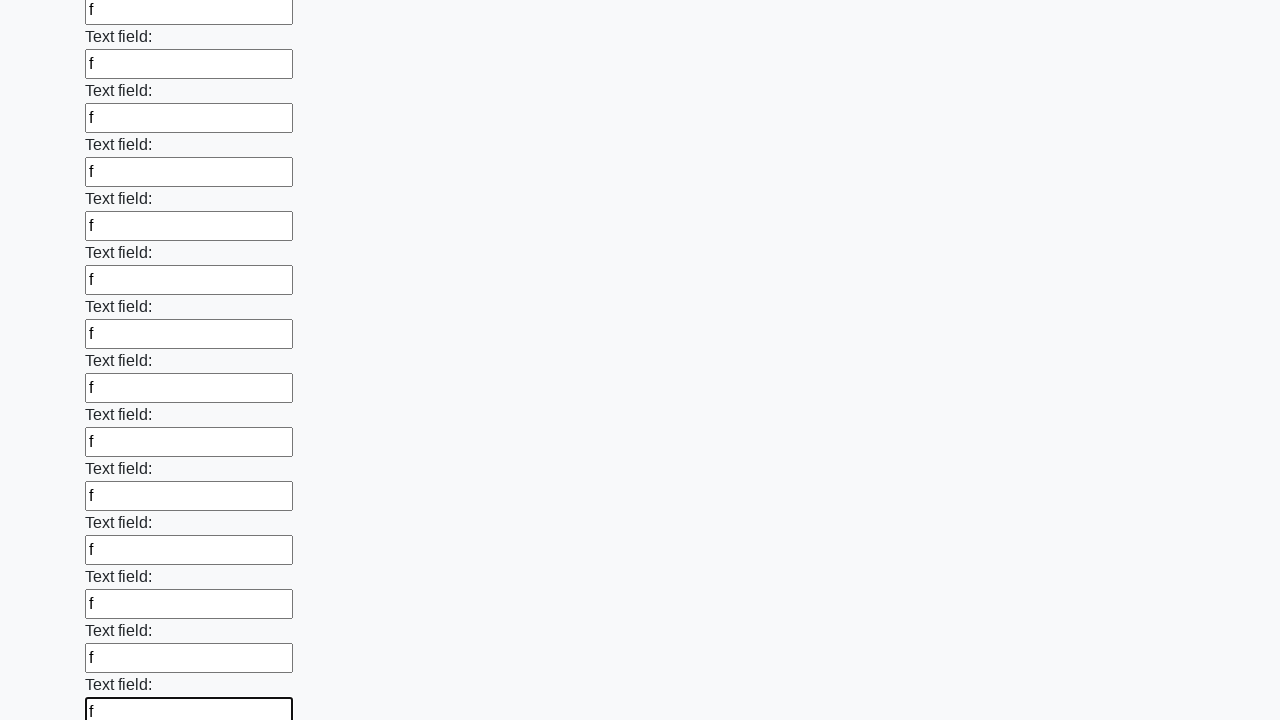

Filled an input field with 'f' on input >> nth=83
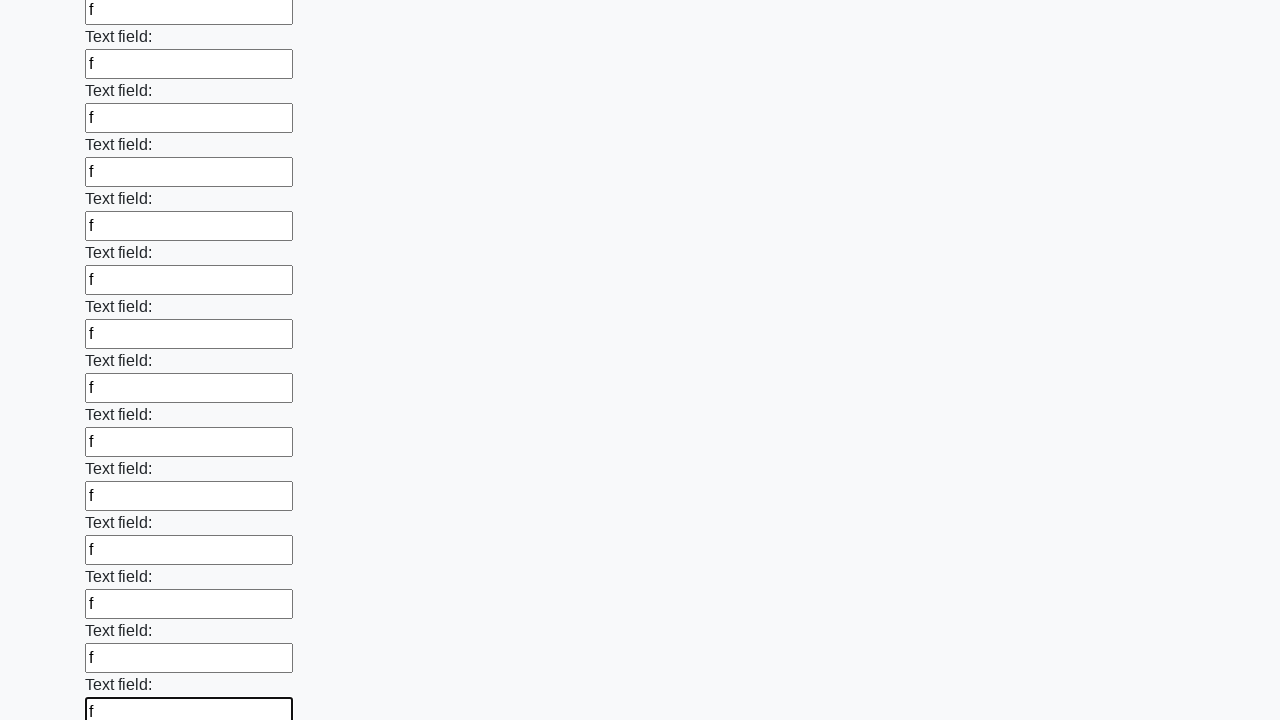

Filled an input field with 'f' on input >> nth=84
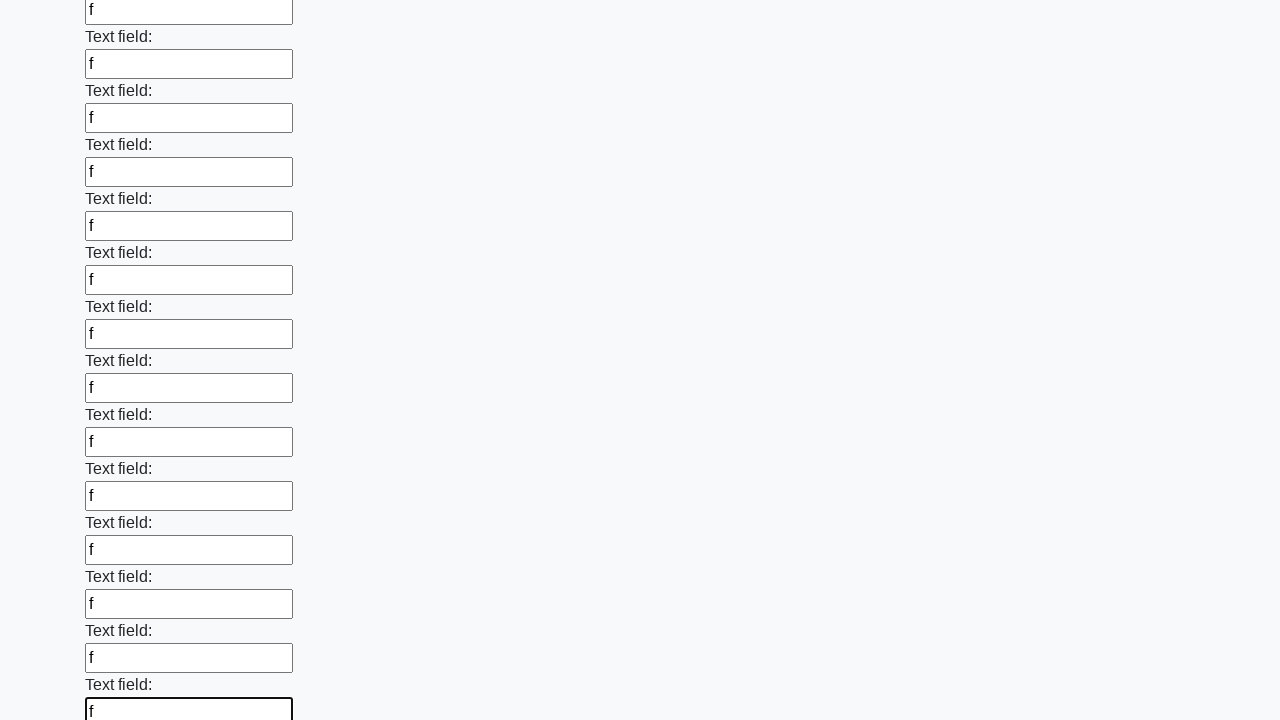

Filled an input field with 'f' on input >> nth=85
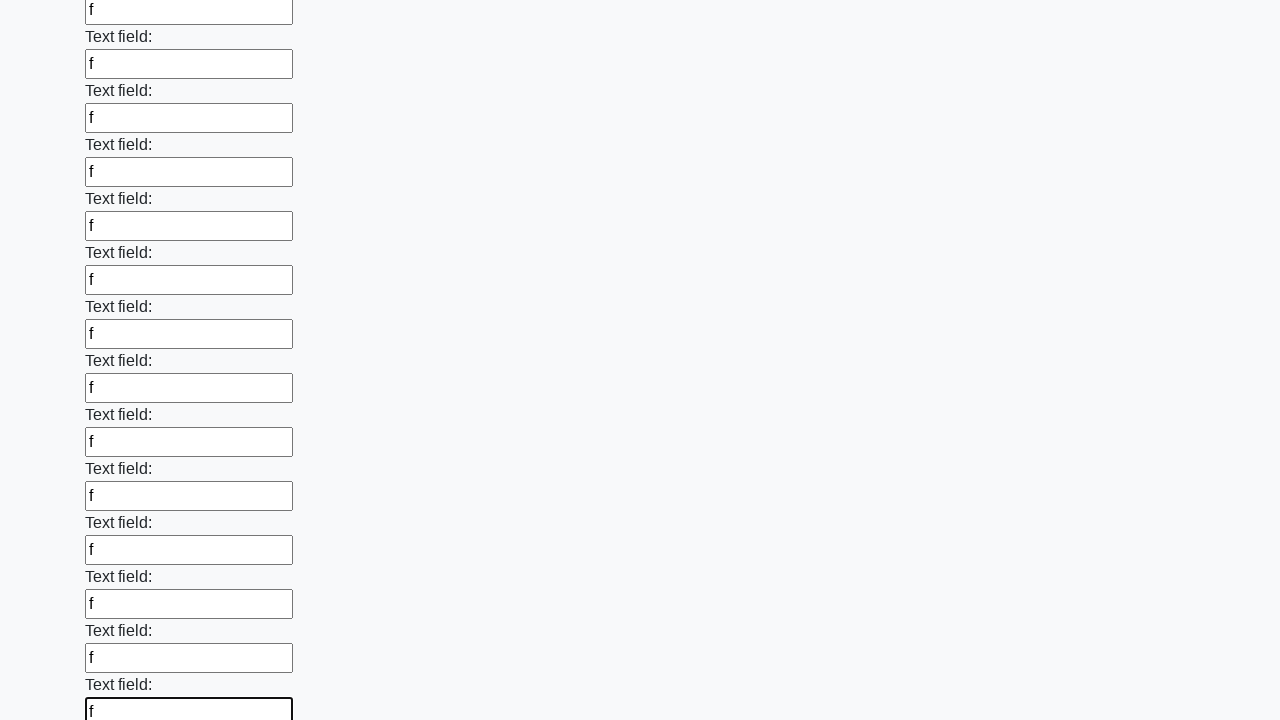

Filled an input field with 'f' on input >> nth=86
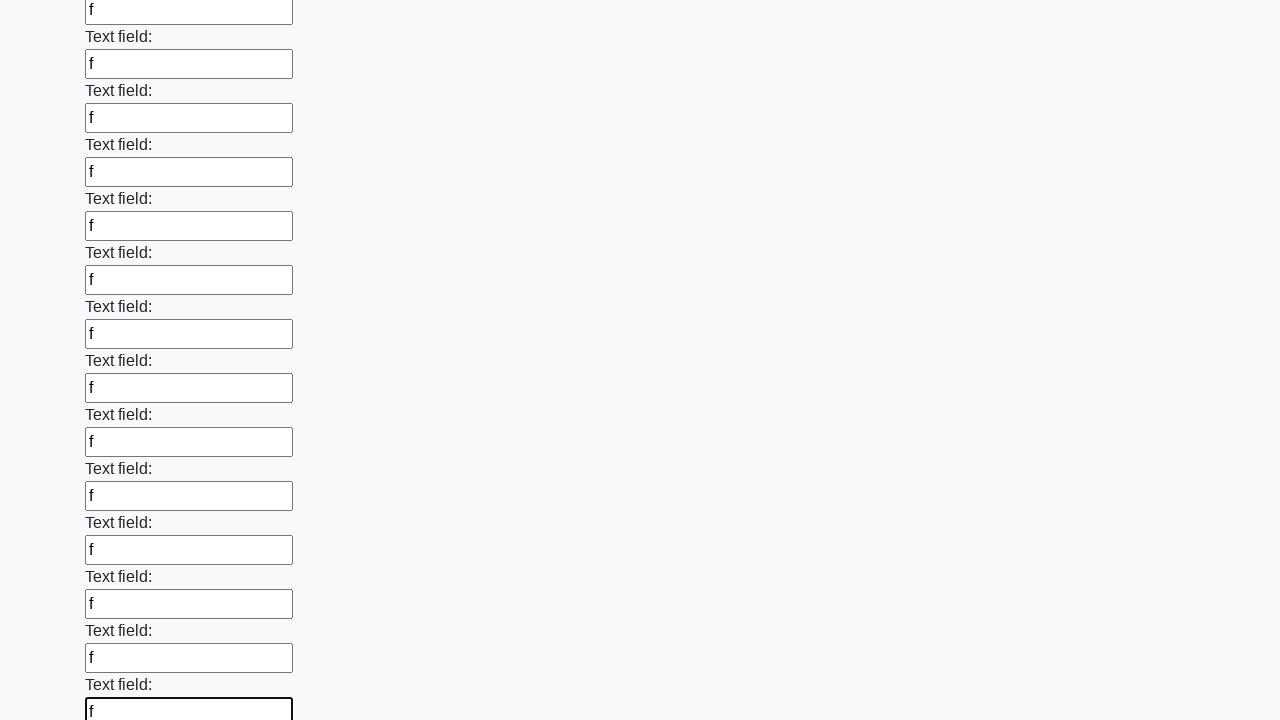

Filled an input field with 'f' on input >> nth=87
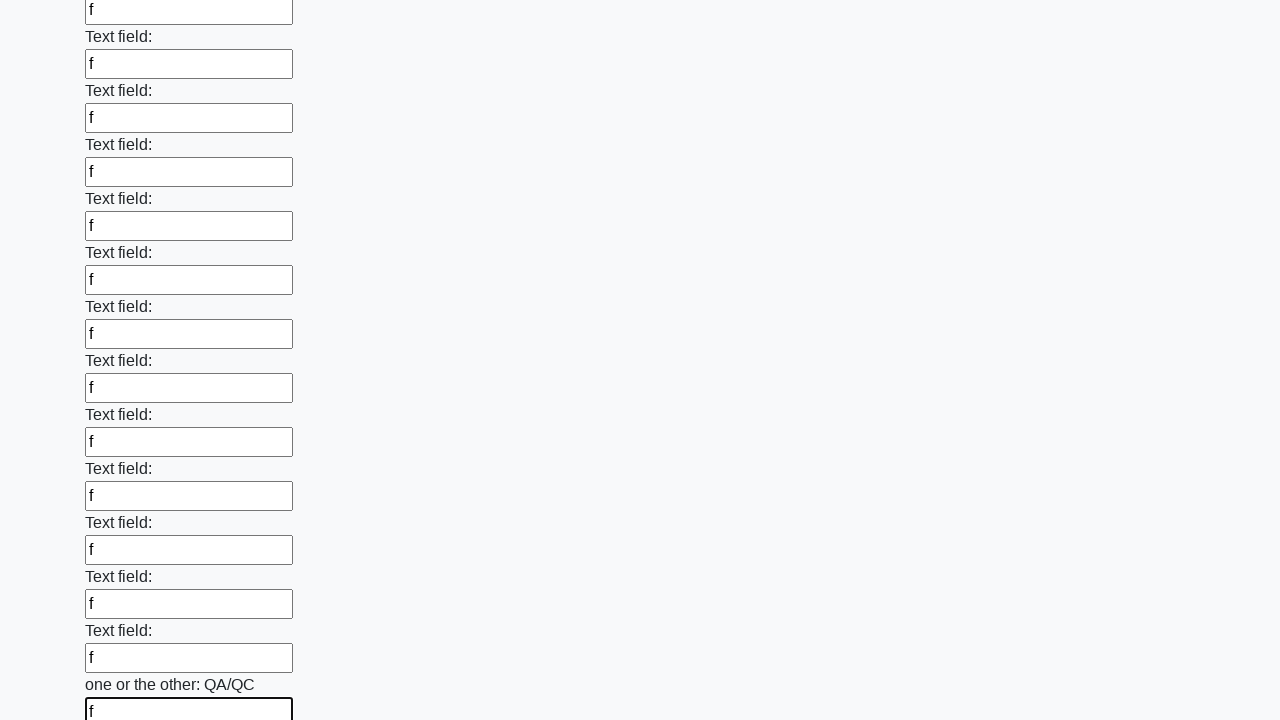

Filled an input field with 'f' on input >> nth=88
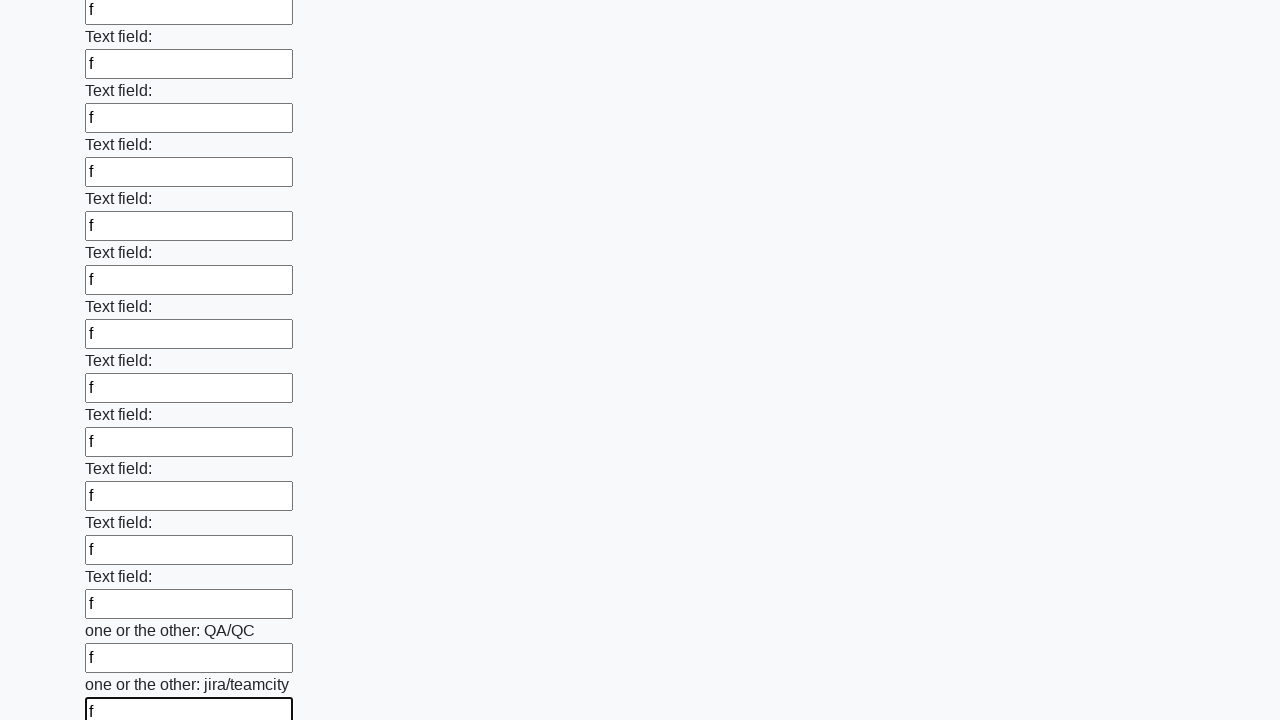

Filled an input field with 'f' on input >> nth=89
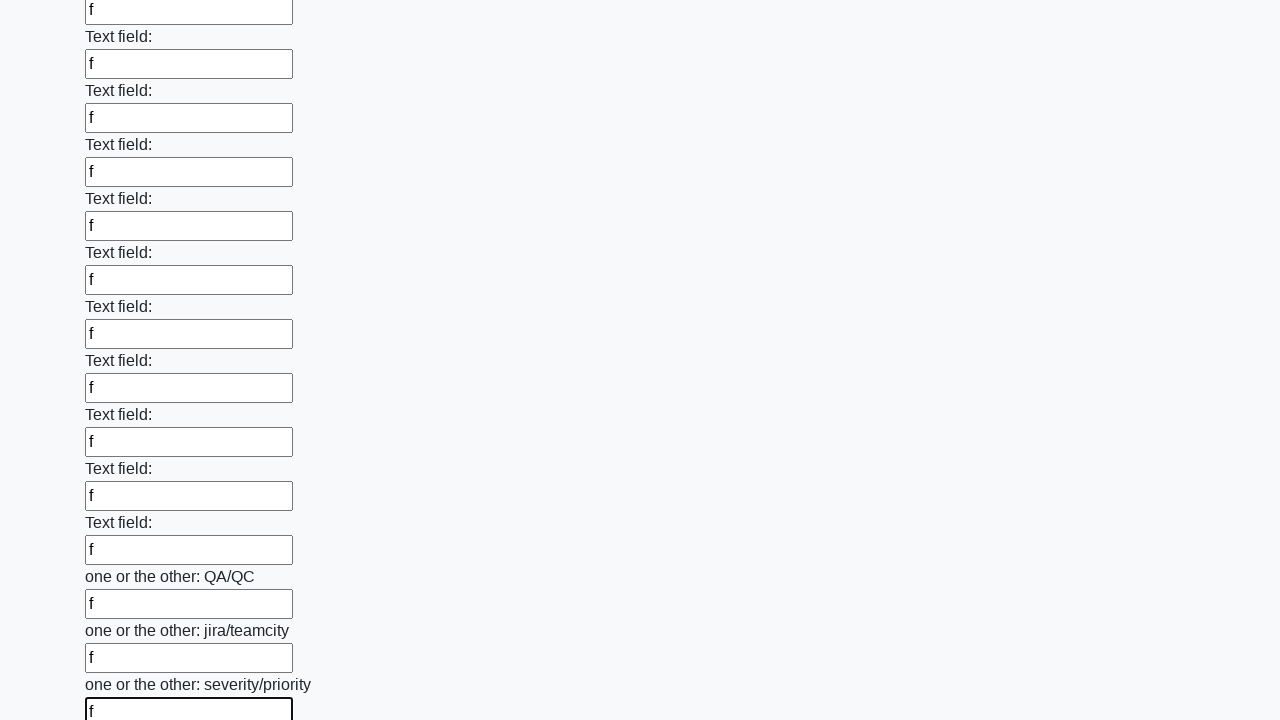

Filled an input field with 'f' on input >> nth=90
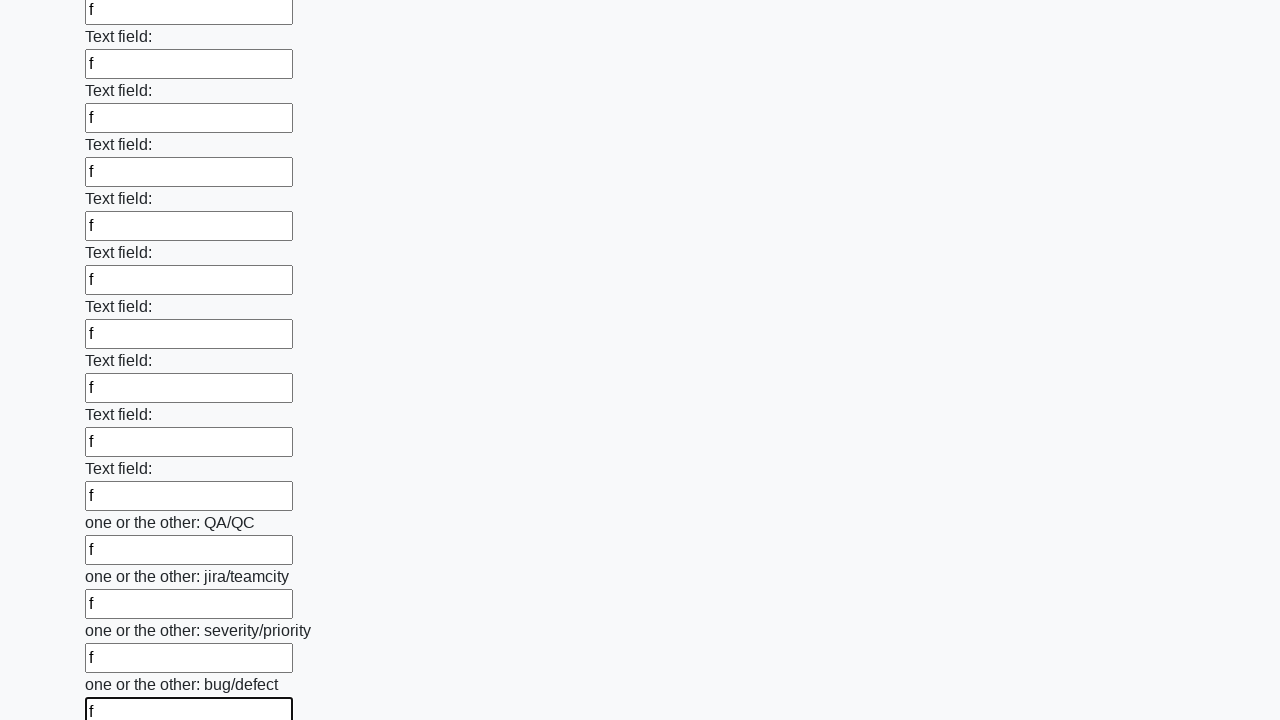

Filled an input field with 'f' on input >> nth=91
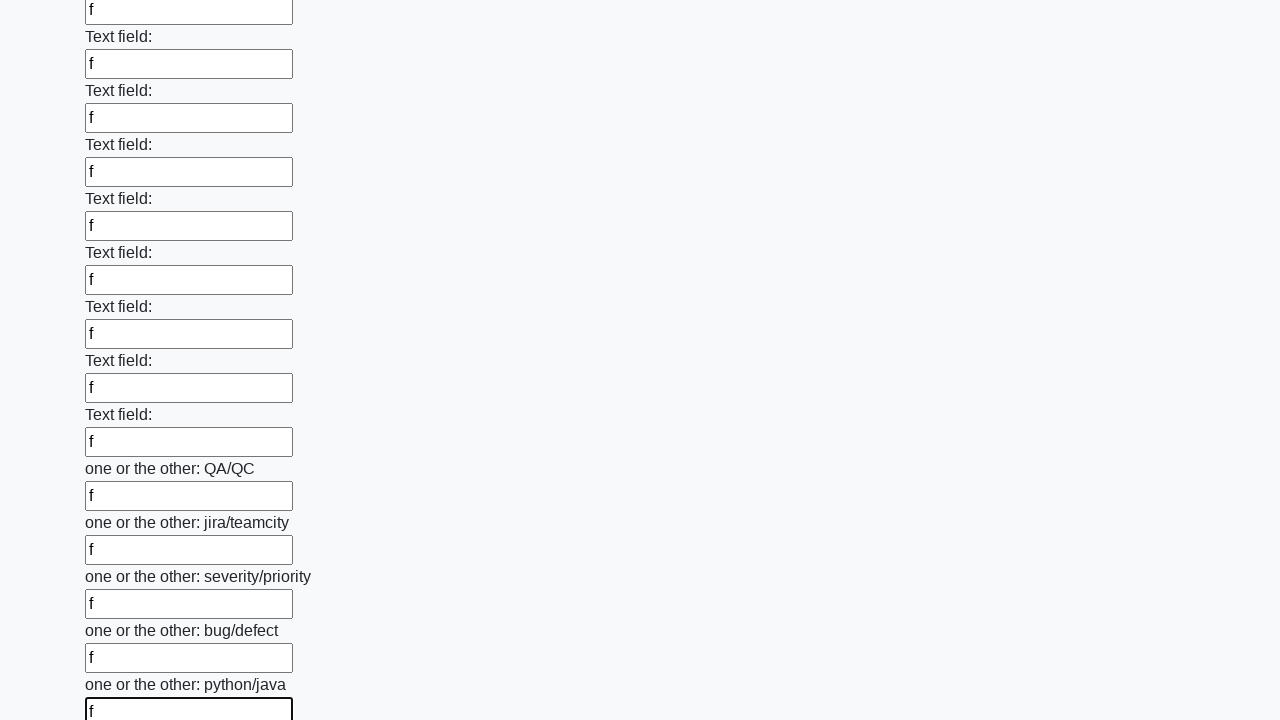

Filled an input field with 'f' on input >> nth=92
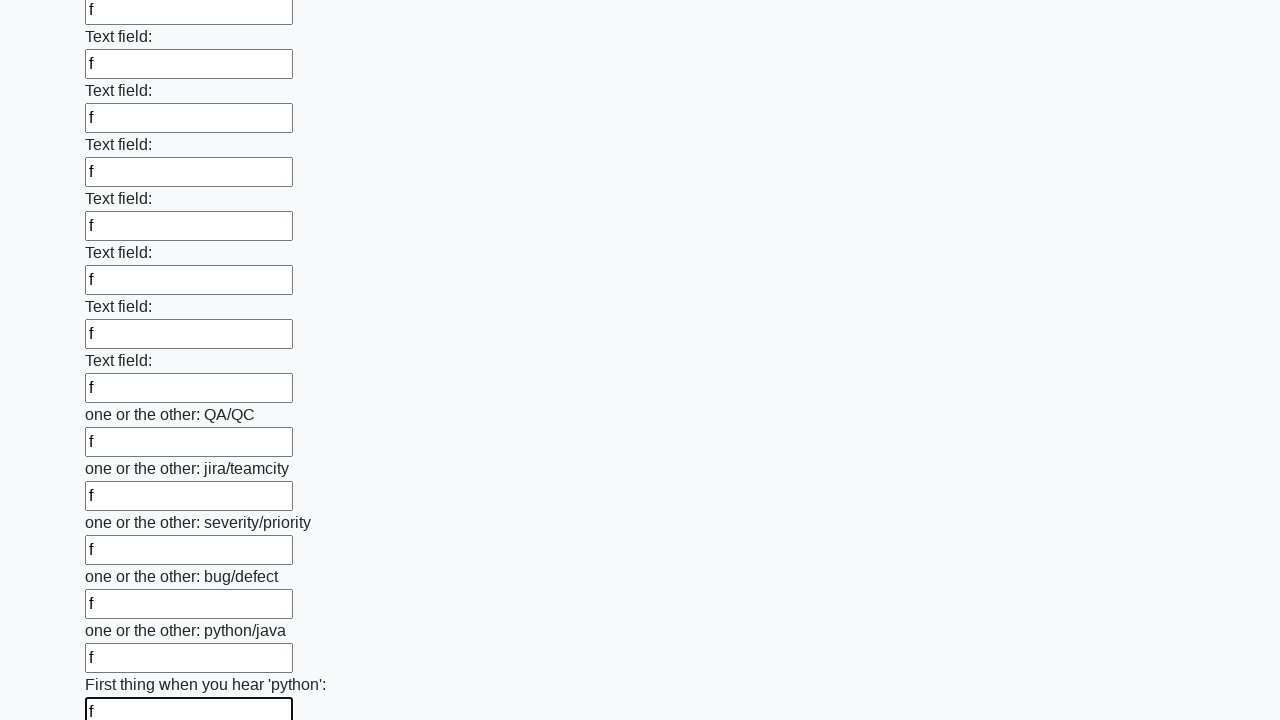

Filled an input field with 'f' on input >> nth=93
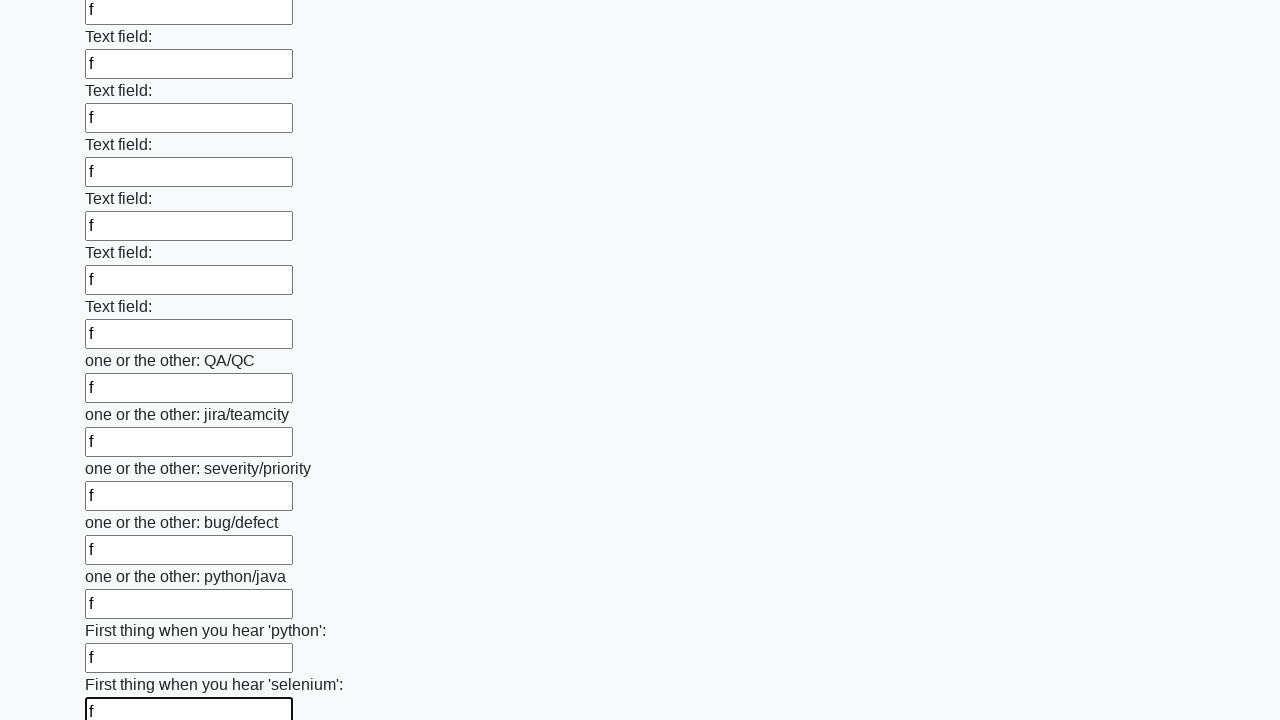

Filled an input field with 'f' on input >> nth=94
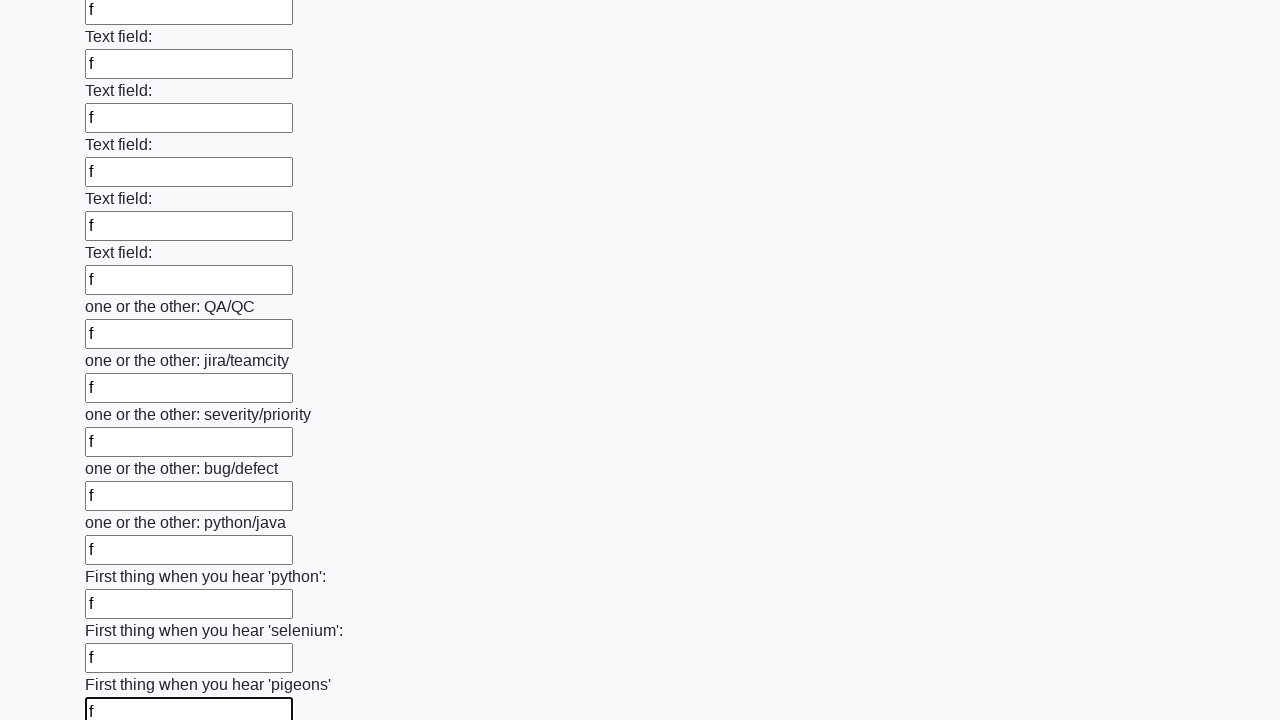

Filled an input field with 'f' on input >> nth=95
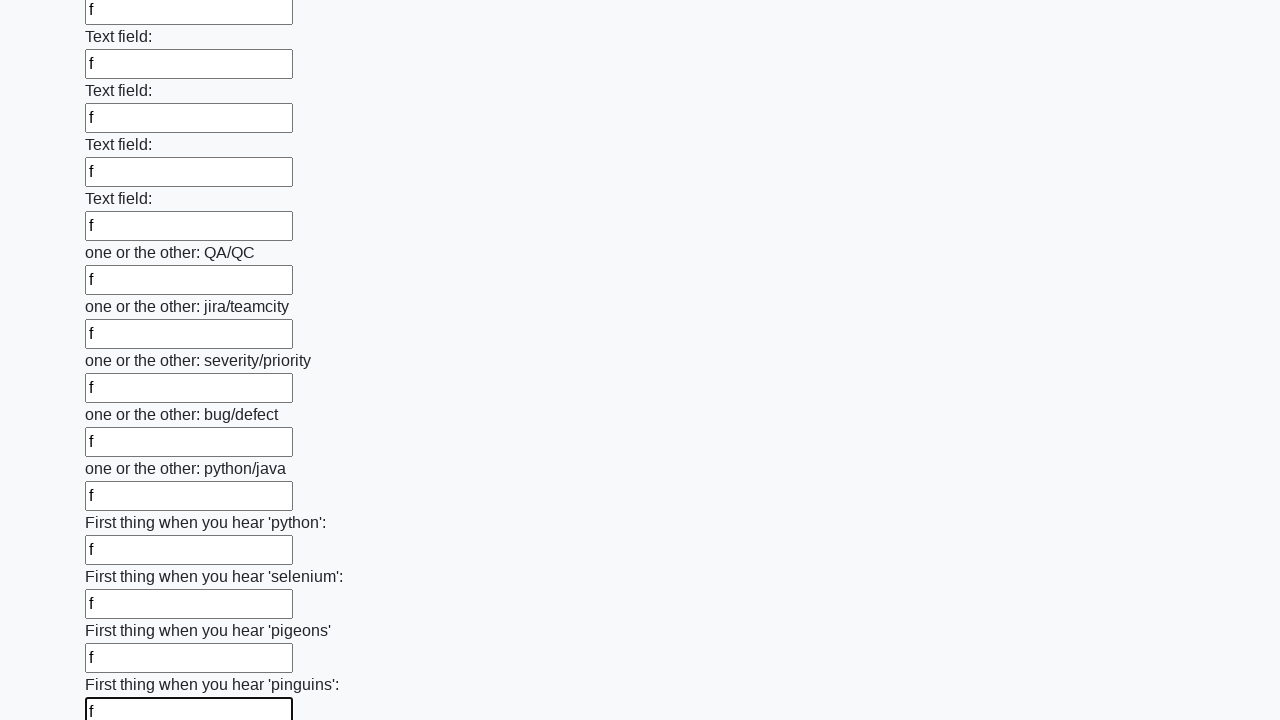

Filled an input field with 'f' on input >> nth=96
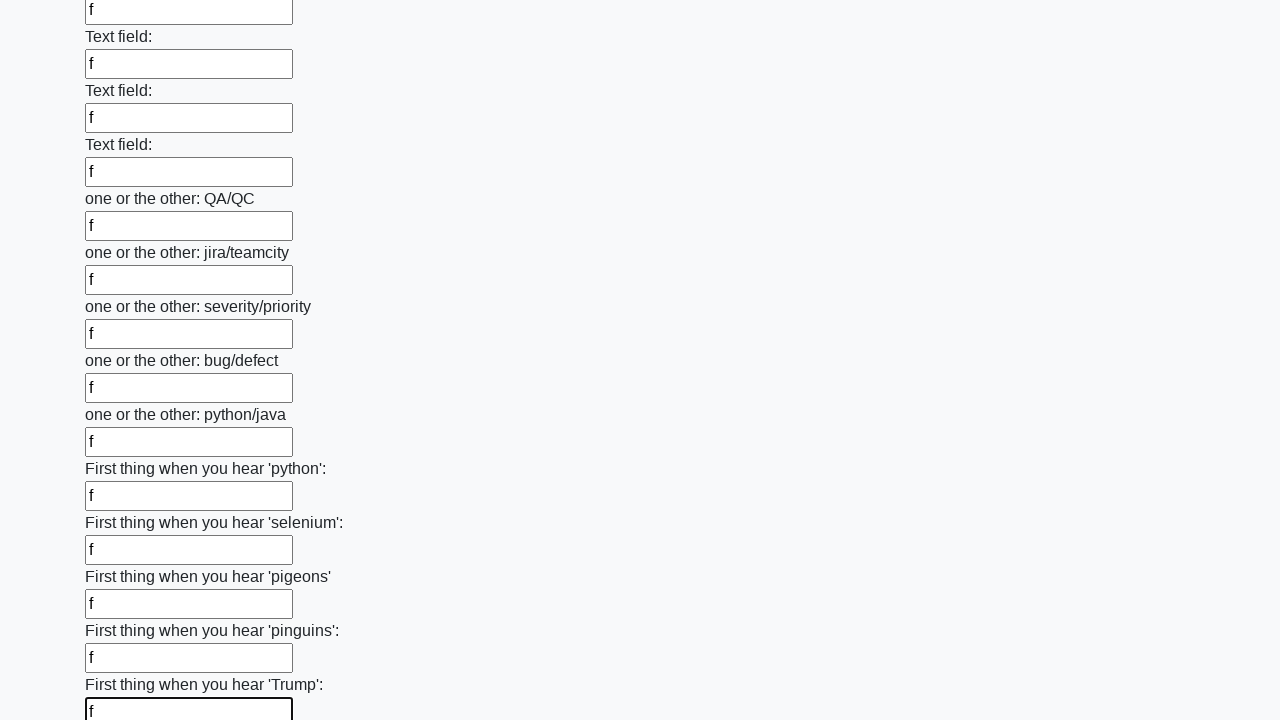

Filled an input field with 'f' on input >> nth=97
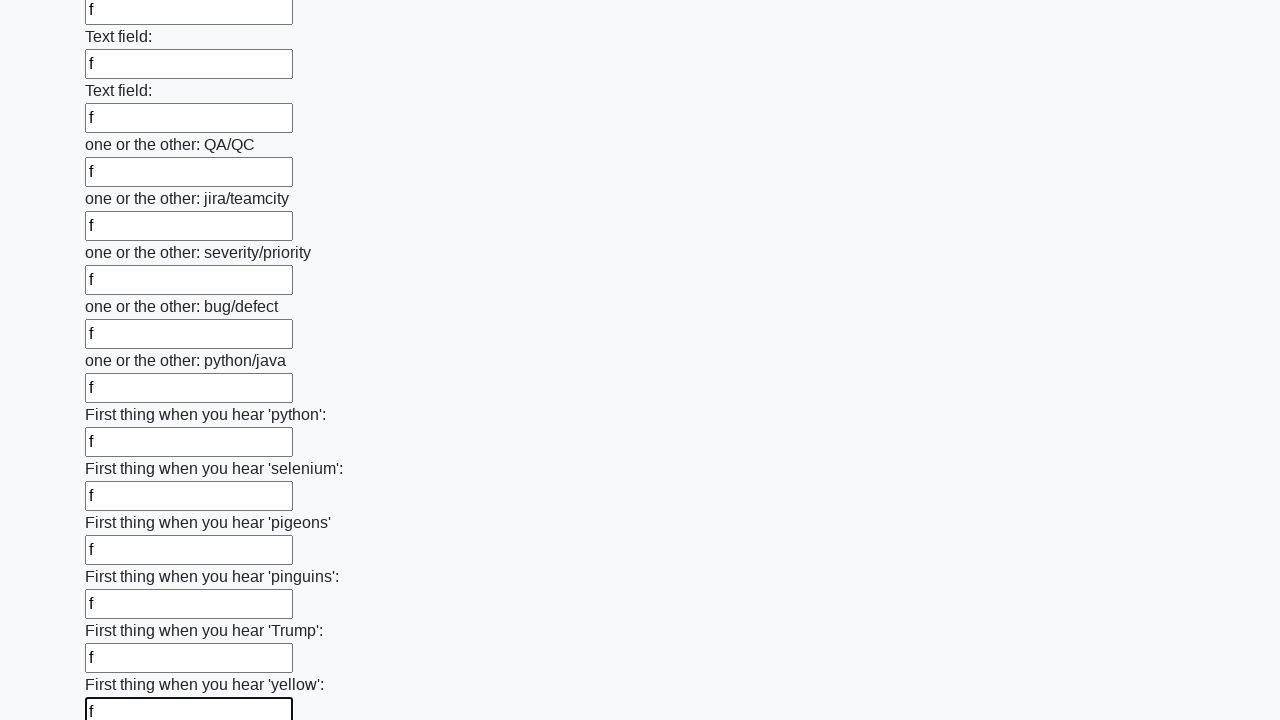

Filled an input field with 'f' on input >> nth=98
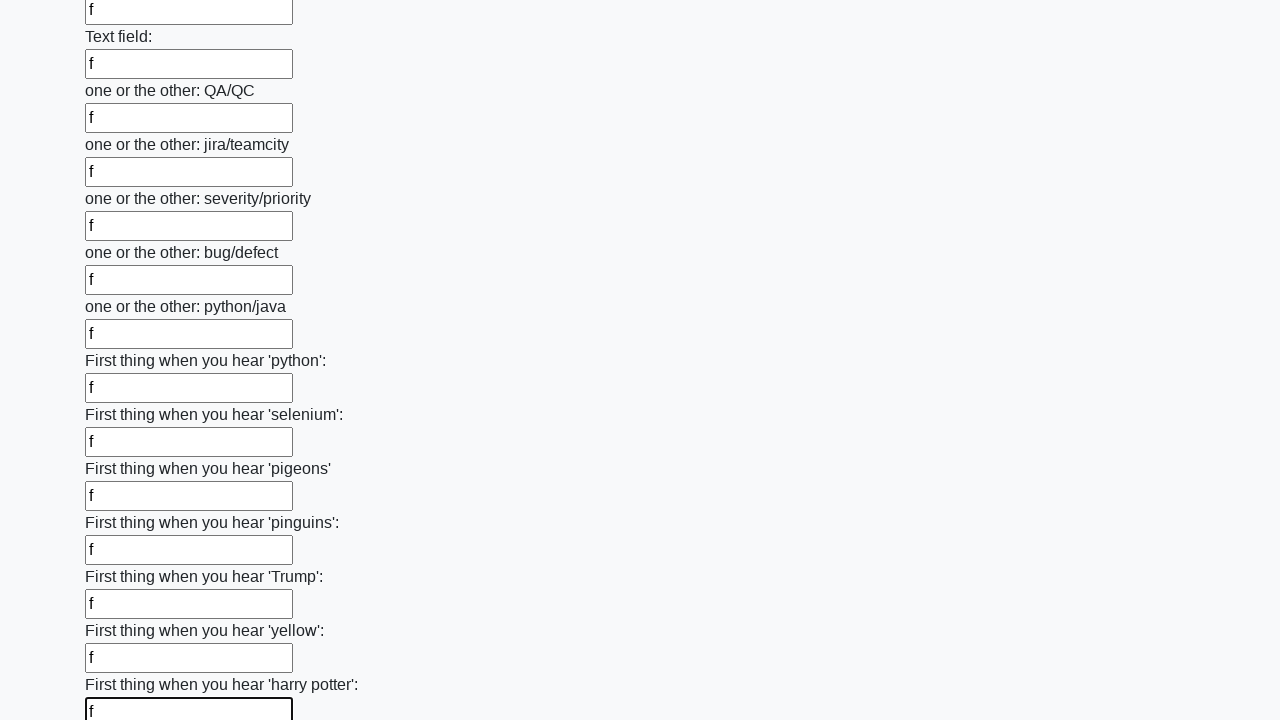

Filled an input field with 'f' on input >> nth=99
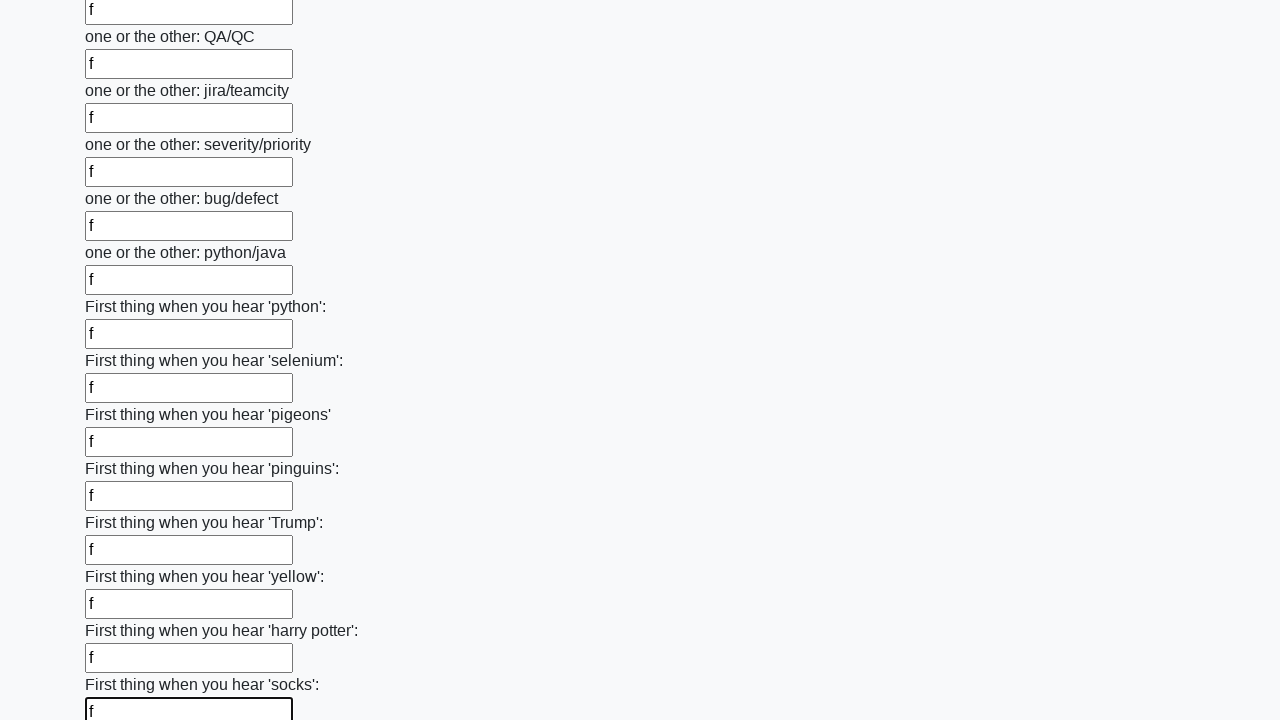

Clicked the submit button at (123, 611) on button.btn
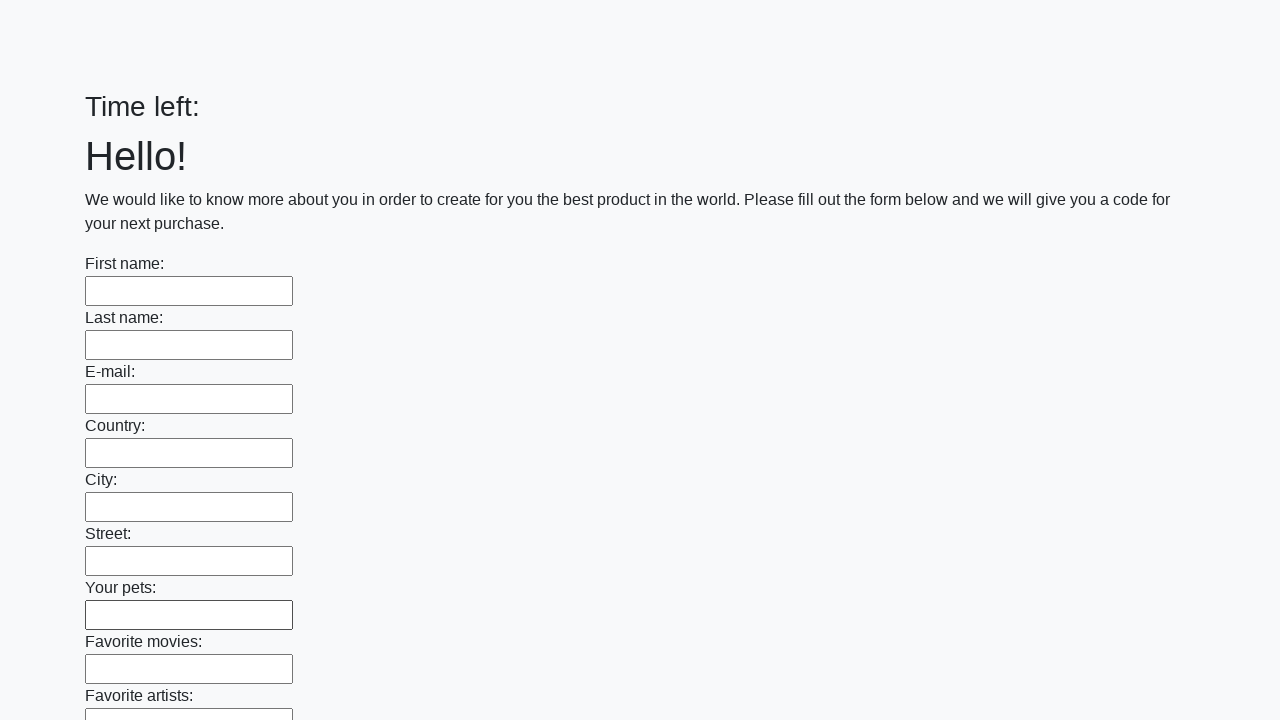

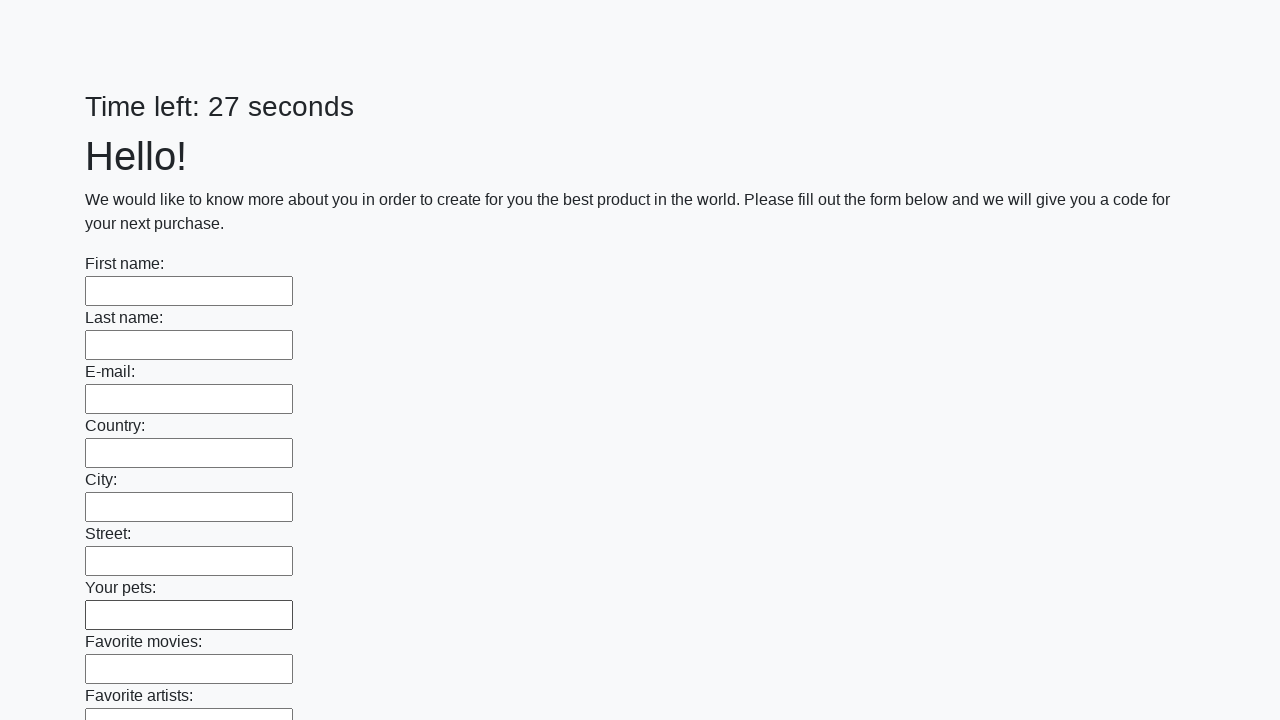